Fills a large form with multiple text input fields by entering incrementing numbered values into each field, then submits the form by clicking the submit button.

Starting URL: http://suninjuly.github.io/huge_form.html

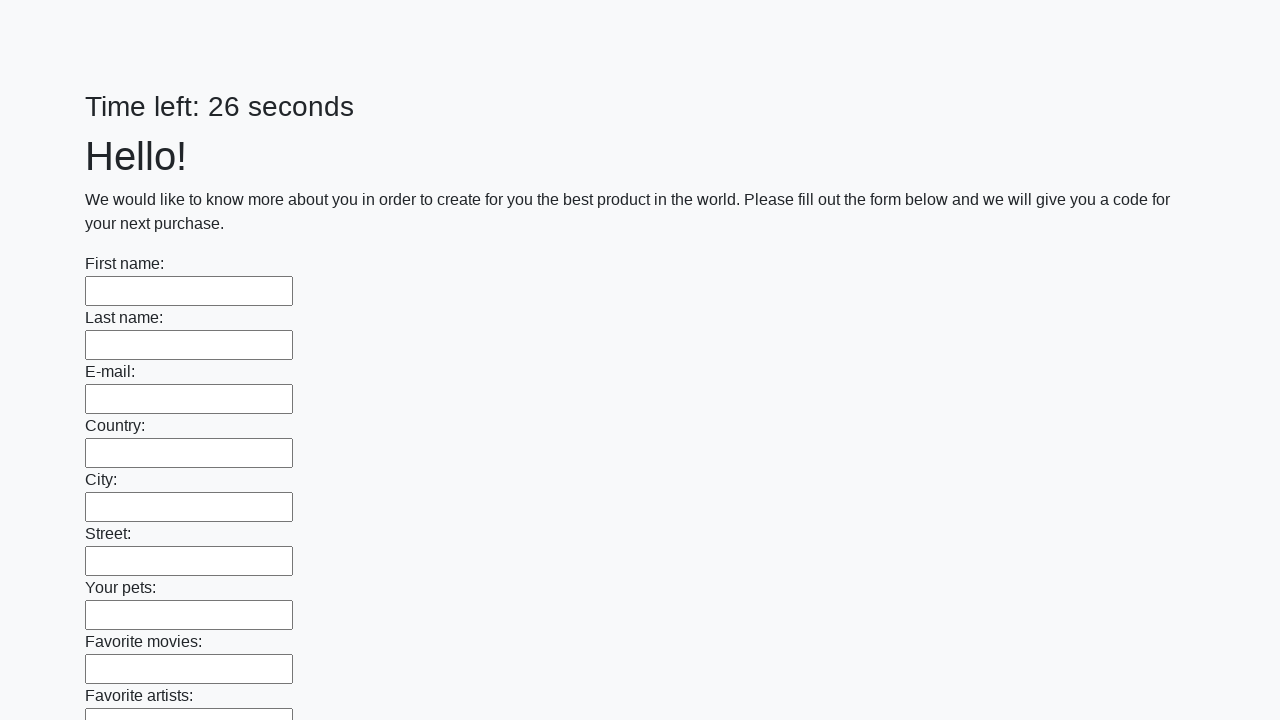

Located all text input fields in the form
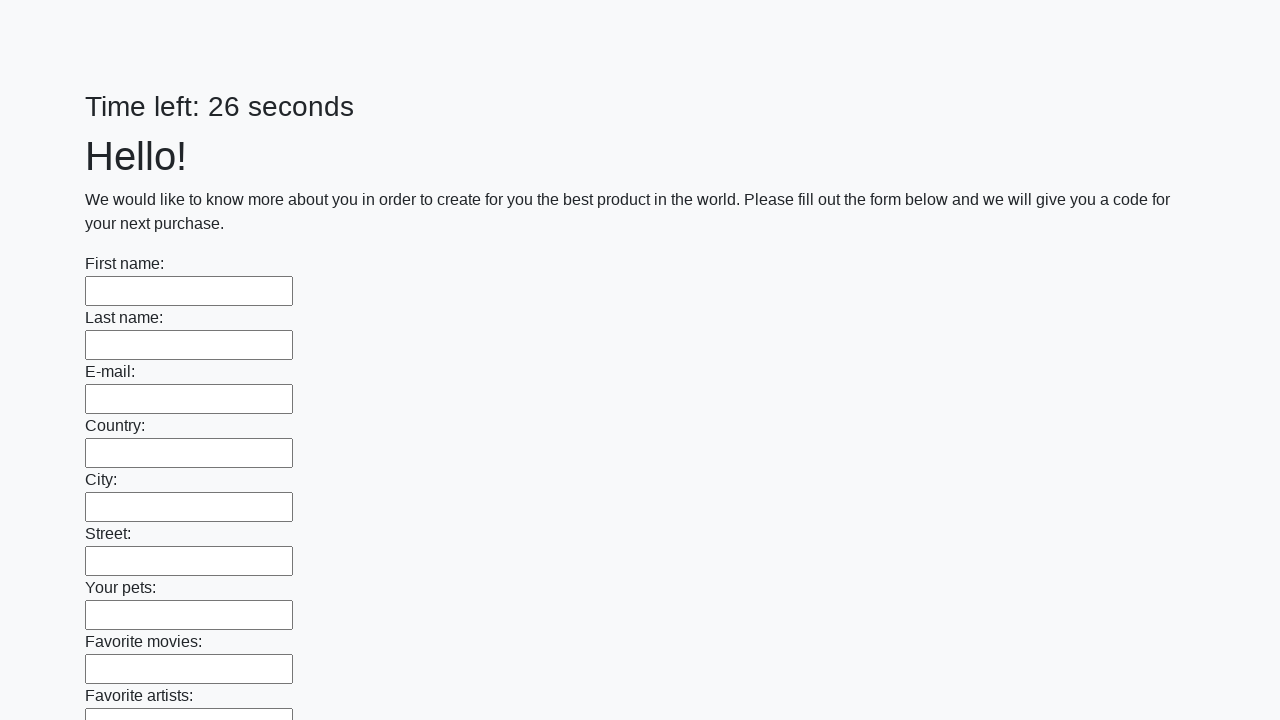

Found 100 input fields to fill
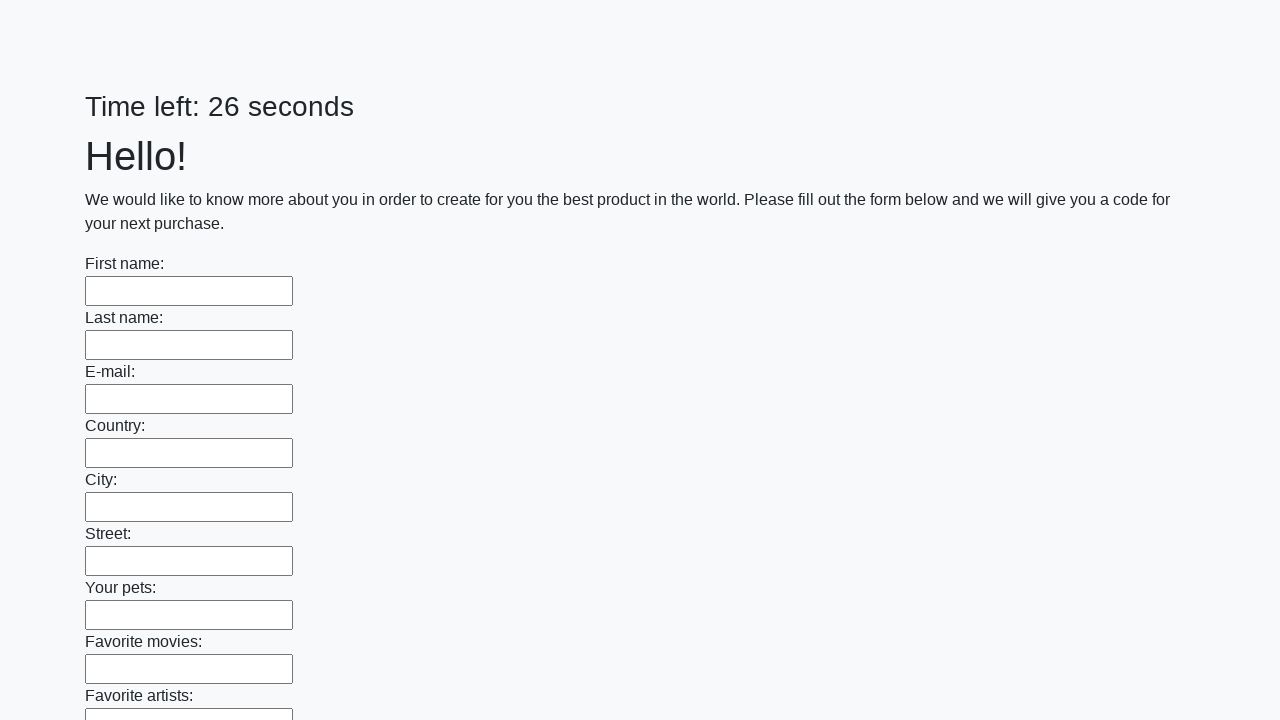

Filled input field 1 with value '1 манулов' on div.first_block input[type='text'] >> nth=0
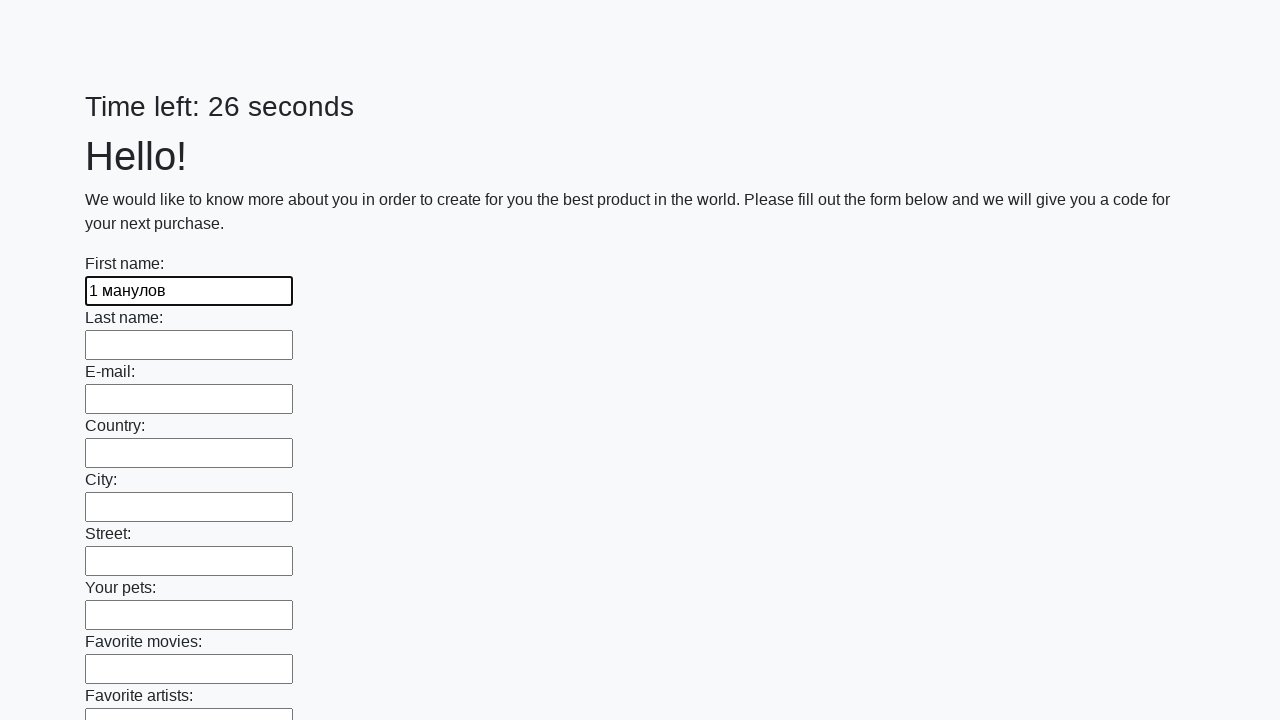

Filled input field 2 with value '2 манулов' on div.first_block input[type='text'] >> nth=1
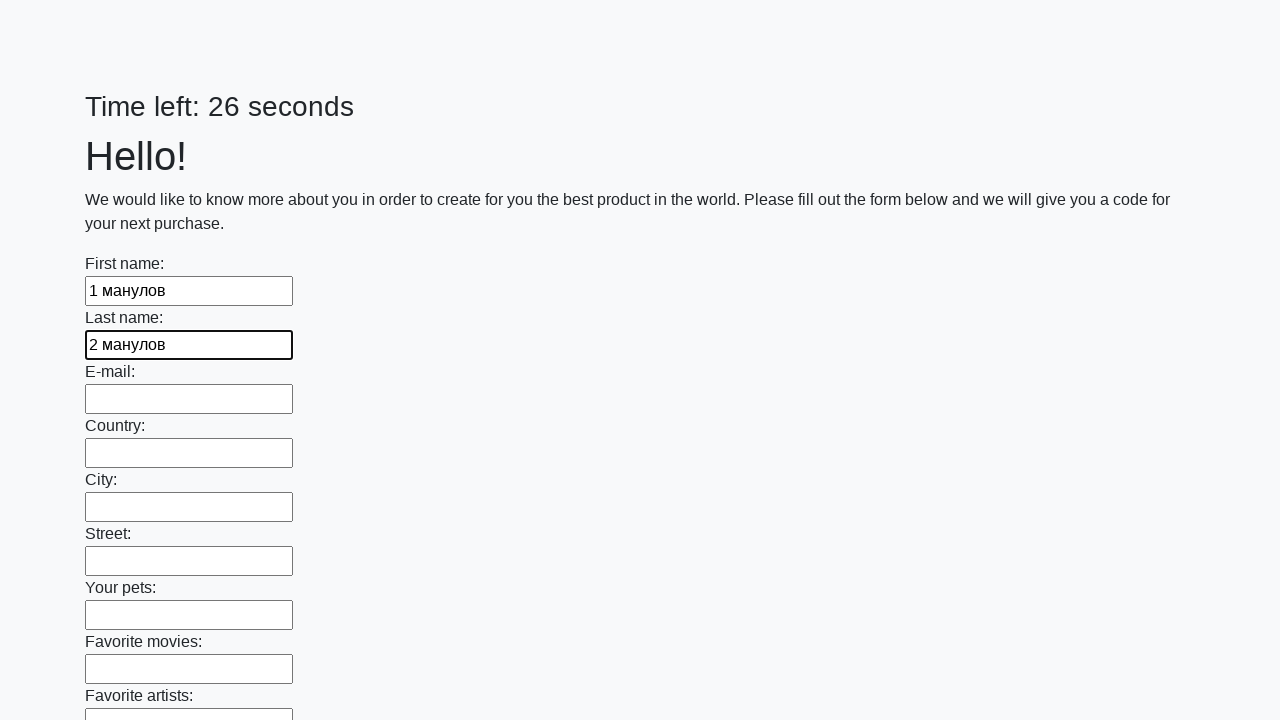

Filled input field 3 with value '3 манулов' on div.first_block input[type='text'] >> nth=2
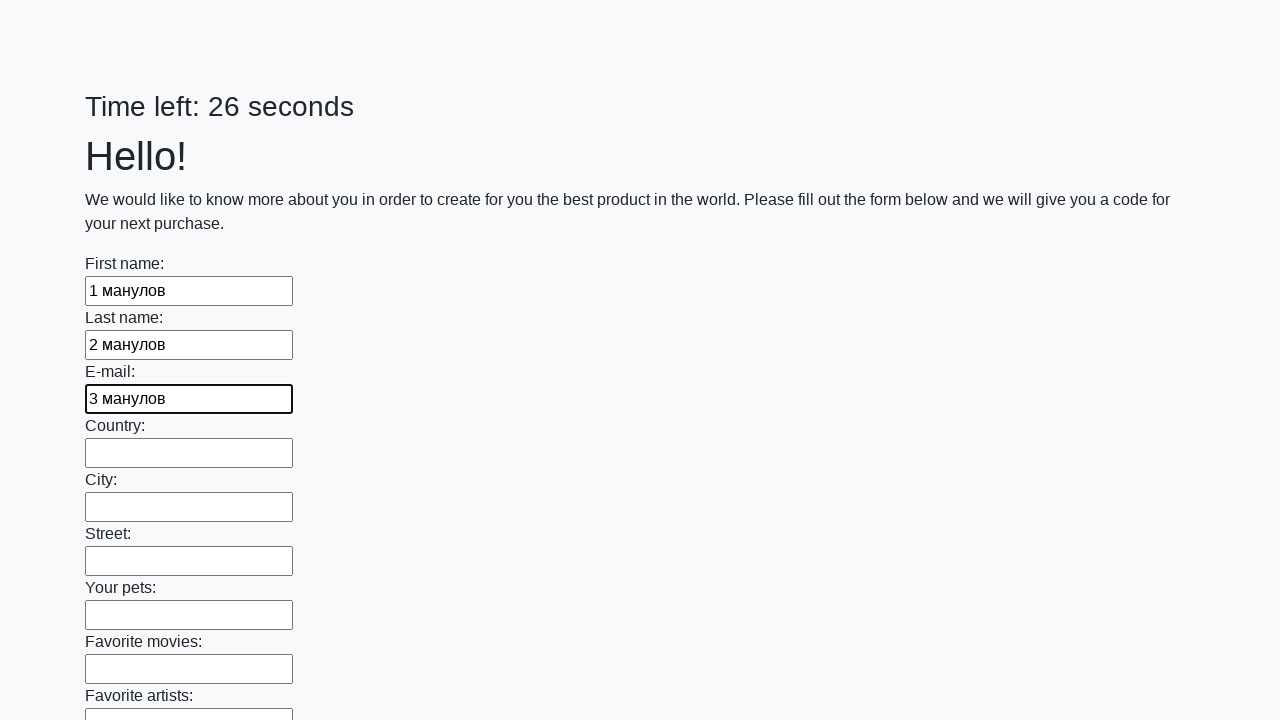

Filled input field 4 with value '4 манулов' on div.first_block input[type='text'] >> nth=3
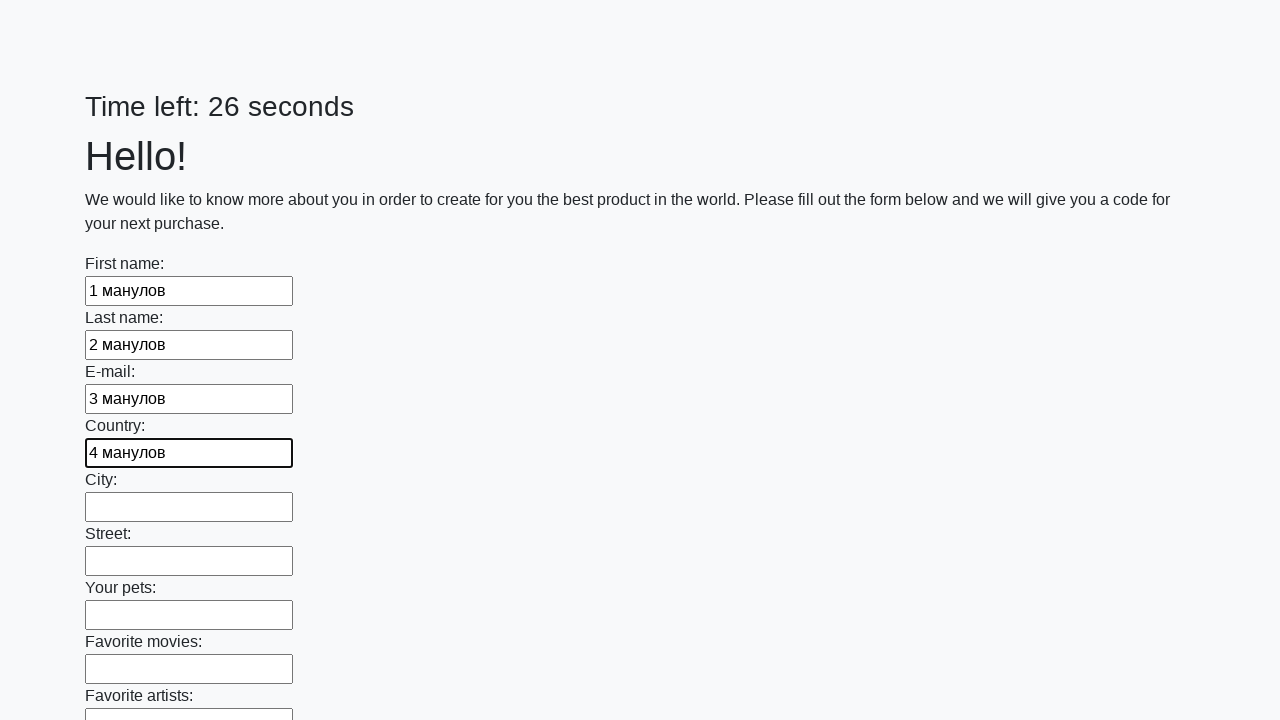

Filled input field 5 with value '5 манулов' on div.first_block input[type='text'] >> nth=4
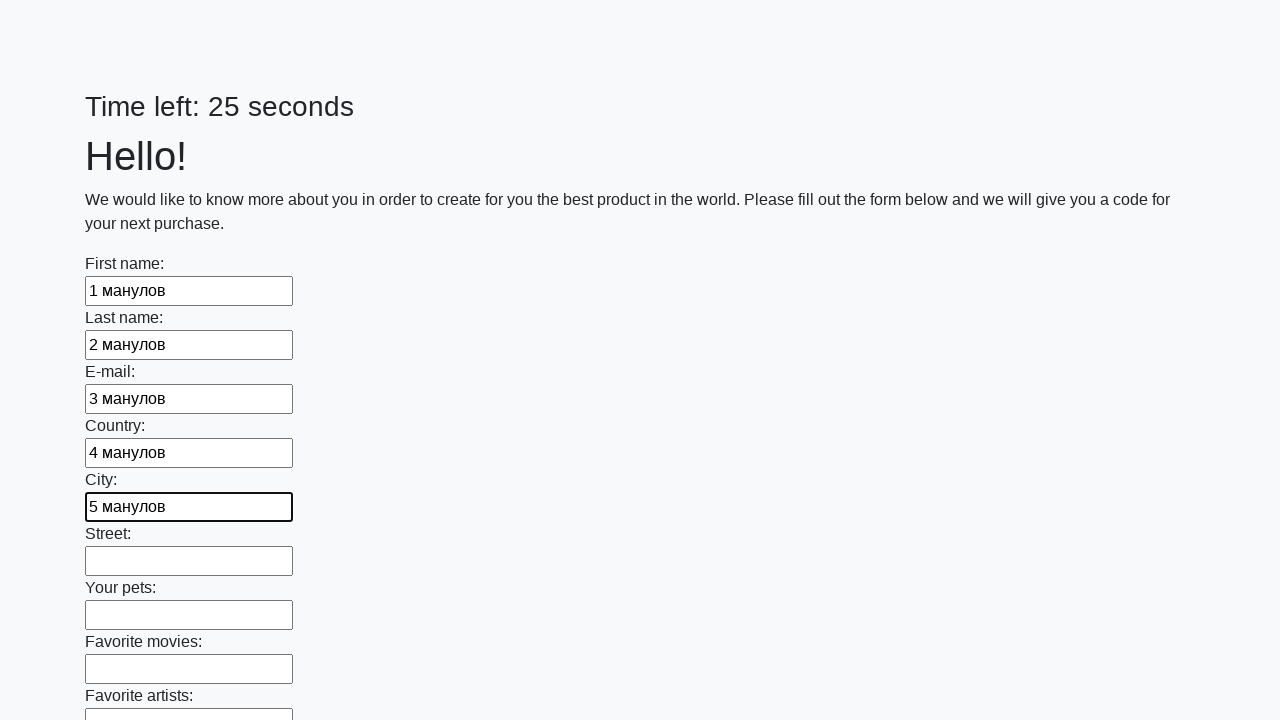

Filled input field 6 with value '6 манулов' on div.first_block input[type='text'] >> nth=5
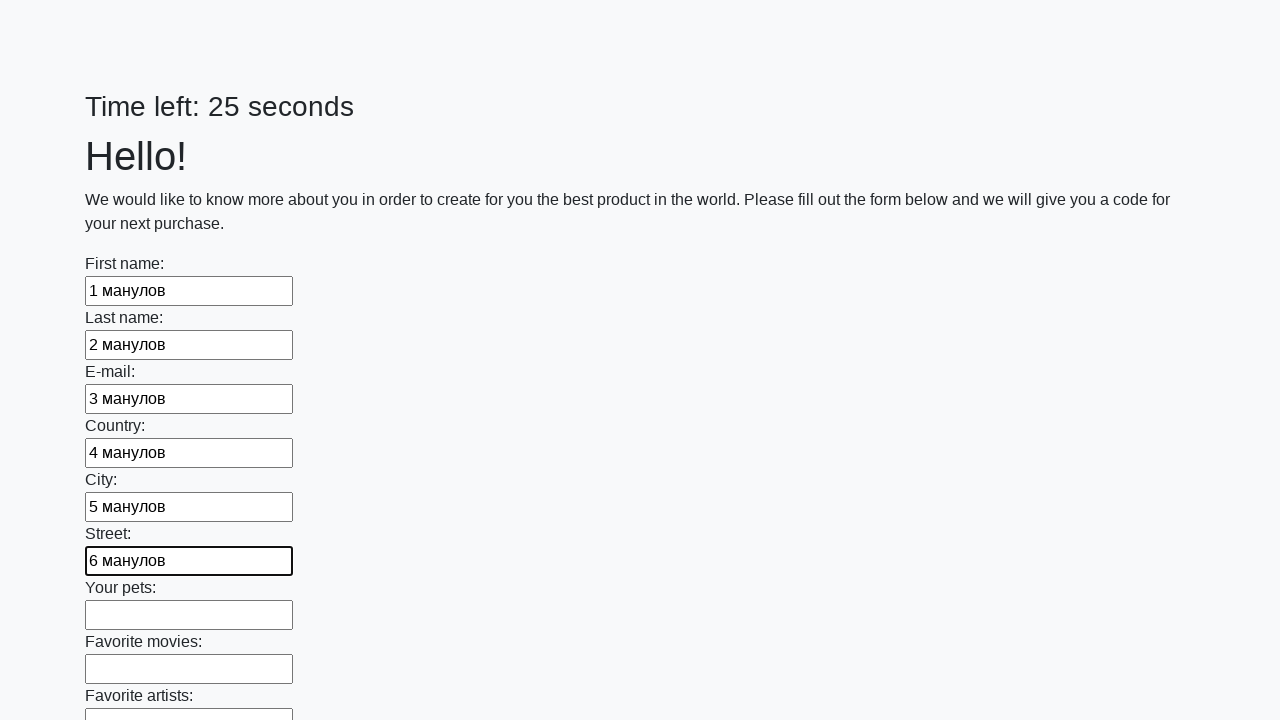

Filled input field 7 with value '7 манулов' on div.first_block input[type='text'] >> nth=6
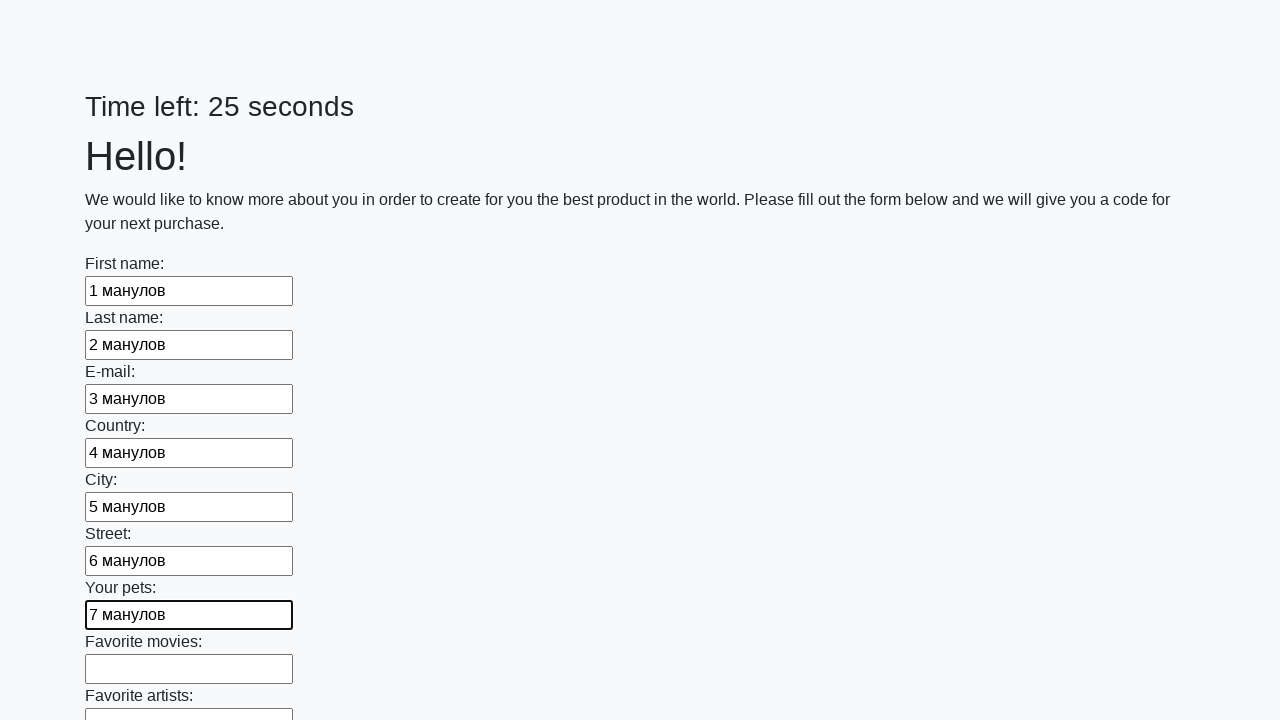

Filled input field 8 with value '8 манулов' on div.first_block input[type='text'] >> nth=7
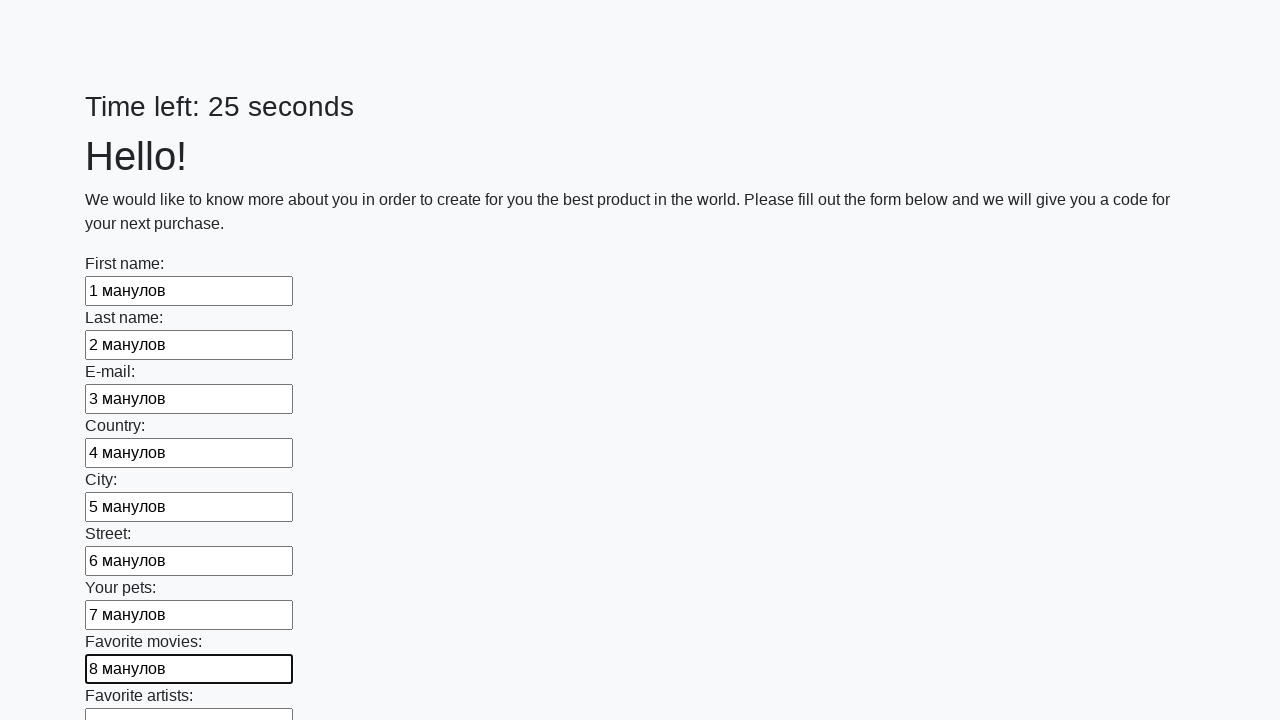

Filled input field 9 with value '9 манулов' on div.first_block input[type='text'] >> nth=8
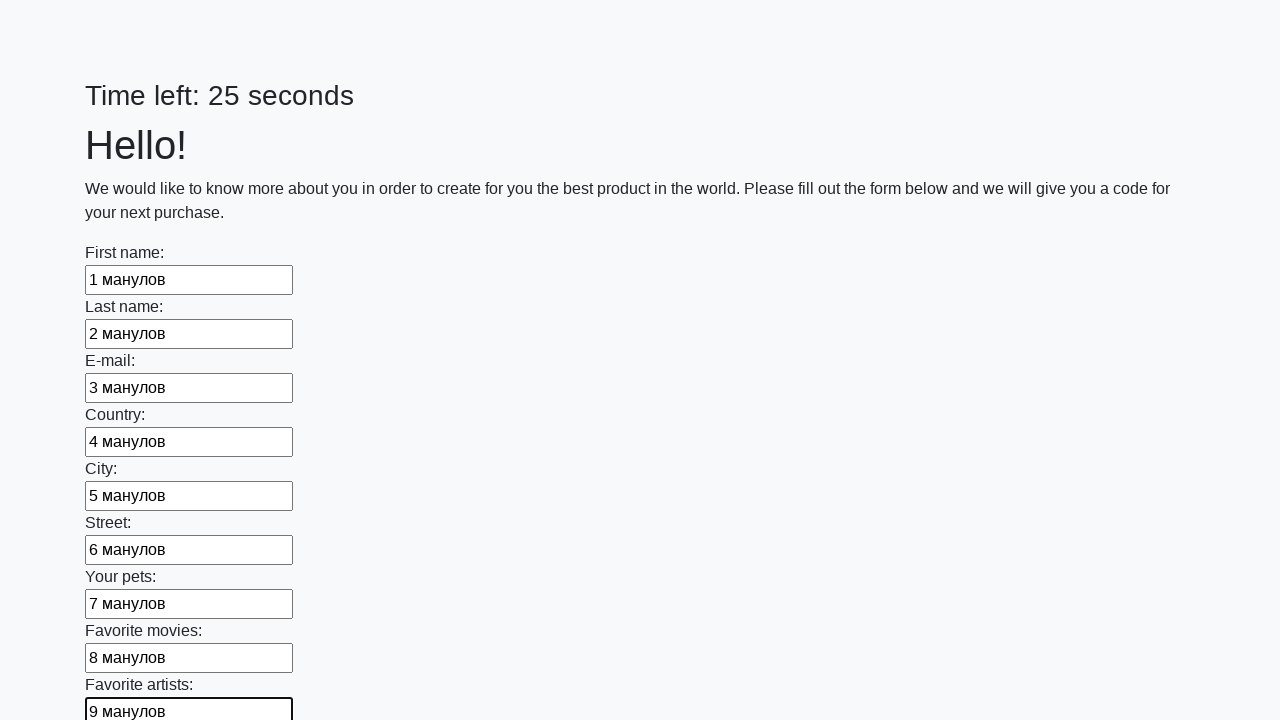

Filled input field 10 with value '10 манулов' on div.first_block input[type='text'] >> nth=9
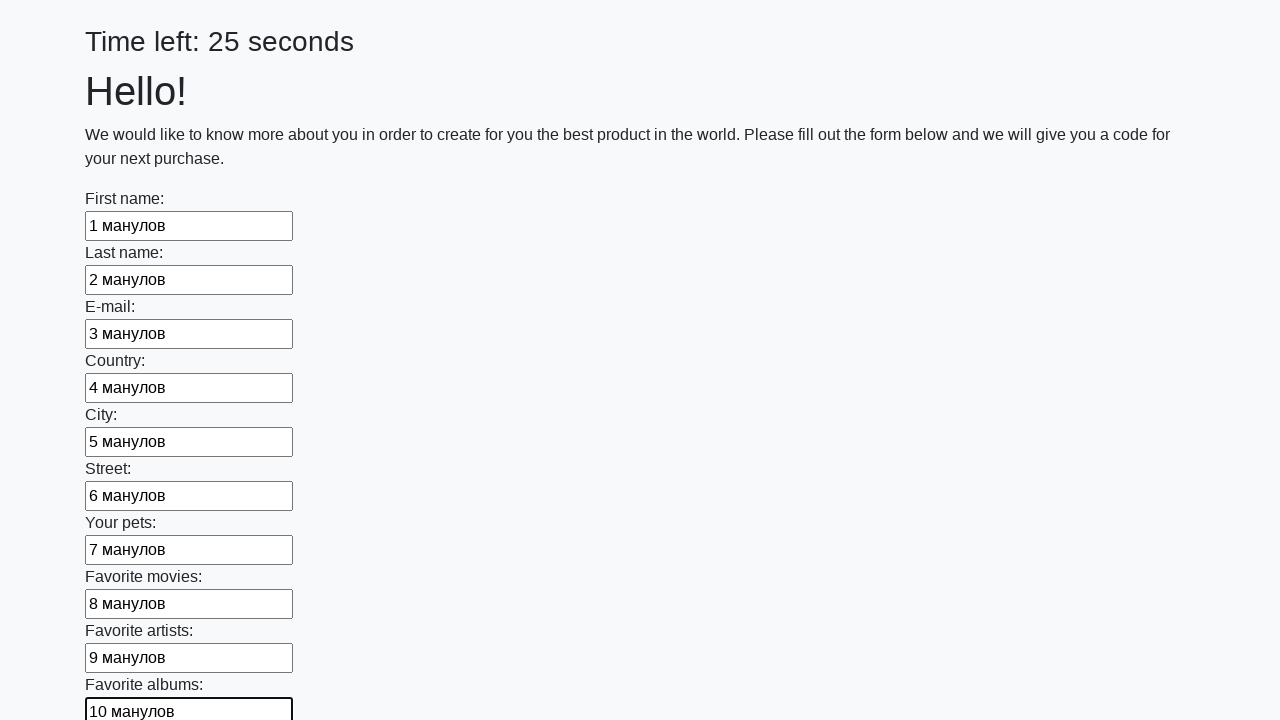

Filled input field 11 with value '11 манулов' on div.first_block input[type='text'] >> nth=10
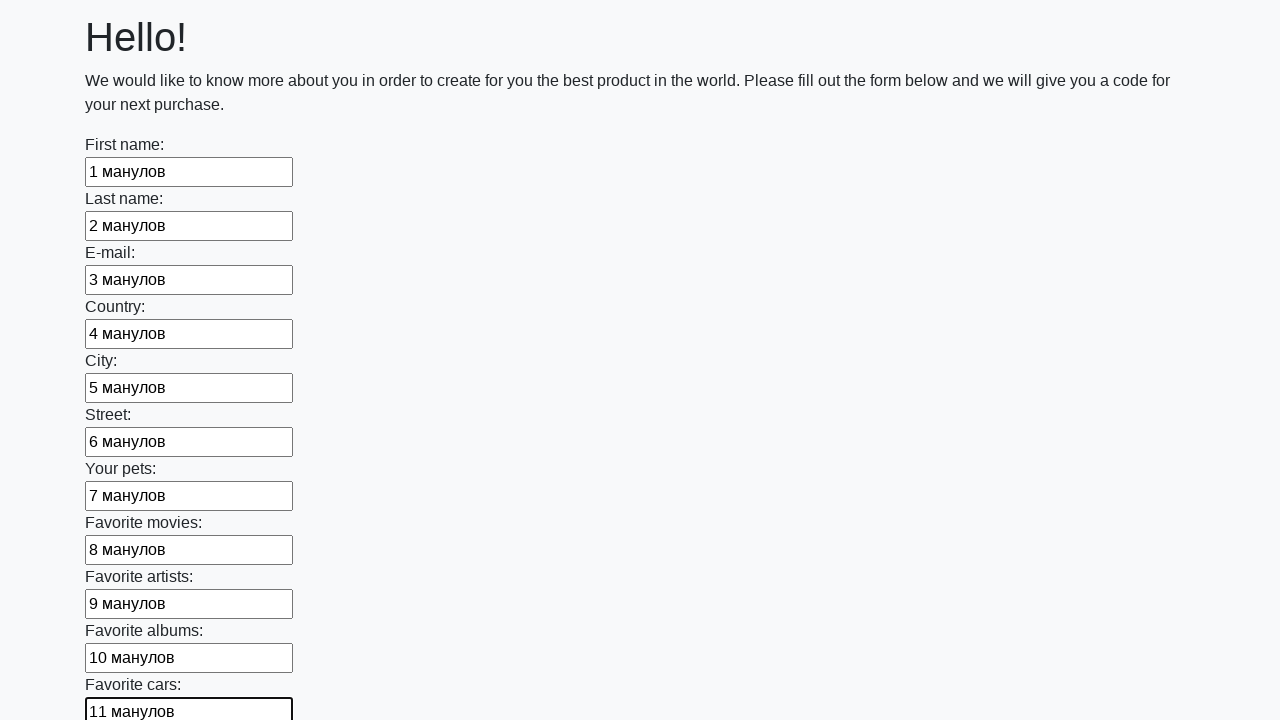

Filled input field 12 with value '12 манулов' on div.first_block input[type='text'] >> nth=11
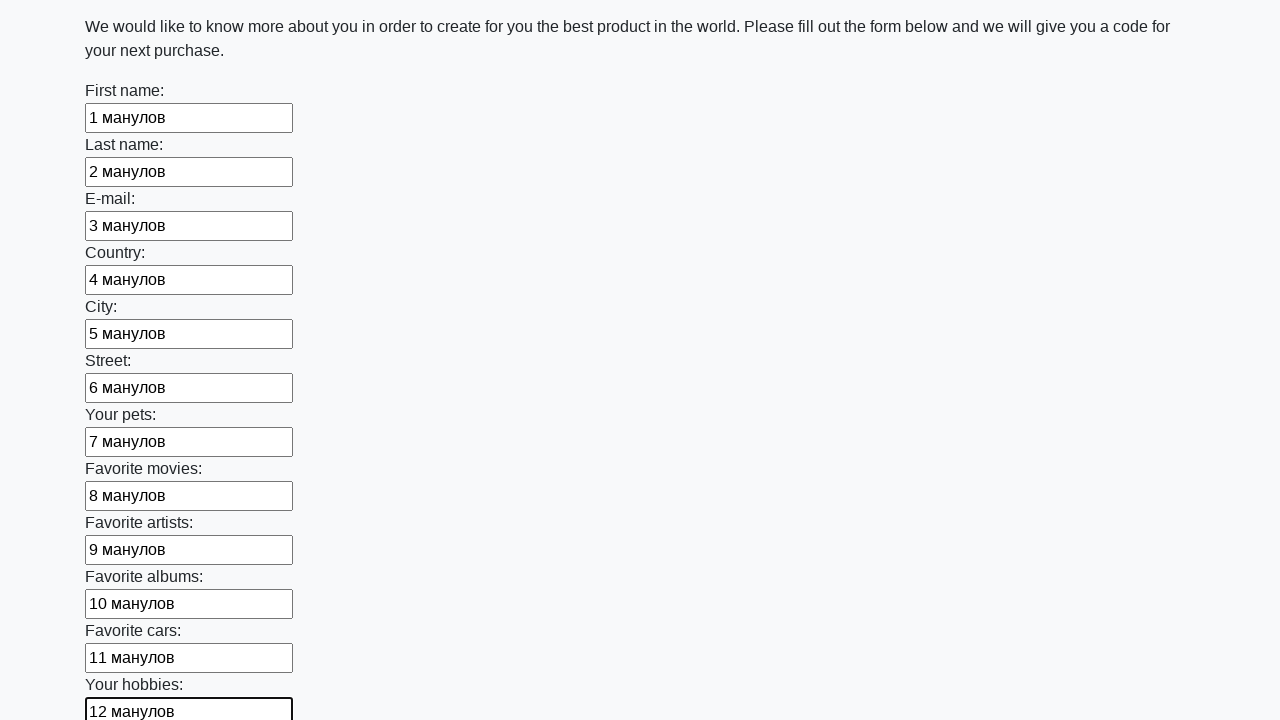

Filled input field 13 with value '13 манулов' on div.first_block input[type='text'] >> nth=12
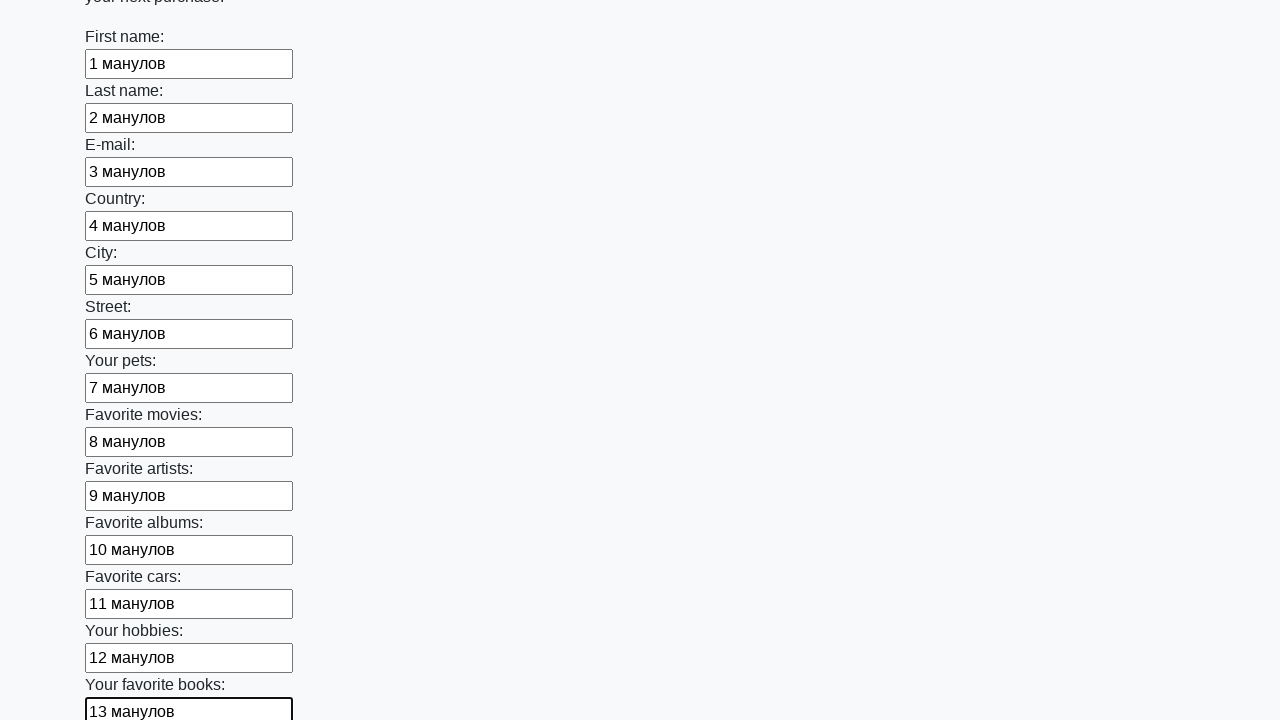

Filled input field 14 with value '14 манулов' on div.first_block input[type='text'] >> nth=13
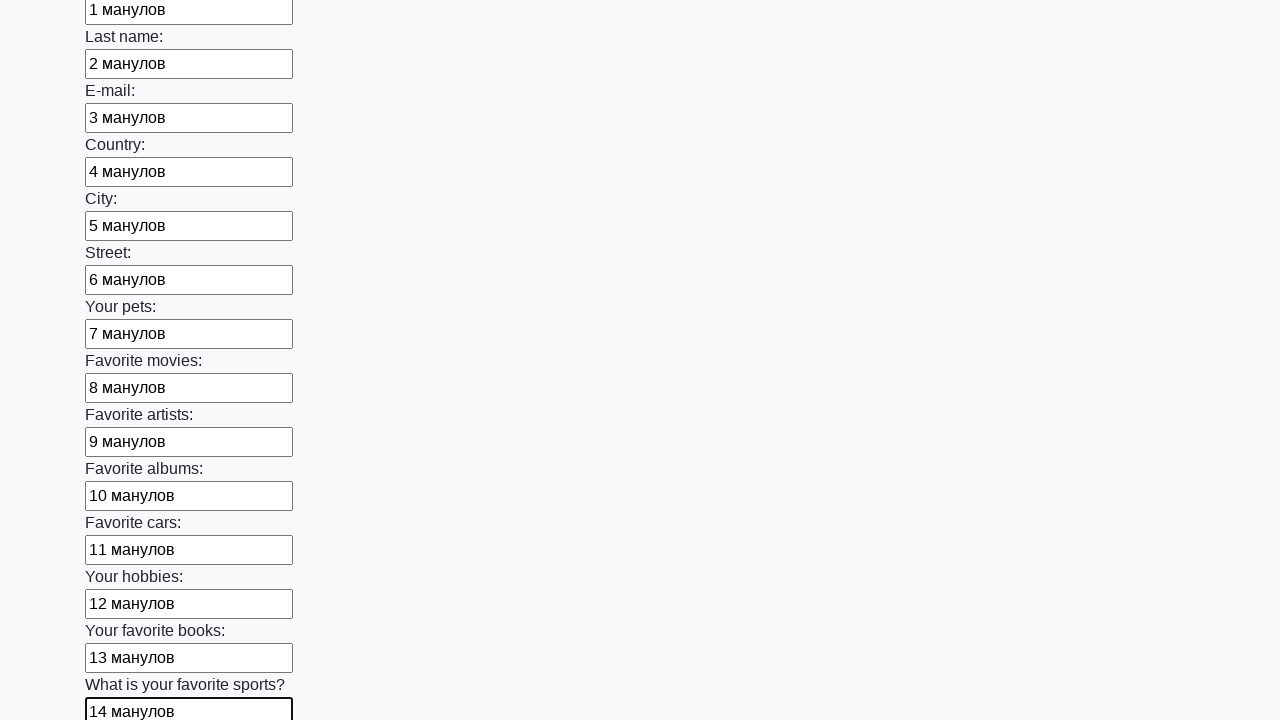

Filled input field 15 with value '15 манулов' on div.first_block input[type='text'] >> nth=14
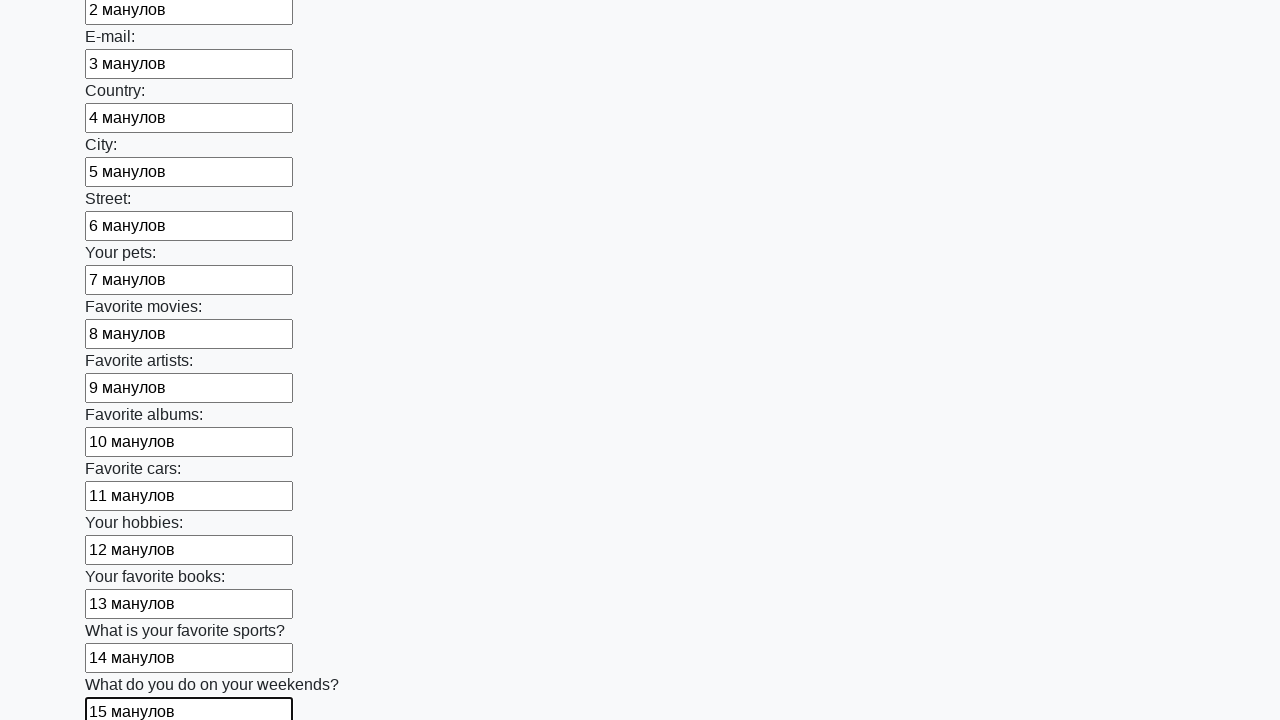

Filled input field 16 with value '16 манулов' on div.first_block input[type='text'] >> nth=15
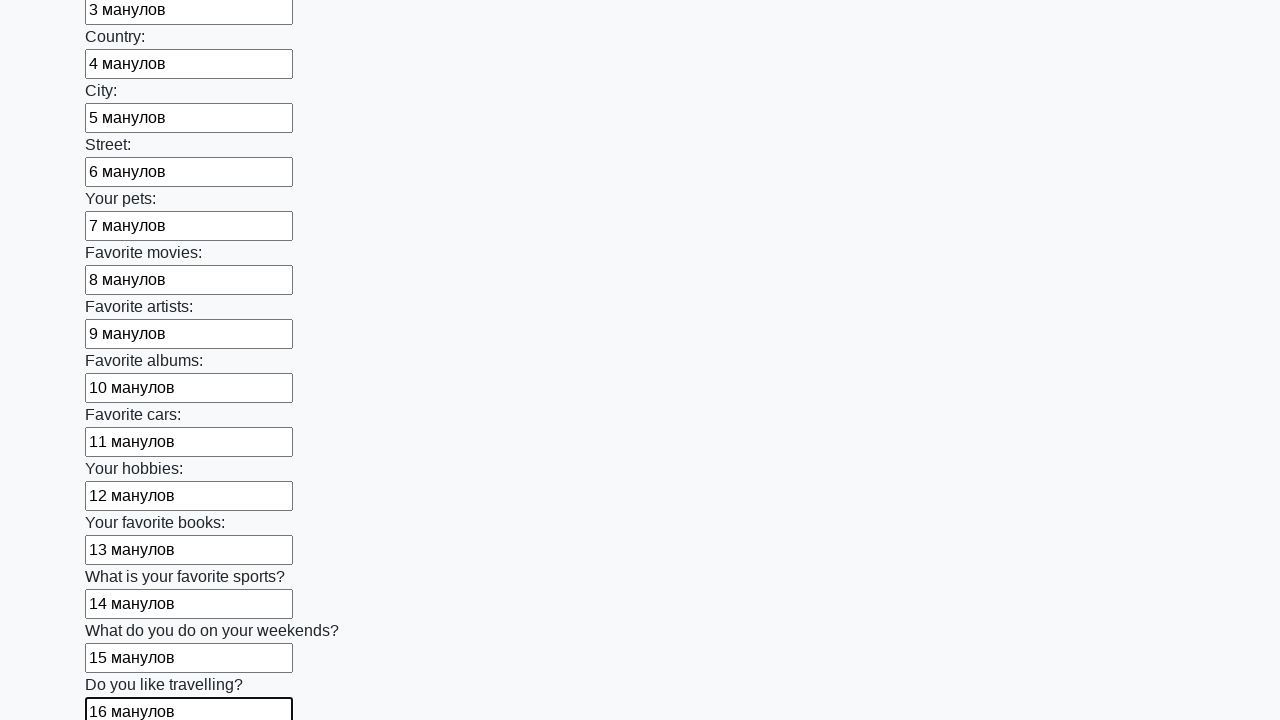

Filled input field 17 with value '17 манулов' on div.first_block input[type='text'] >> nth=16
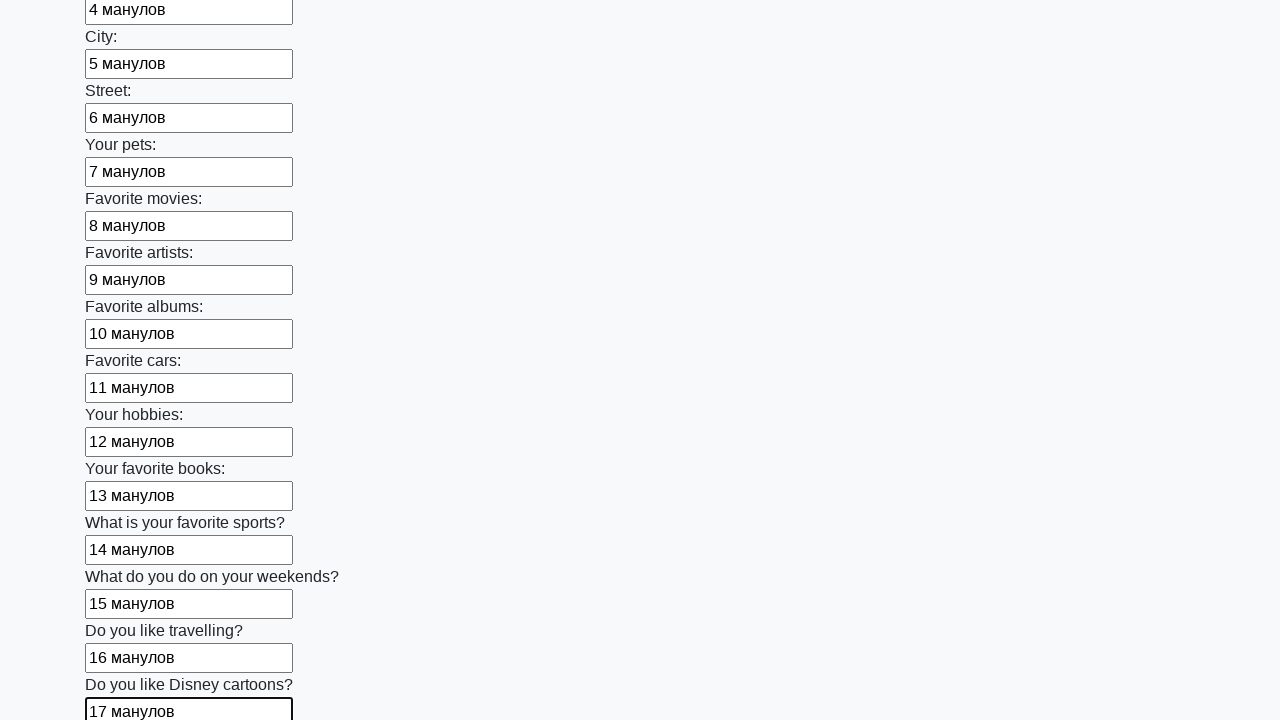

Filled input field 18 with value '18 манулов' on div.first_block input[type='text'] >> nth=17
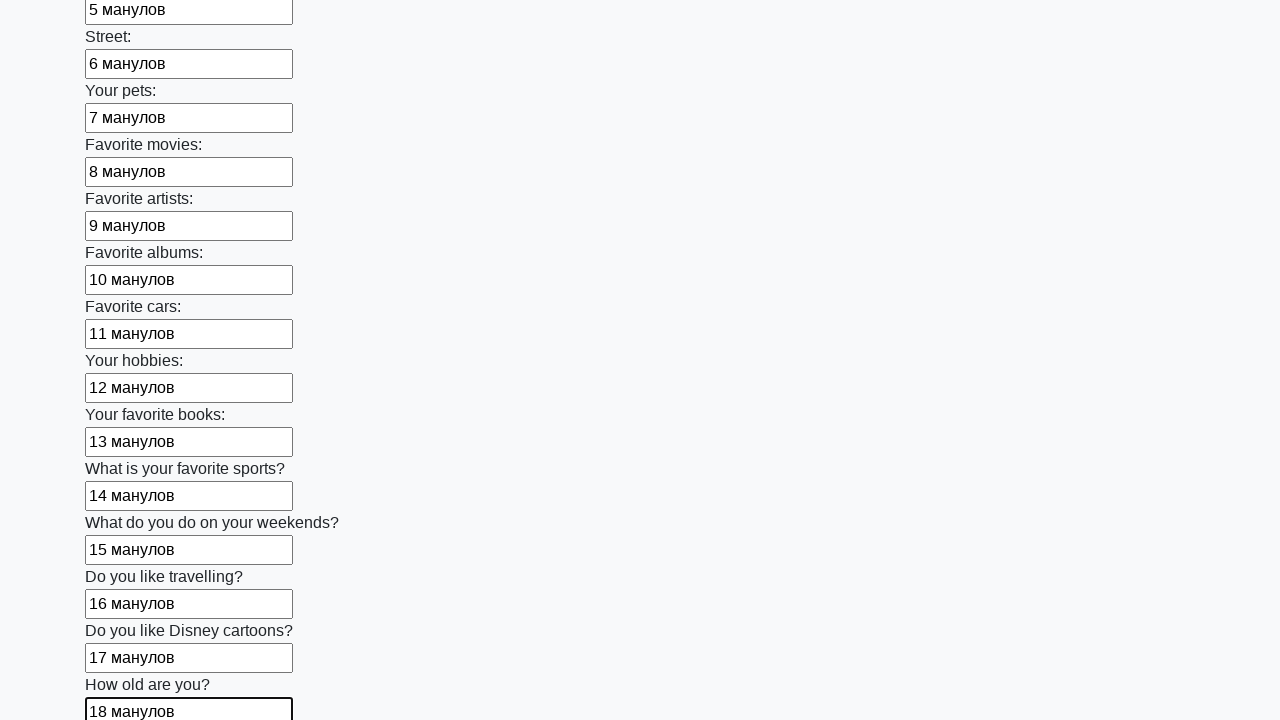

Filled input field 19 with value '19 манулов' on div.first_block input[type='text'] >> nth=18
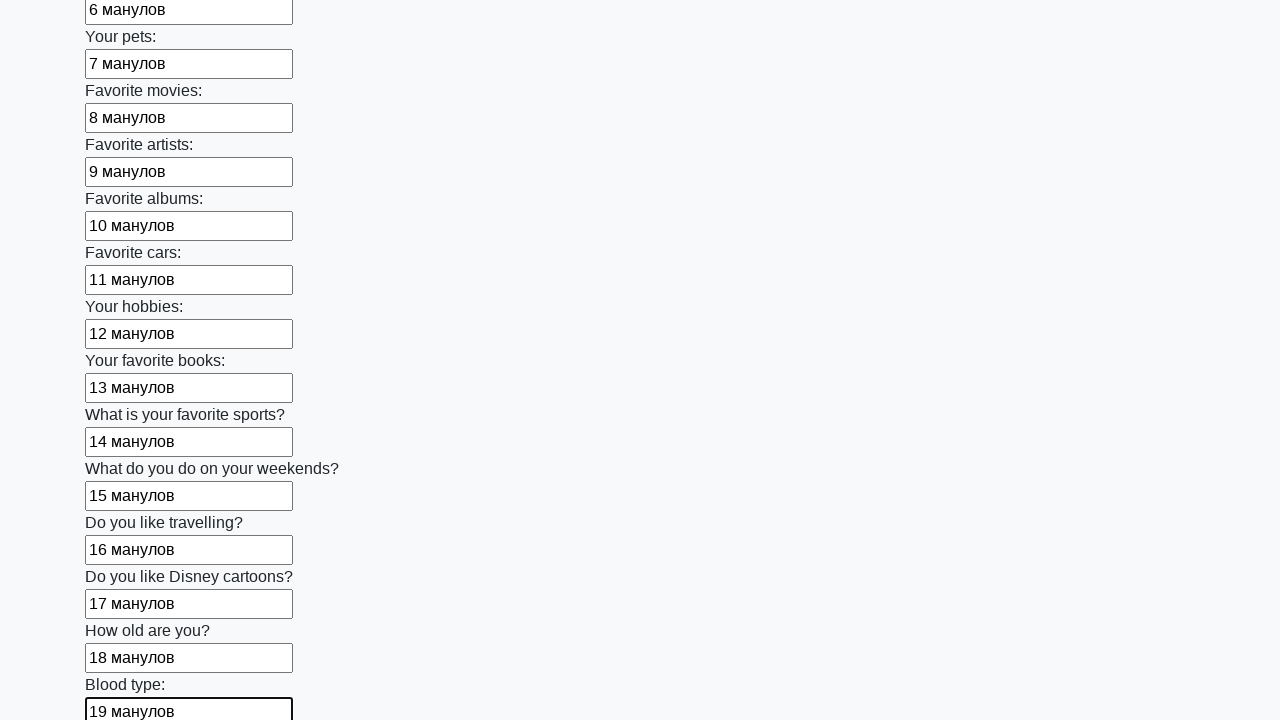

Filled input field 20 with value '20 манулов' on div.first_block input[type='text'] >> nth=19
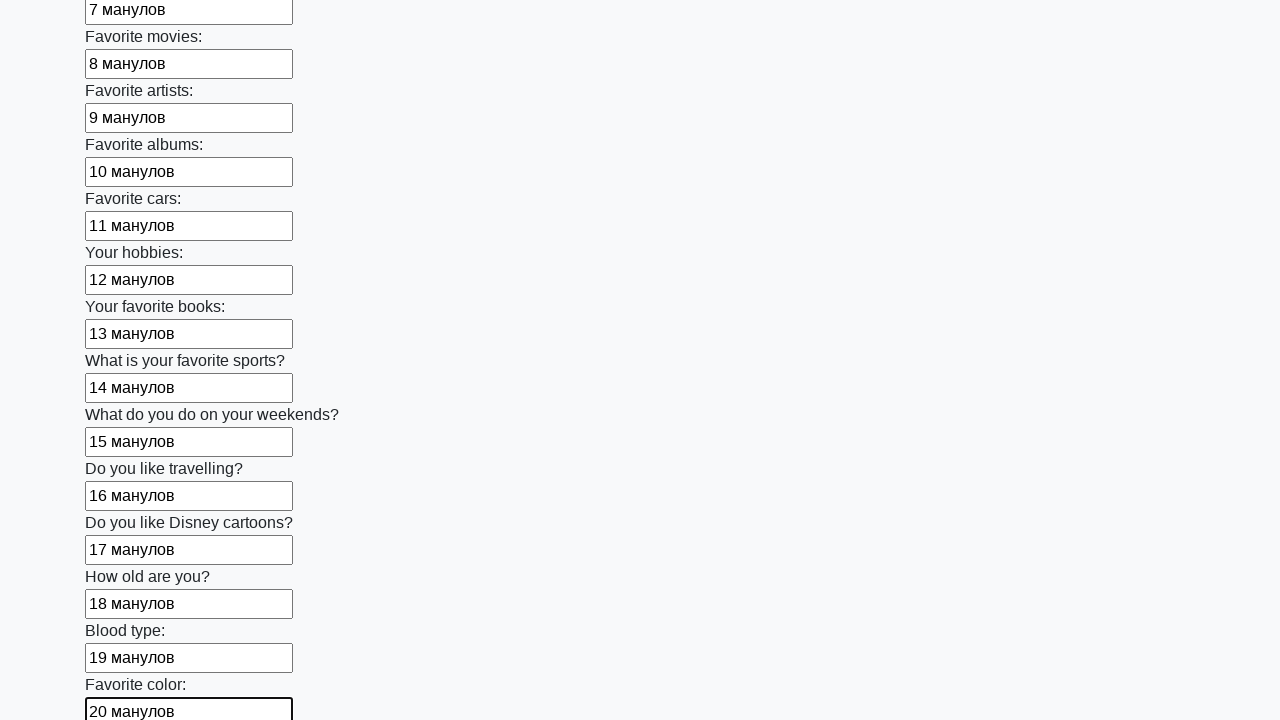

Filled input field 21 with value '21 манулов' on div.first_block input[type='text'] >> nth=20
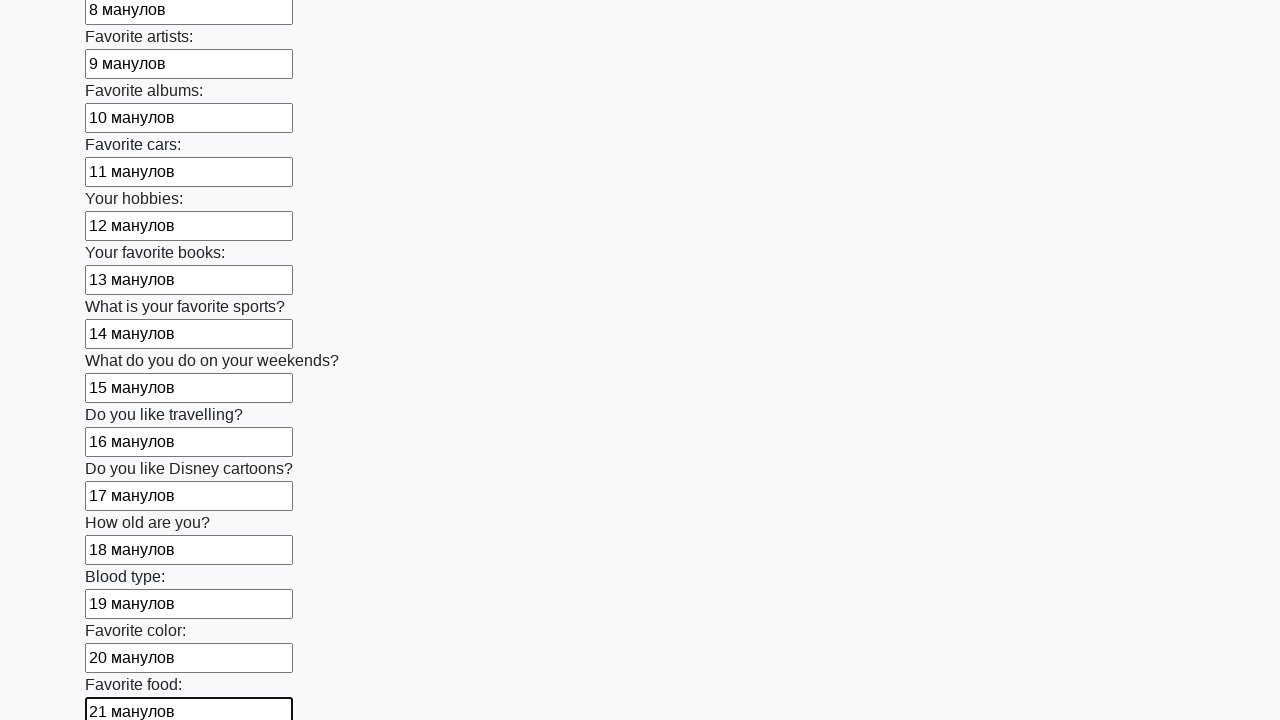

Filled input field 22 with value '22 манулов' on div.first_block input[type='text'] >> nth=21
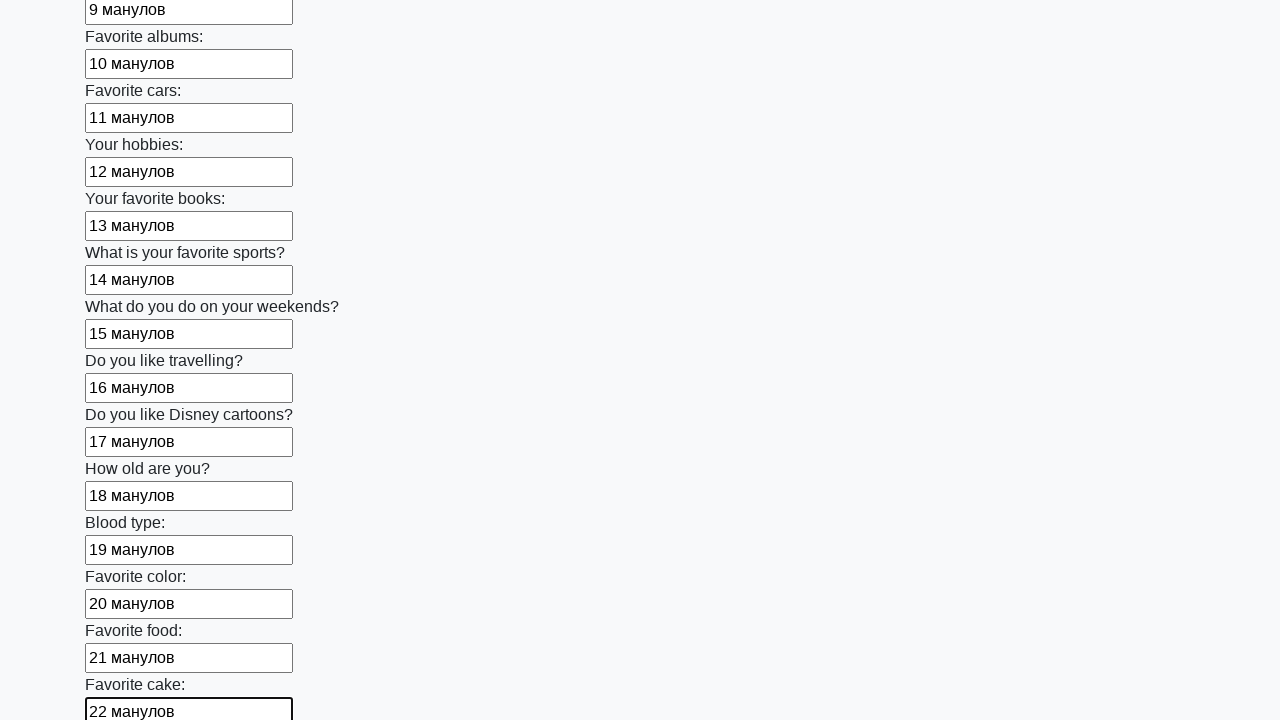

Filled input field 23 with value '23 манулов' on div.first_block input[type='text'] >> nth=22
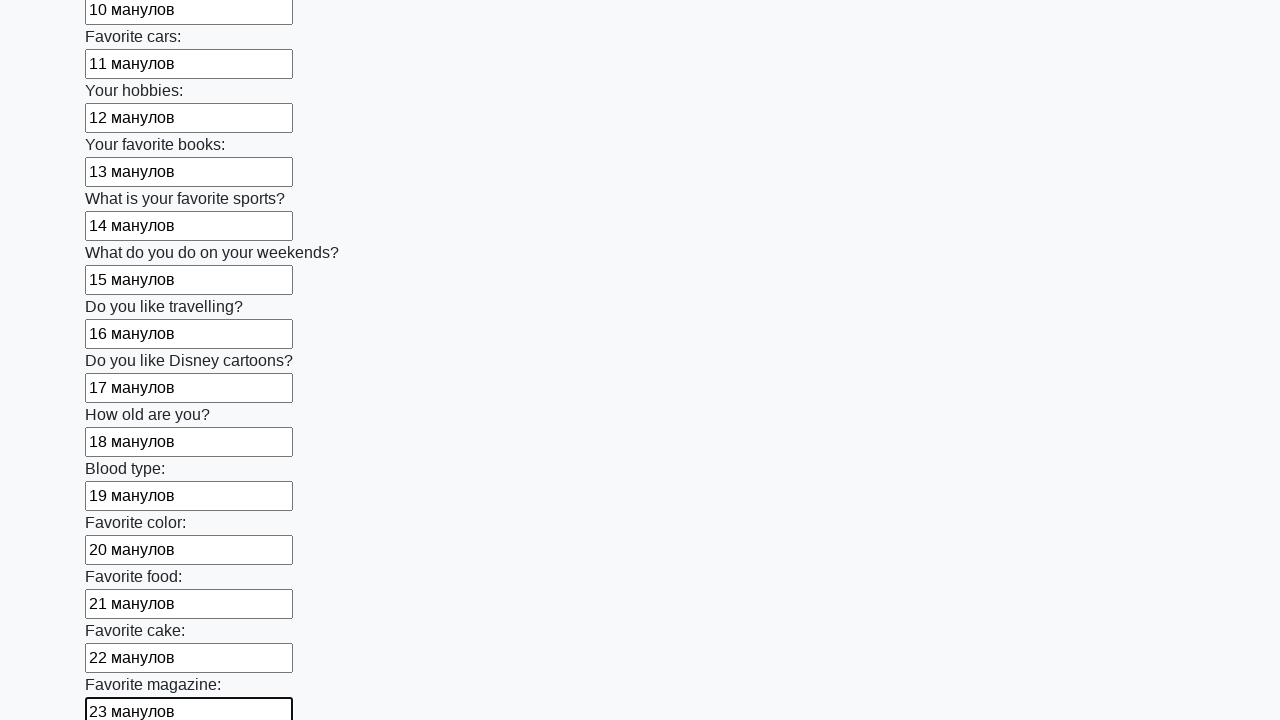

Filled input field 24 with value '24 манулов' on div.first_block input[type='text'] >> nth=23
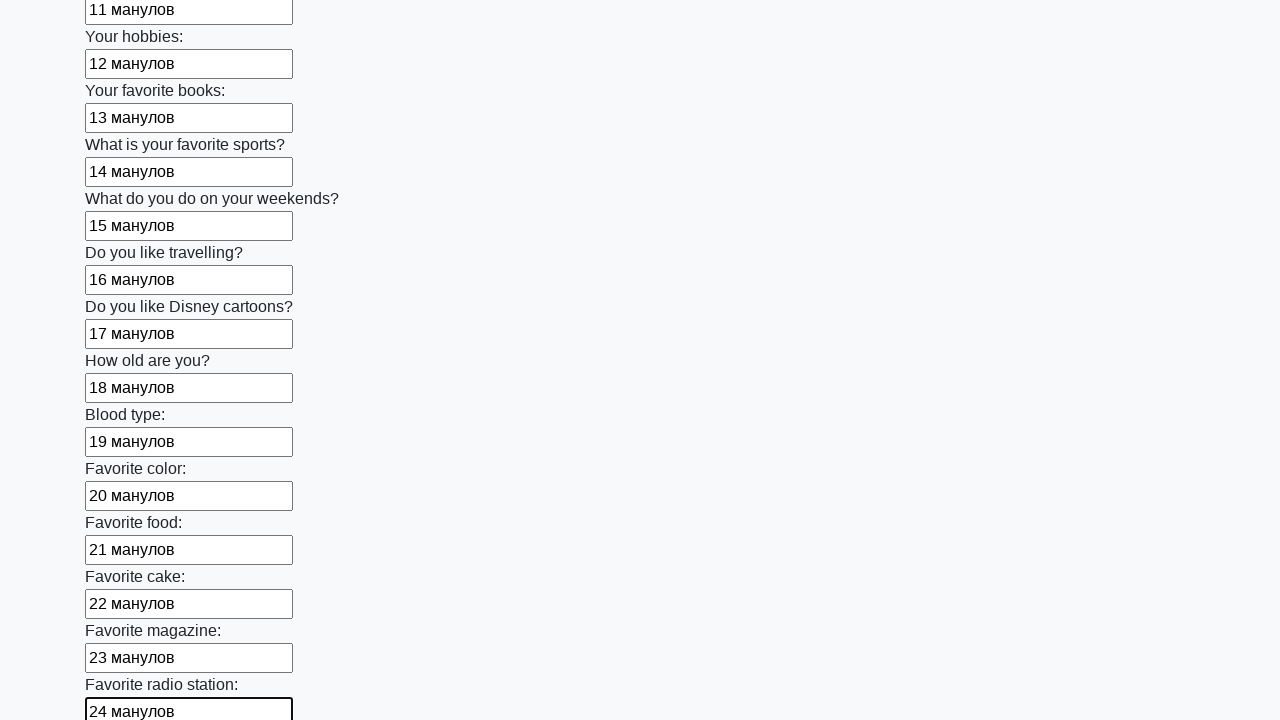

Filled input field 25 with value '25 манулов' on div.first_block input[type='text'] >> nth=24
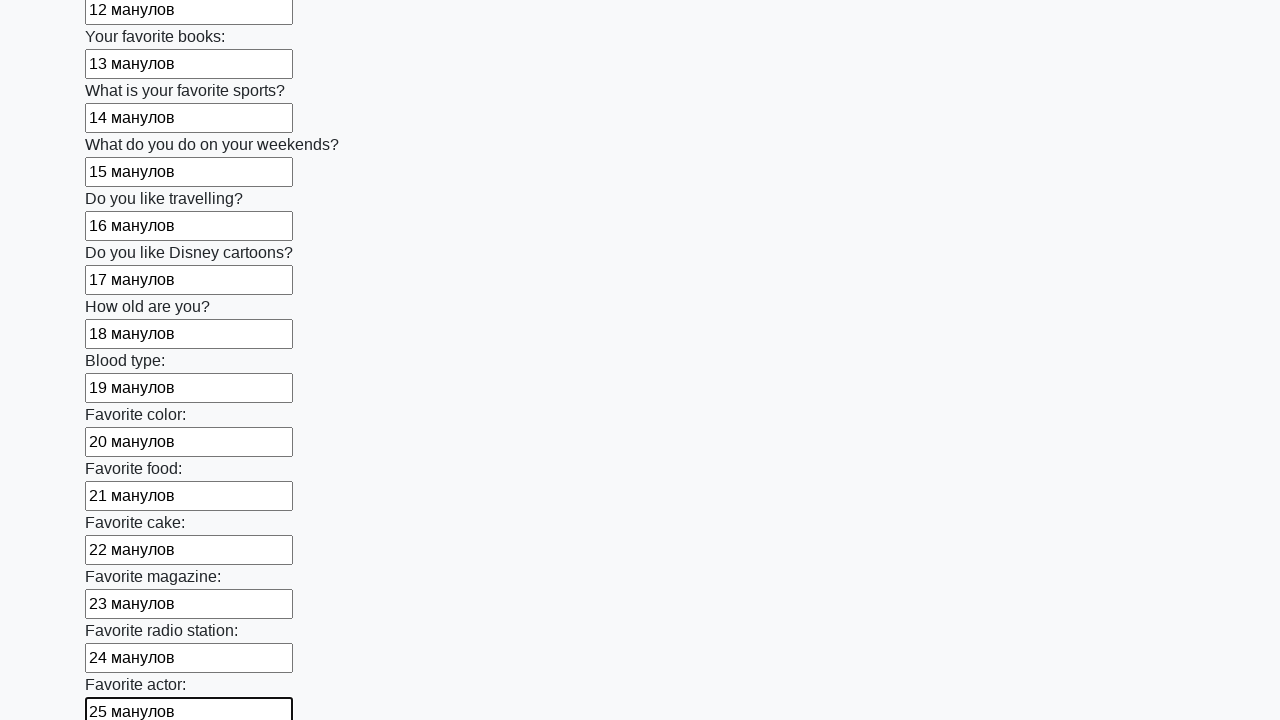

Filled input field 26 with value '26 манулов' on div.first_block input[type='text'] >> nth=25
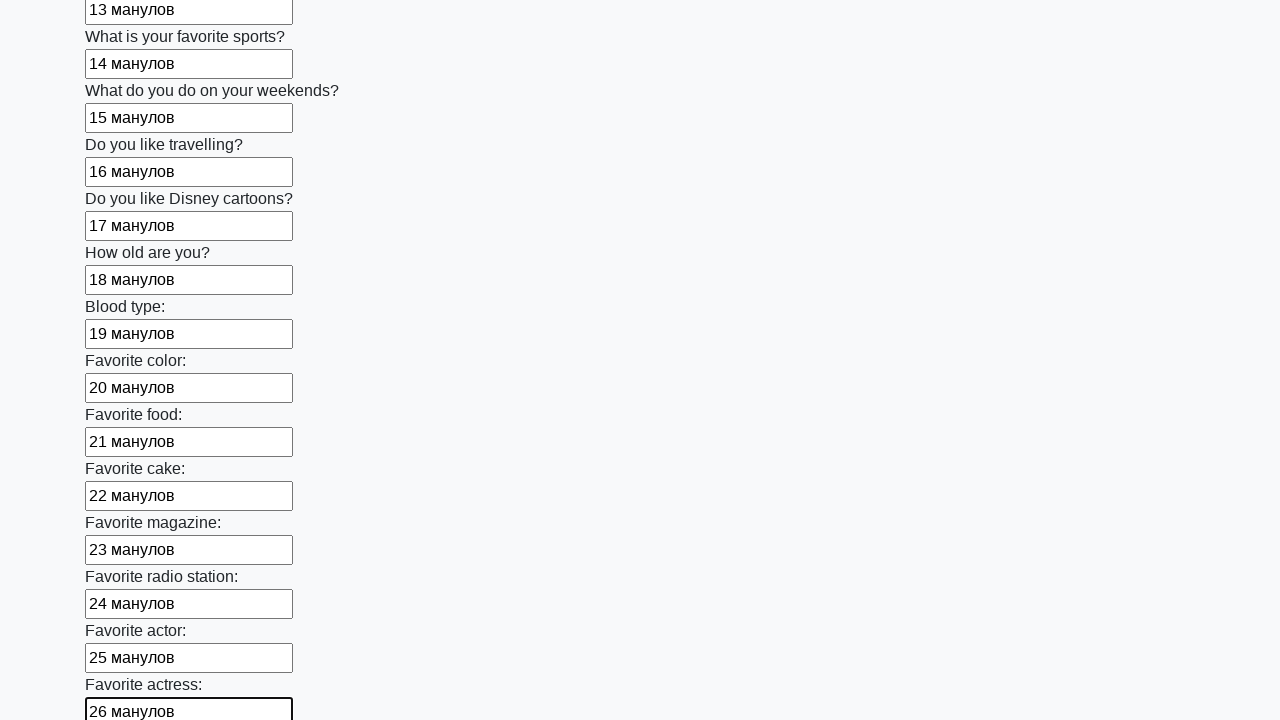

Filled input field 27 with value '27 манулов' on div.first_block input[type='text'] >> nth=26
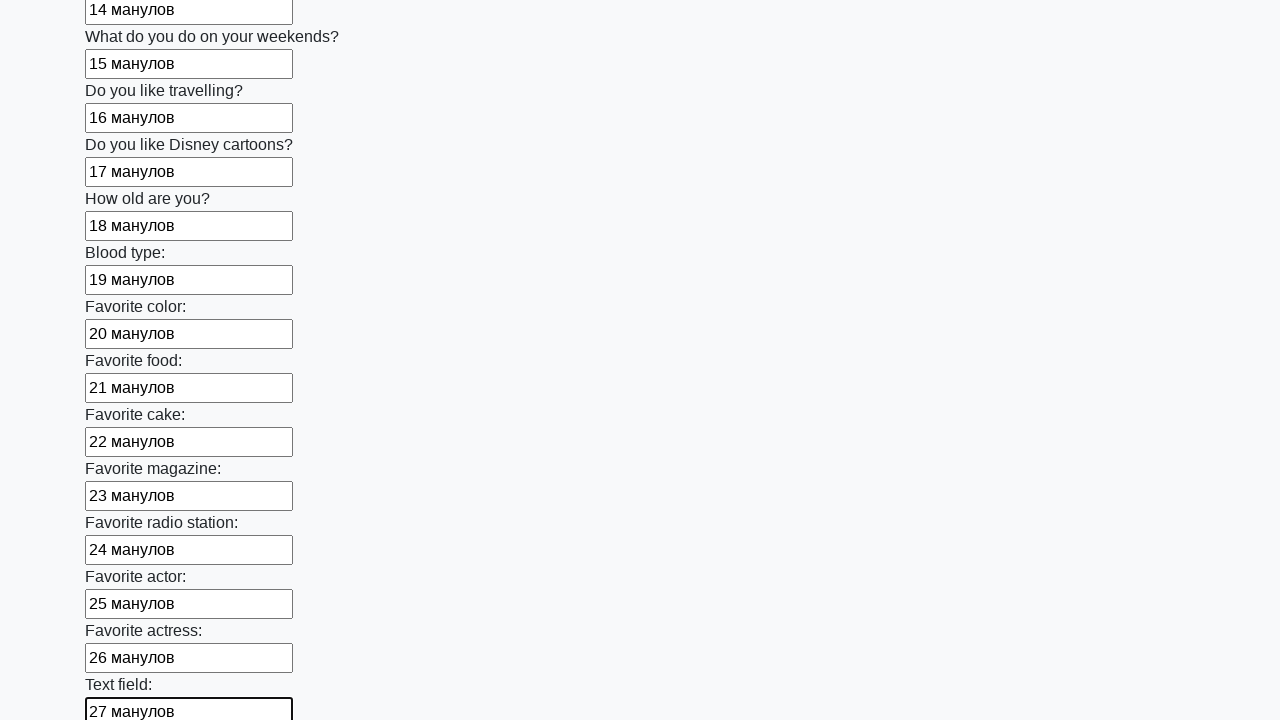

Filled input field 28 with value '28 манулов' on div.first_block input[type='text'] >> nth=27
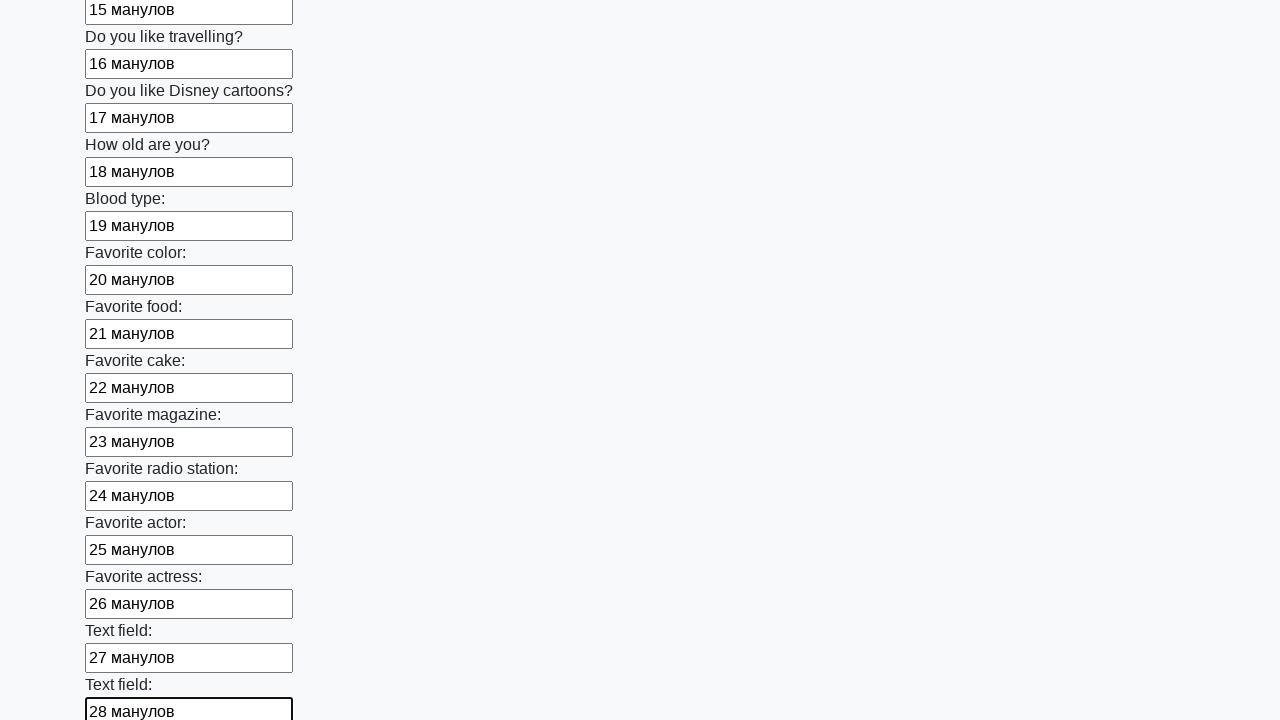

Filled input field 29 with value '29 манулов' on div.first_block input[type='text'] >> nth=28
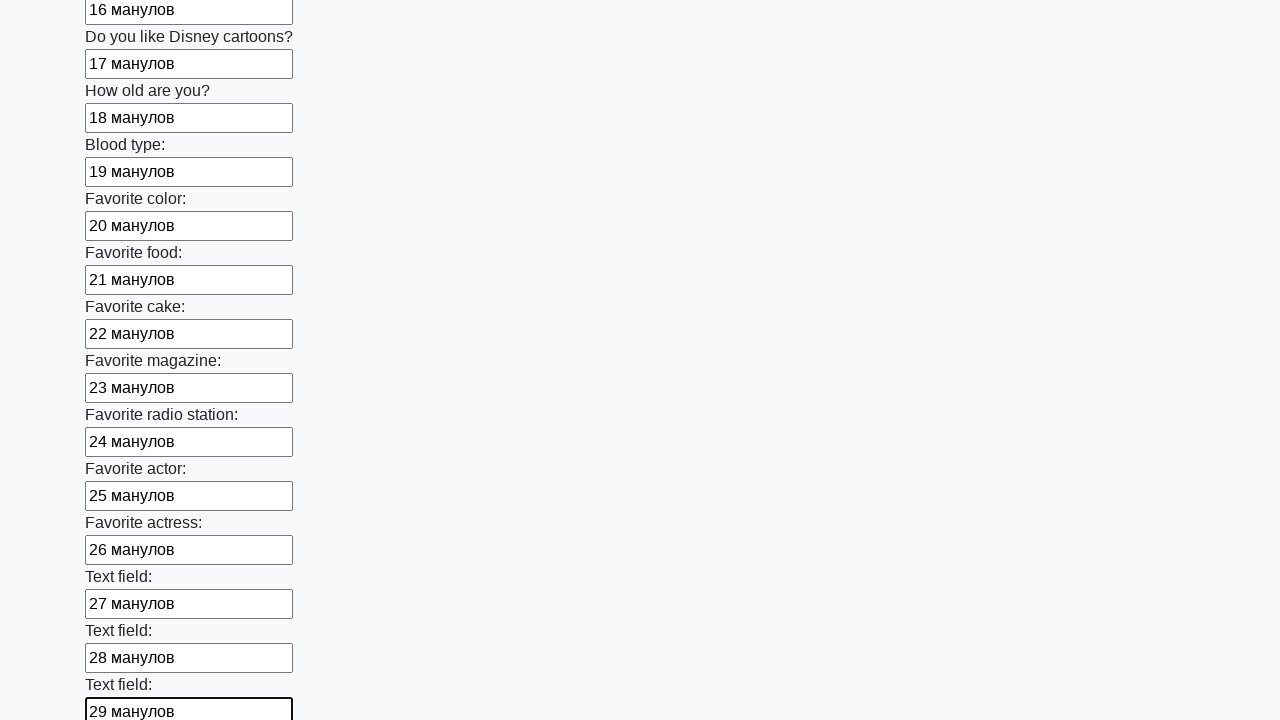

Filled input field 30 with value '30 манулов' on div.first_block input[type='text'] >> nth=29
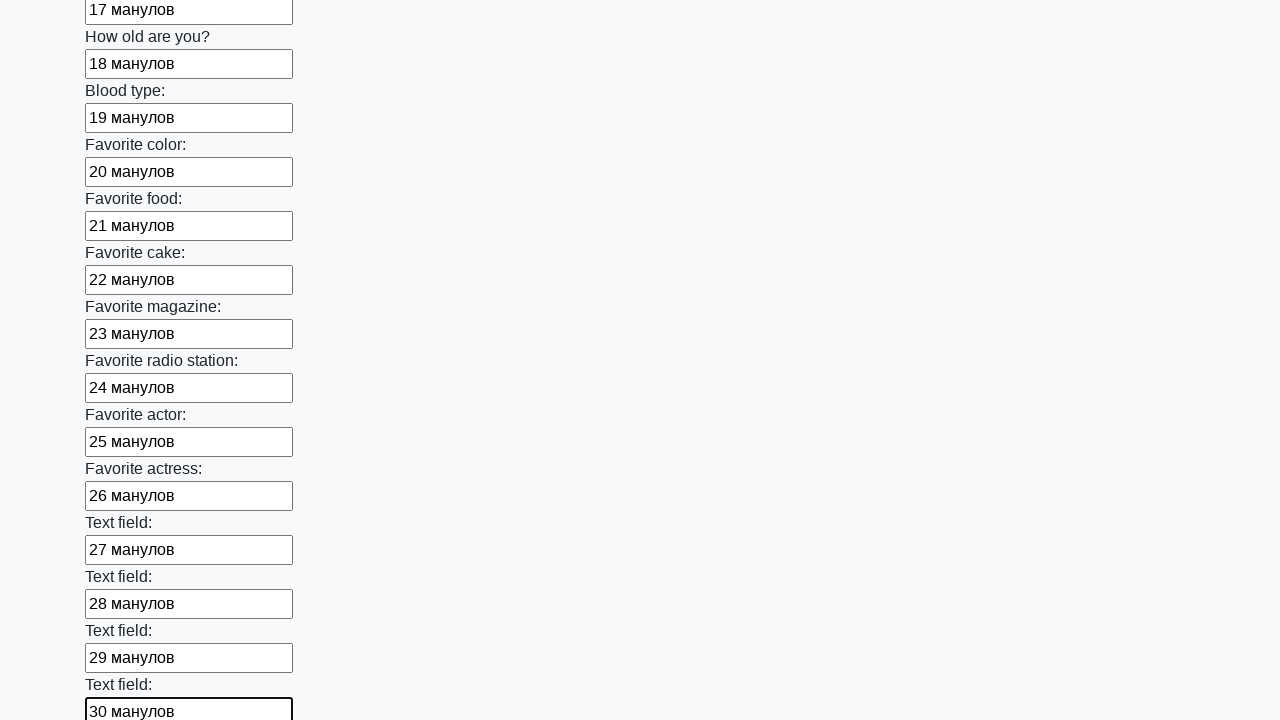

Filled input field 31 with value '31 манулов' on div.first_block input[type='text'] >> nth=30
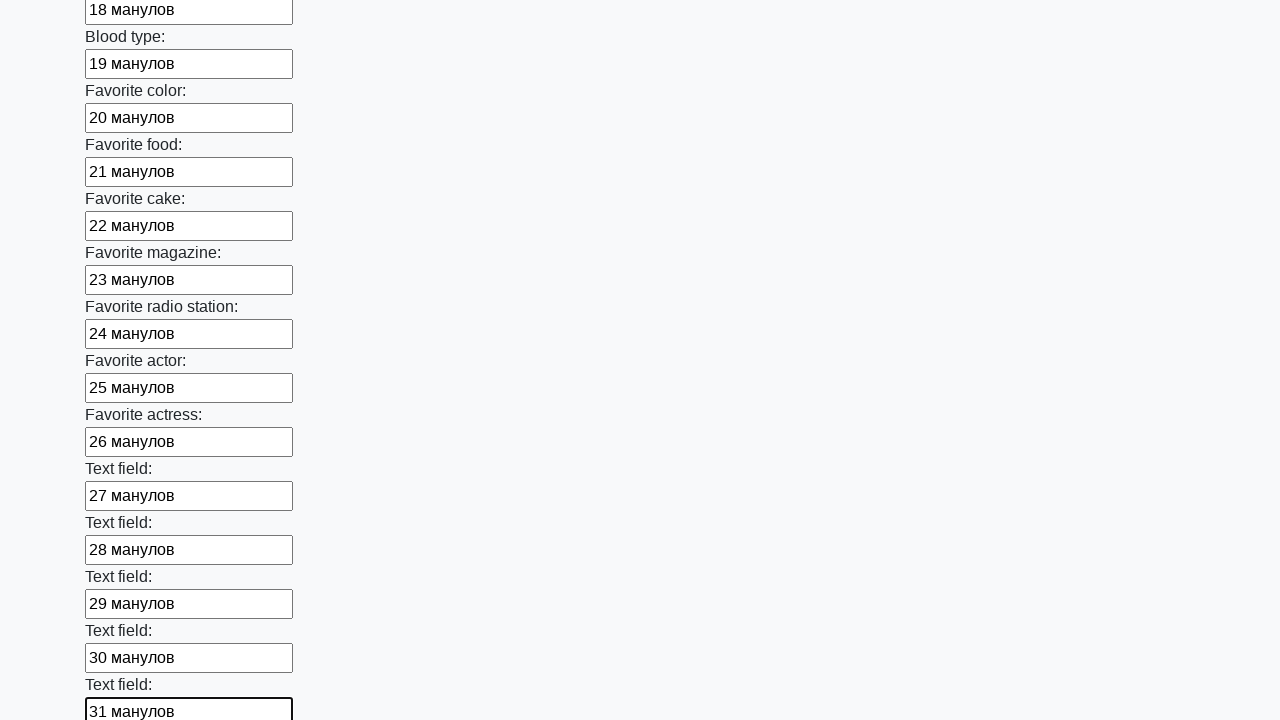

Filled input field 32 with value '32 манулов' on div.first_block input[type='text'] >> nth=31
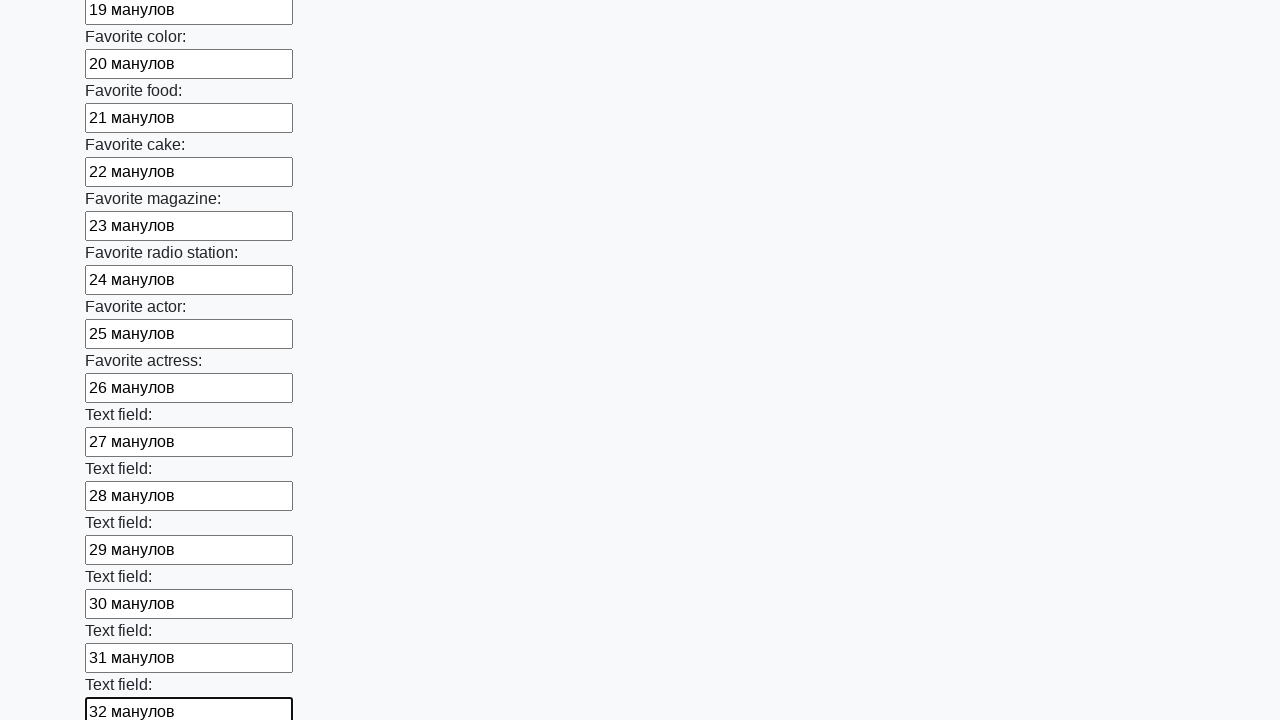

Filled input field 33 with value '33 манулов' on div.first_block input[type='text'] >> nth=32
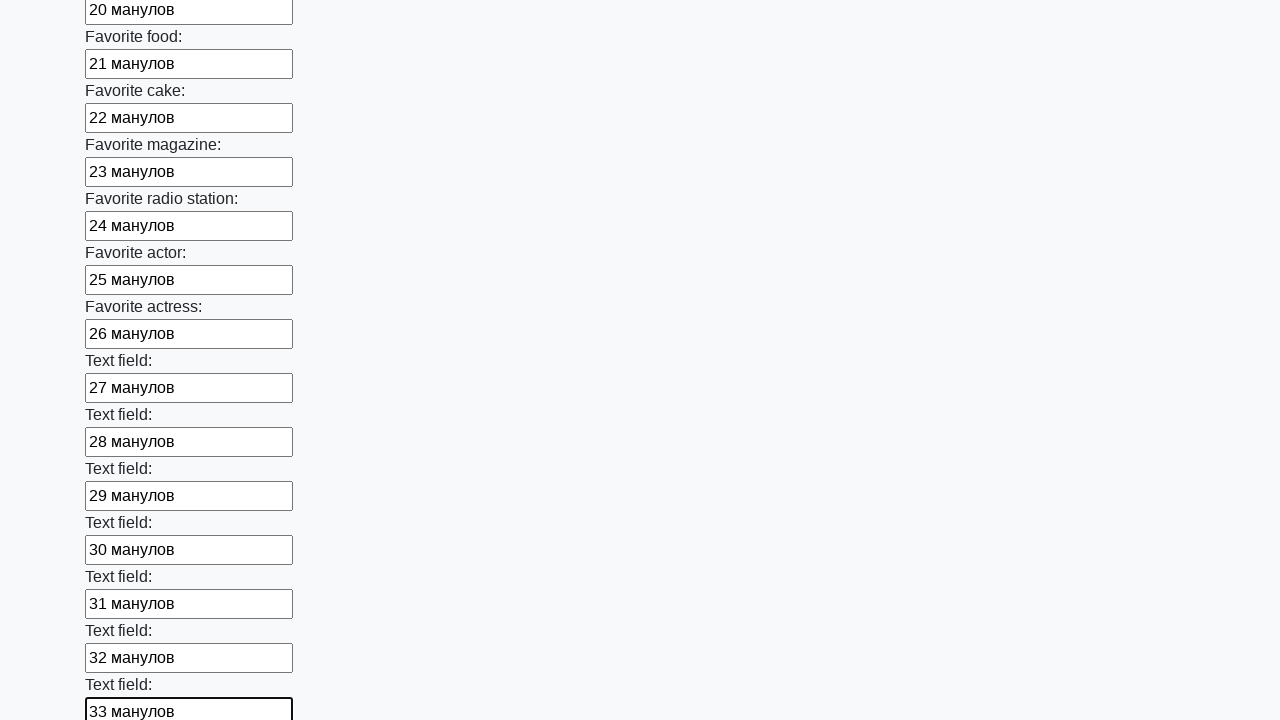

Filled input field 34 with value '34 манулов' on div.first_block input[type='text'] >> nth=33
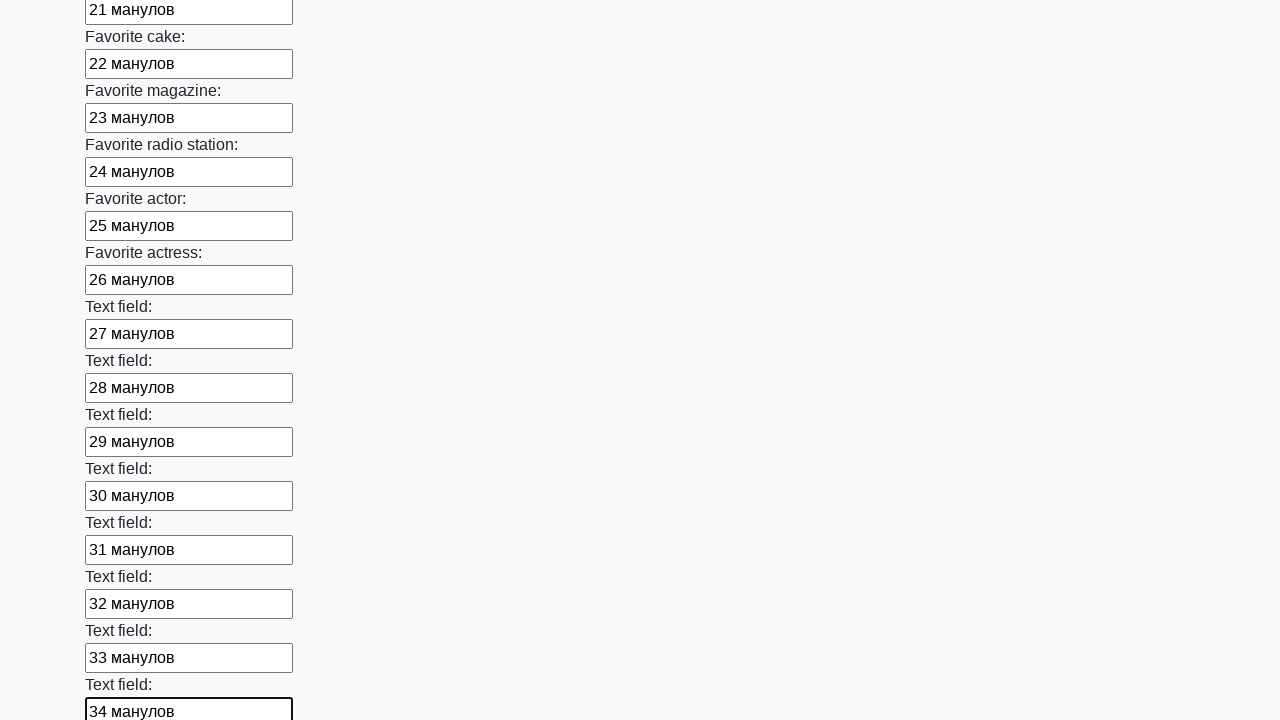

Filled input field 35 with value '35 манулов' on div.first_block input[type='text'] >> nth=34
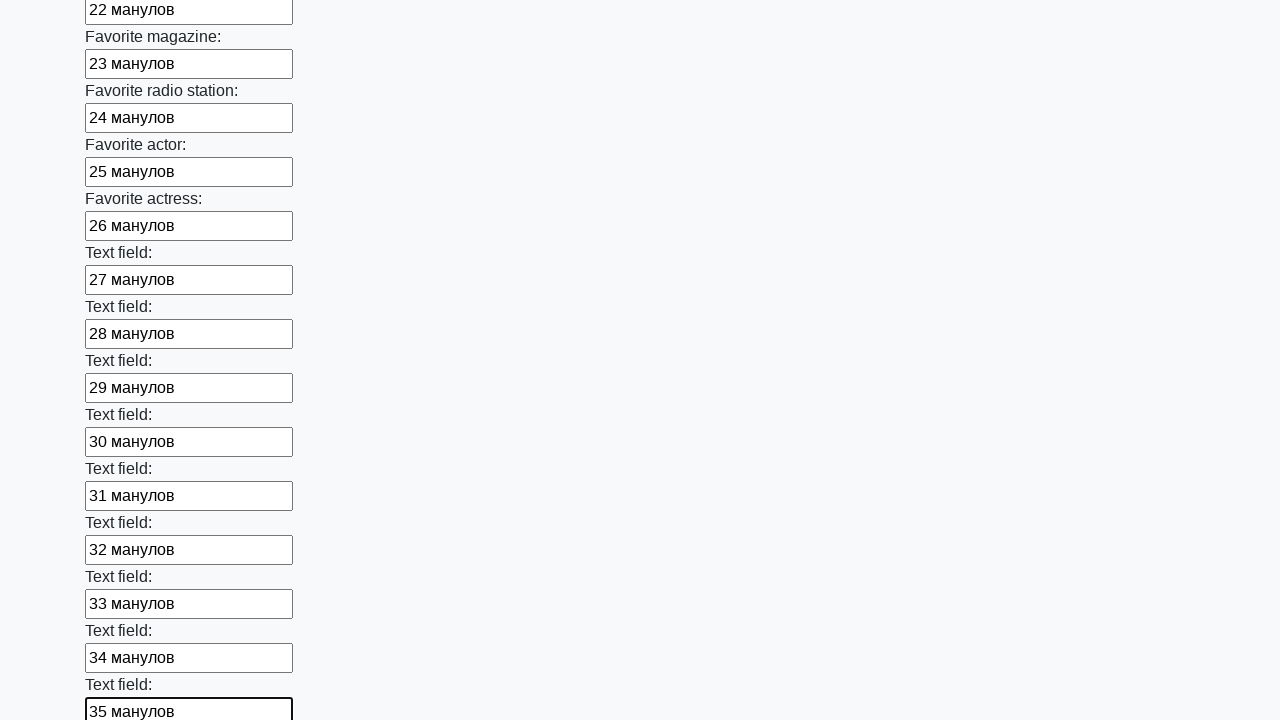

Filled input field 36 with value '36 манулов' on div.first_block input[type='text'] >> nth=35
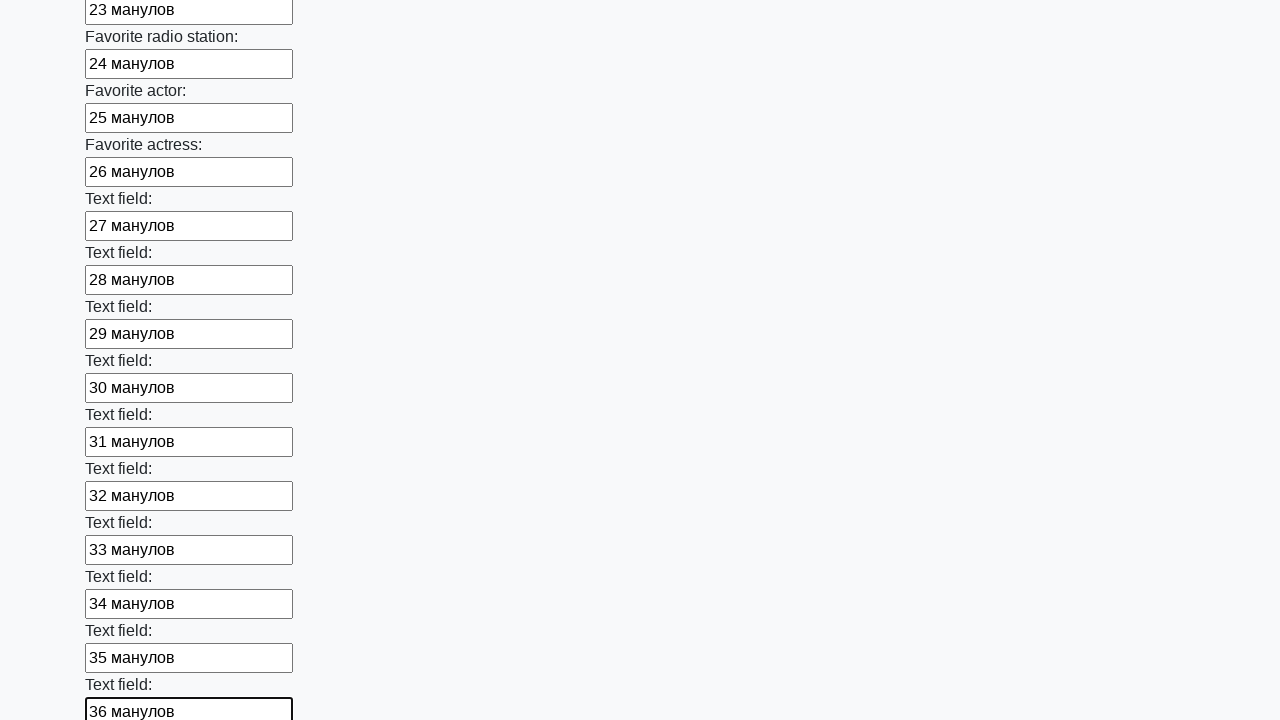

Filled input field 37 with value '37 манулов' on div.first_block input[type='text'] >> nth=36
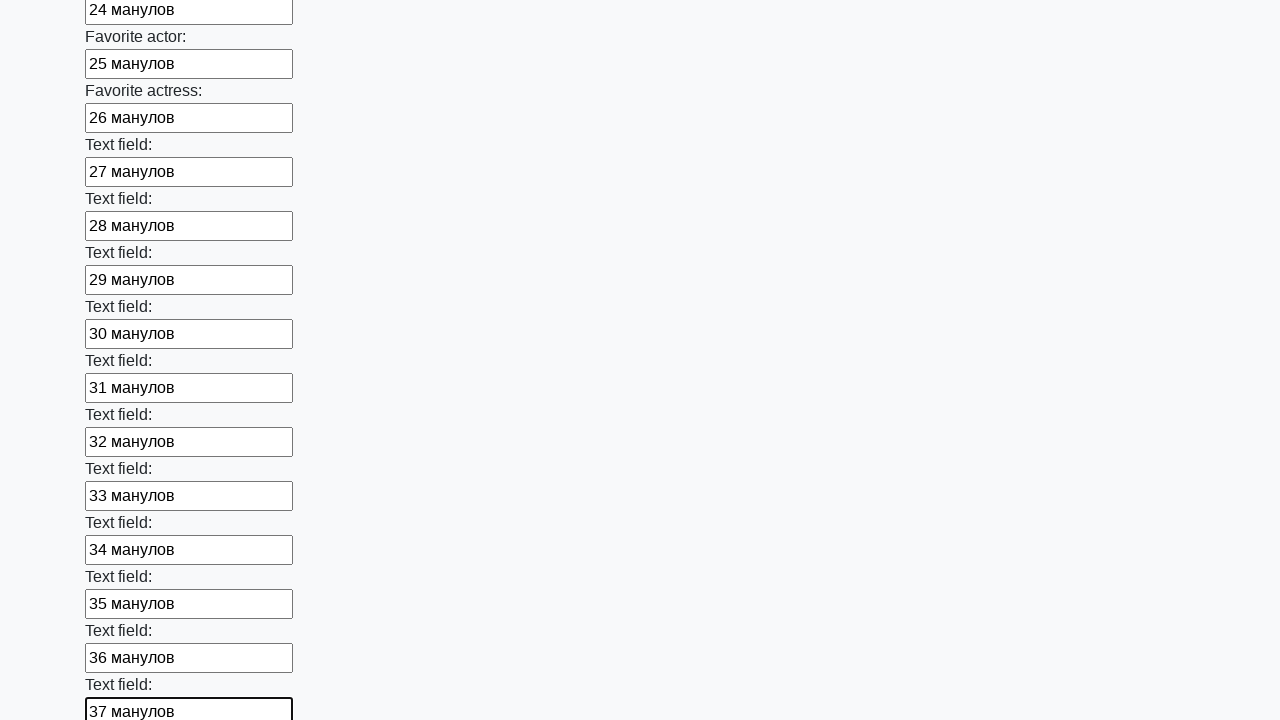

Filled input field 38 with value '38 манулов' on div.first_block input[type='text'] >> nth=37
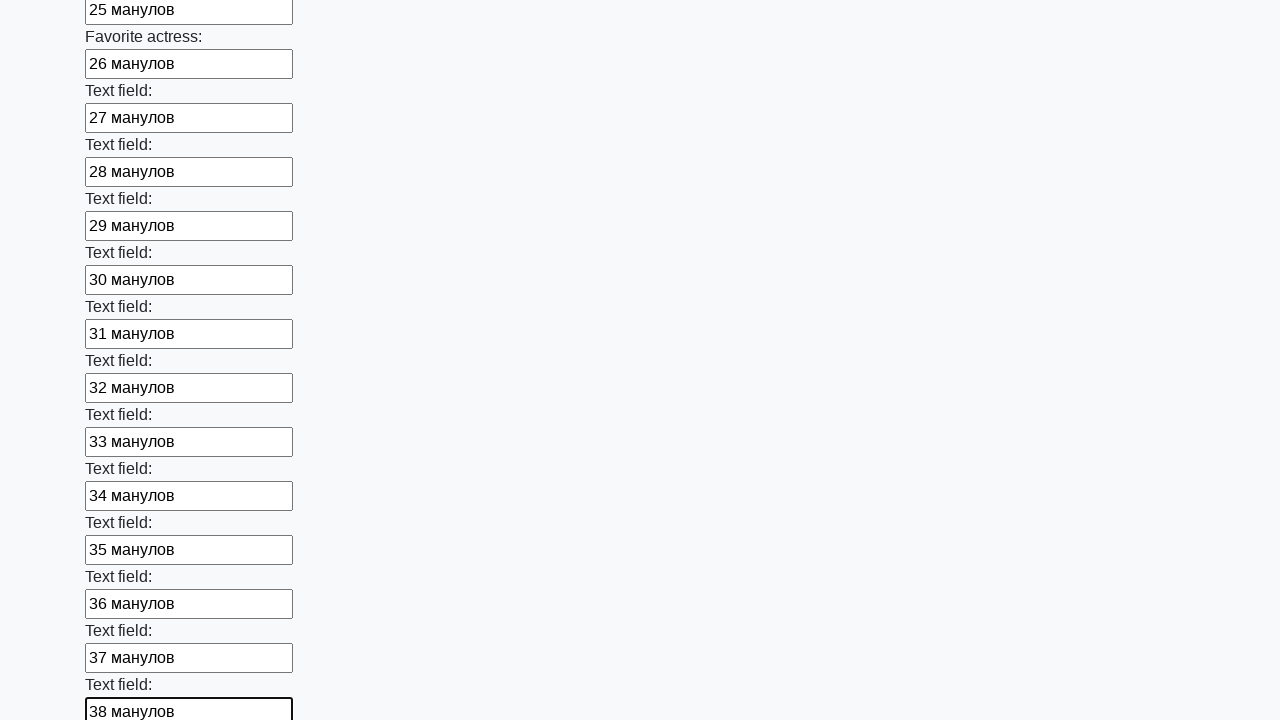

Filled input field 39 with value '39 манулов' on div.first_block input[type='text'] >> nth=38
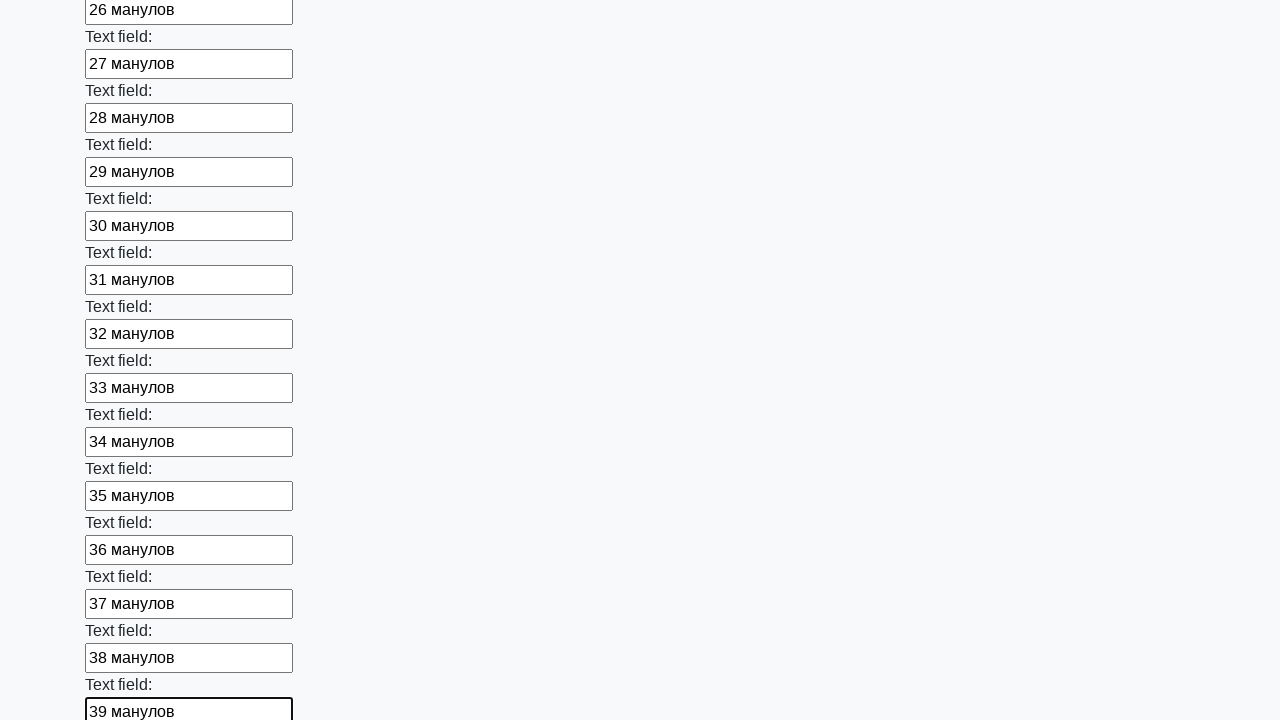

Filled input field 40 with value '40 манулов' on div.first_block input[type='text'] >> nth=39
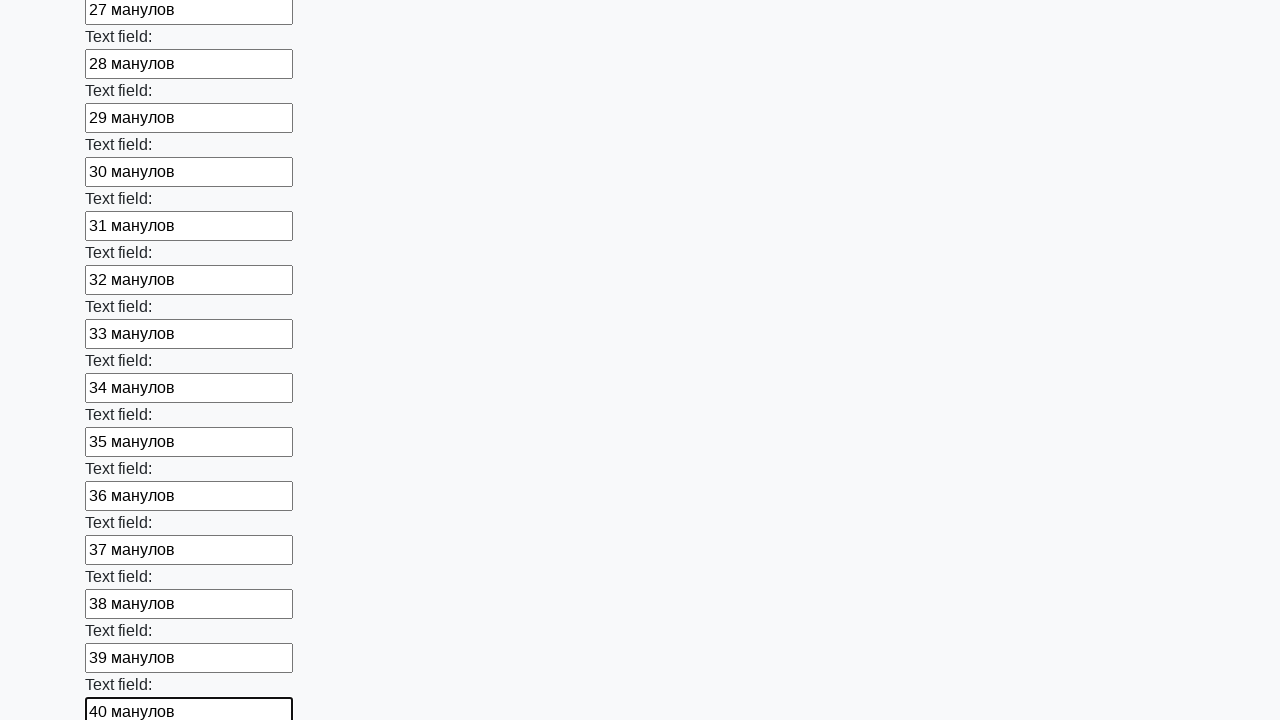

Filled input field 41 with value '41 манулов' on div.first_block input[type='text'] >> nth=40
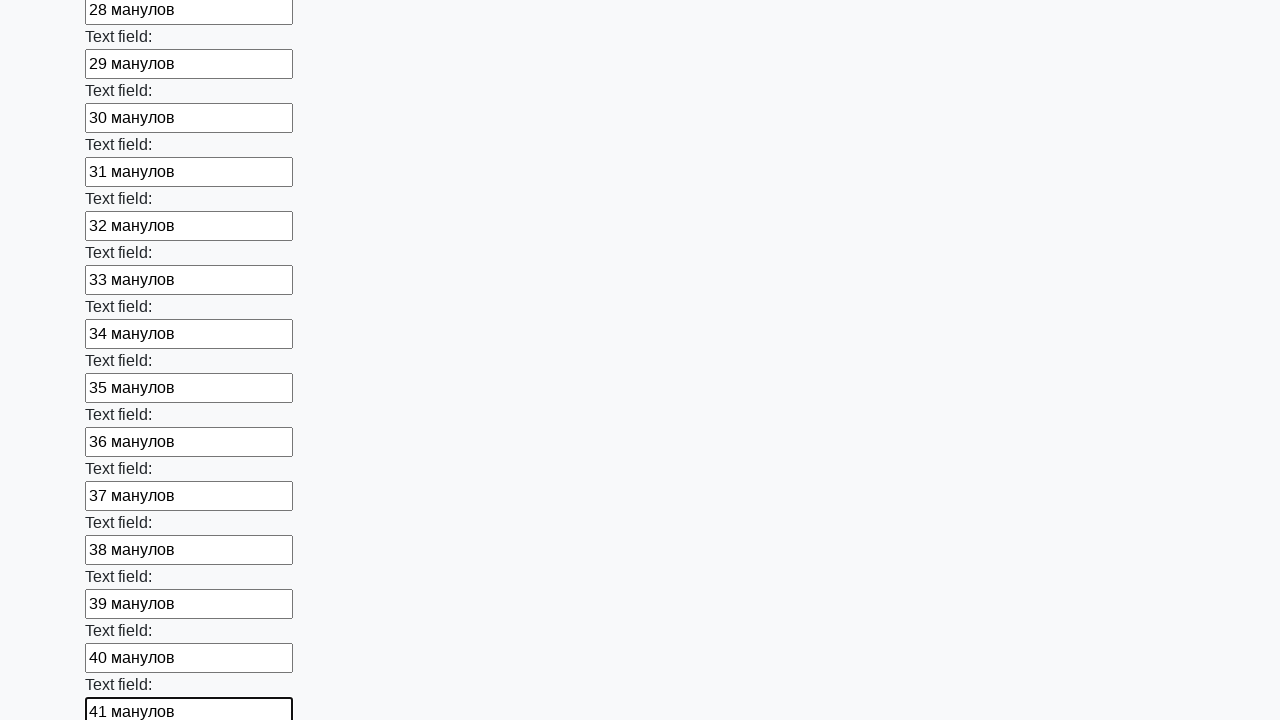

Filled input field 42 with value '42 манулов' on div.first_block input[type='text'] >> nth=41
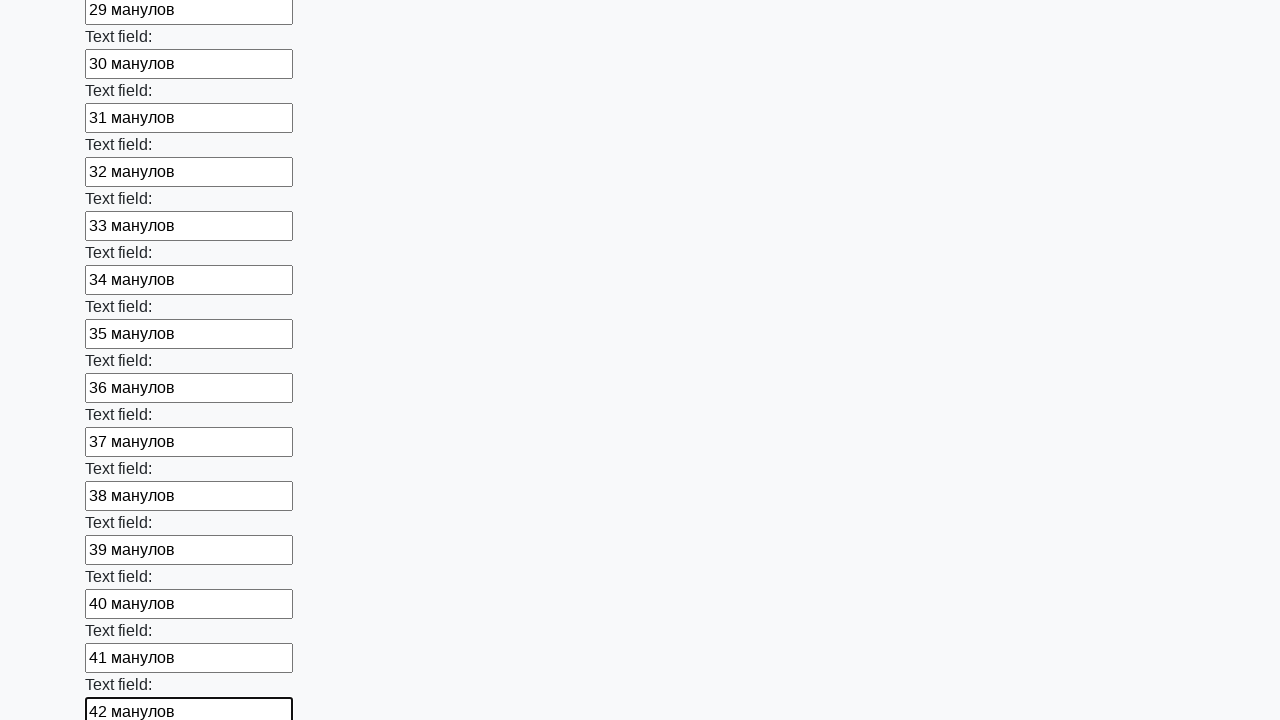

Filled input field 43 with value '43 манулов' on div.first_block input[type='text'] >> nth=42
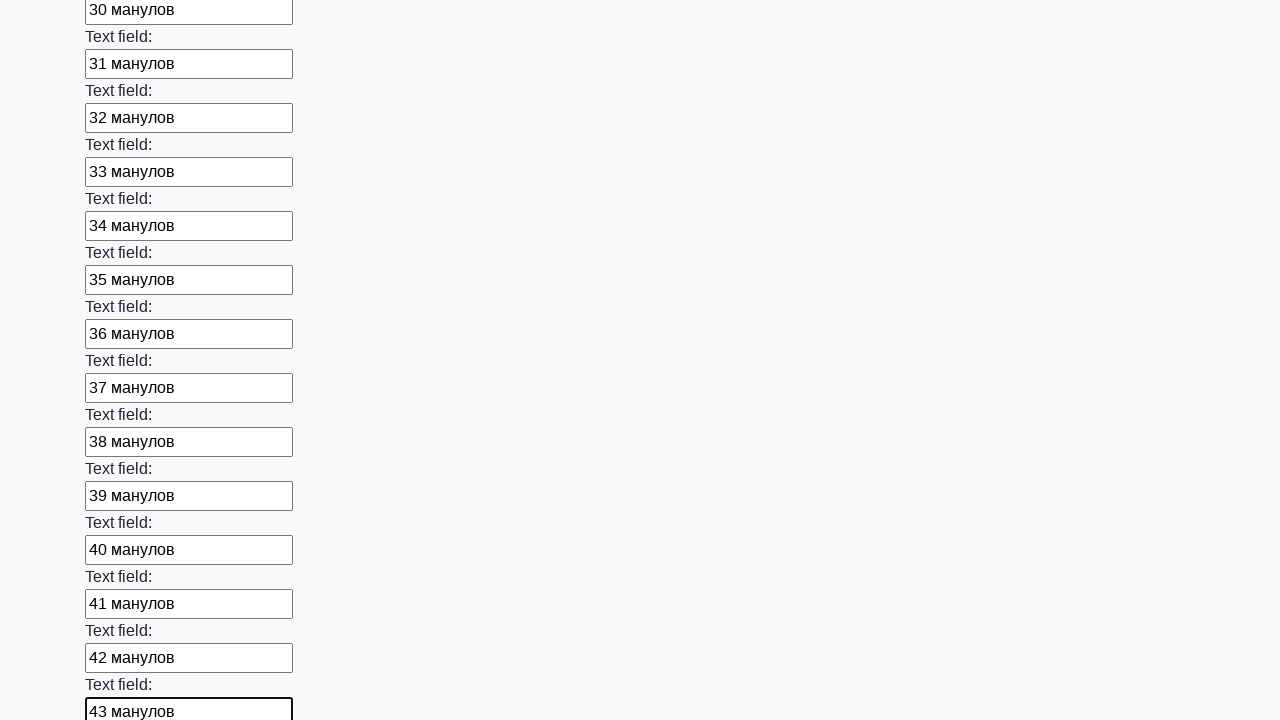

Filled input field 44 with value '44 манулов' on div.first_block input[type='text'] >> nth=43
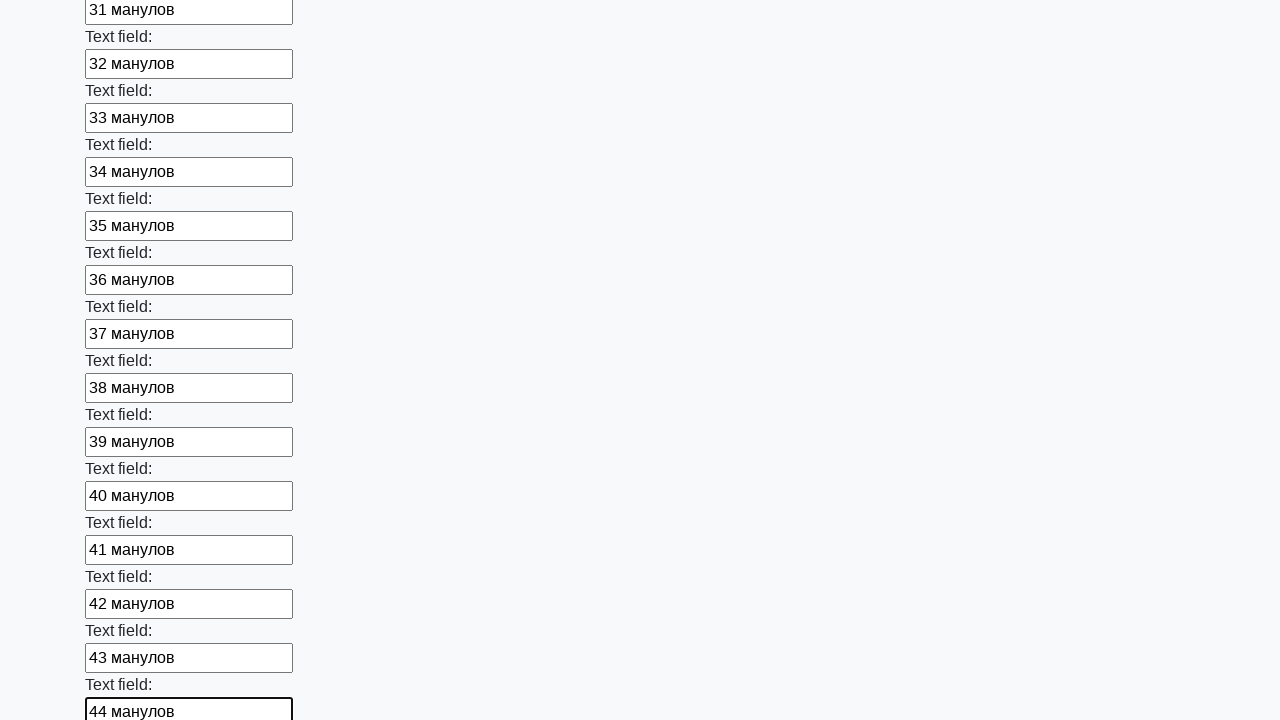

Filled input field 45 with value '45 манулов' on div.first_block input[type='text'] >> nth=44
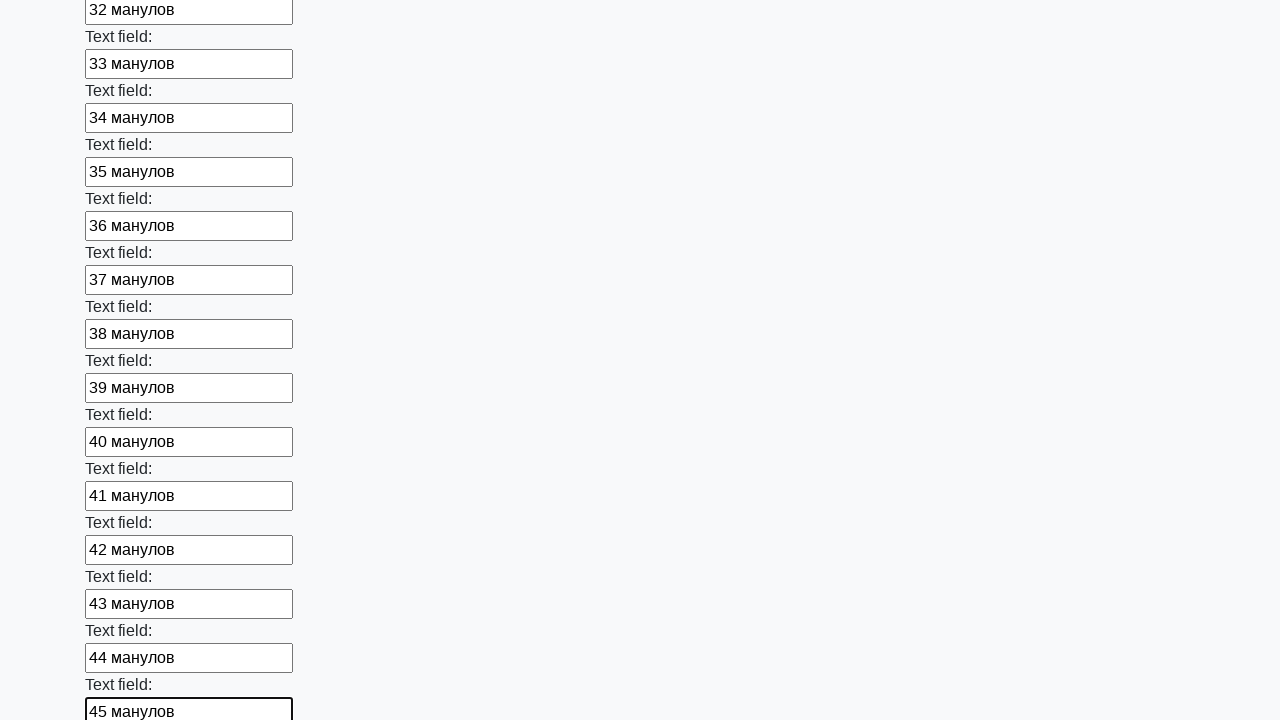

Filled input field 46 with value '46 манулов' on div.first_block input[type='text'] >> nth=45
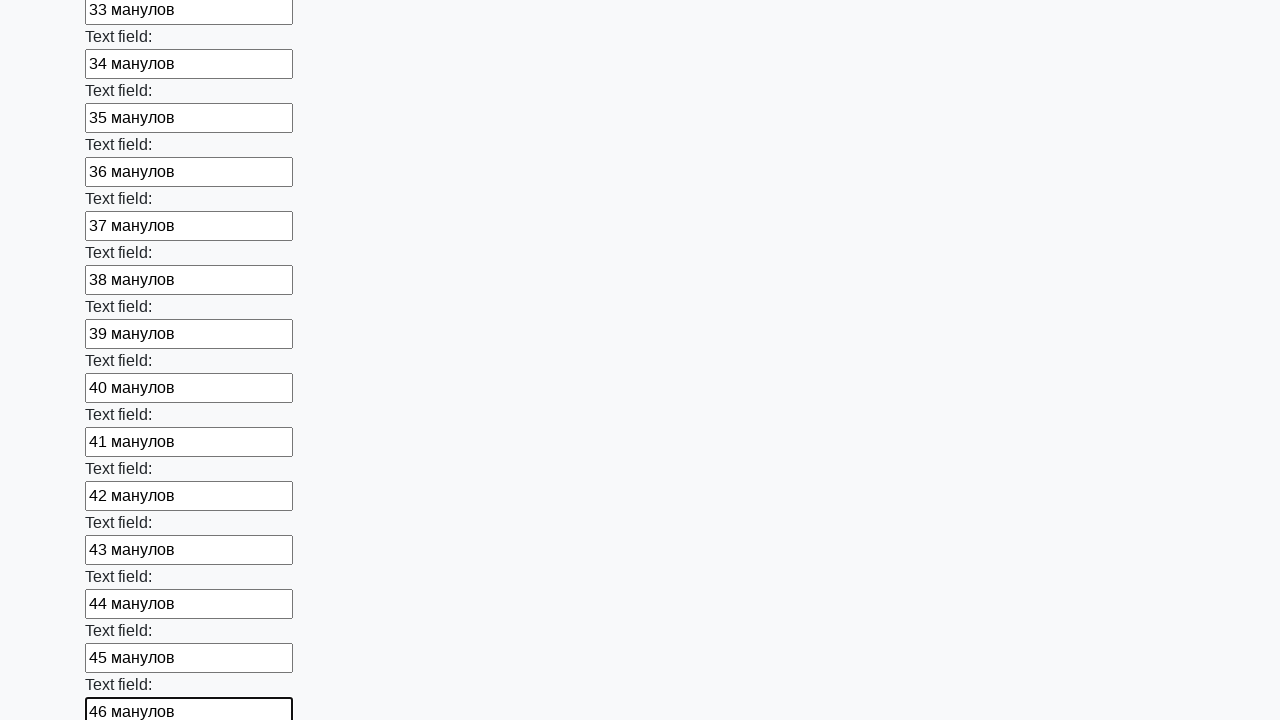

Filled input field 47 with value '47 манулов' on div.first_block input[type='text'] >> nth=46
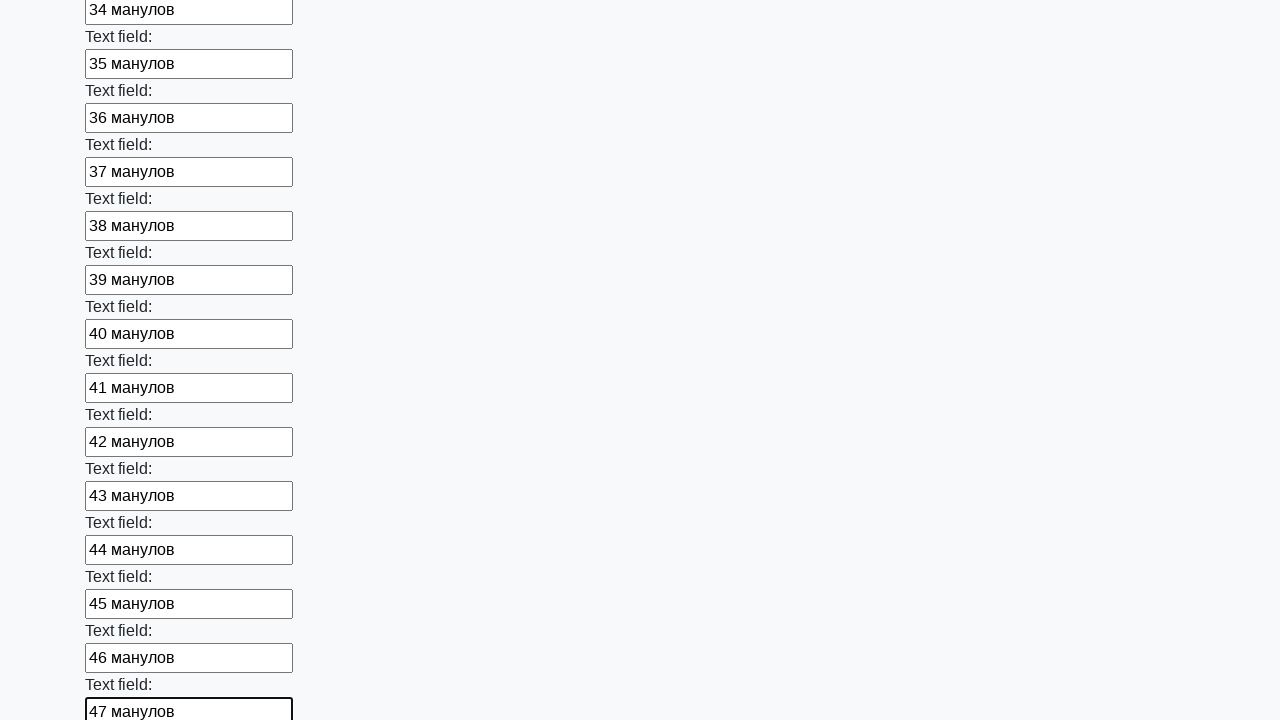

Filled input field 48 with value '48 манулов' on div.first_block input[type='text'] >> nth=47
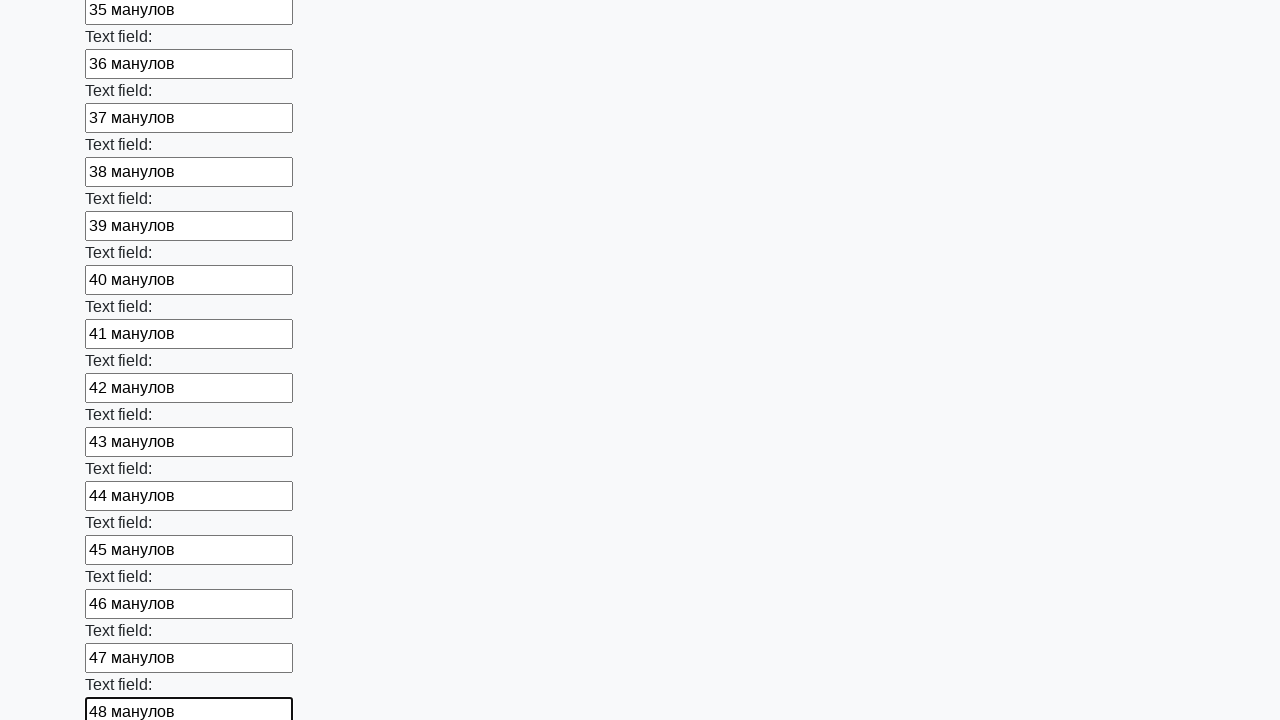

Filled input field 49 with value '49 манулов' on div.first_block input[type='text'] >> nth=48
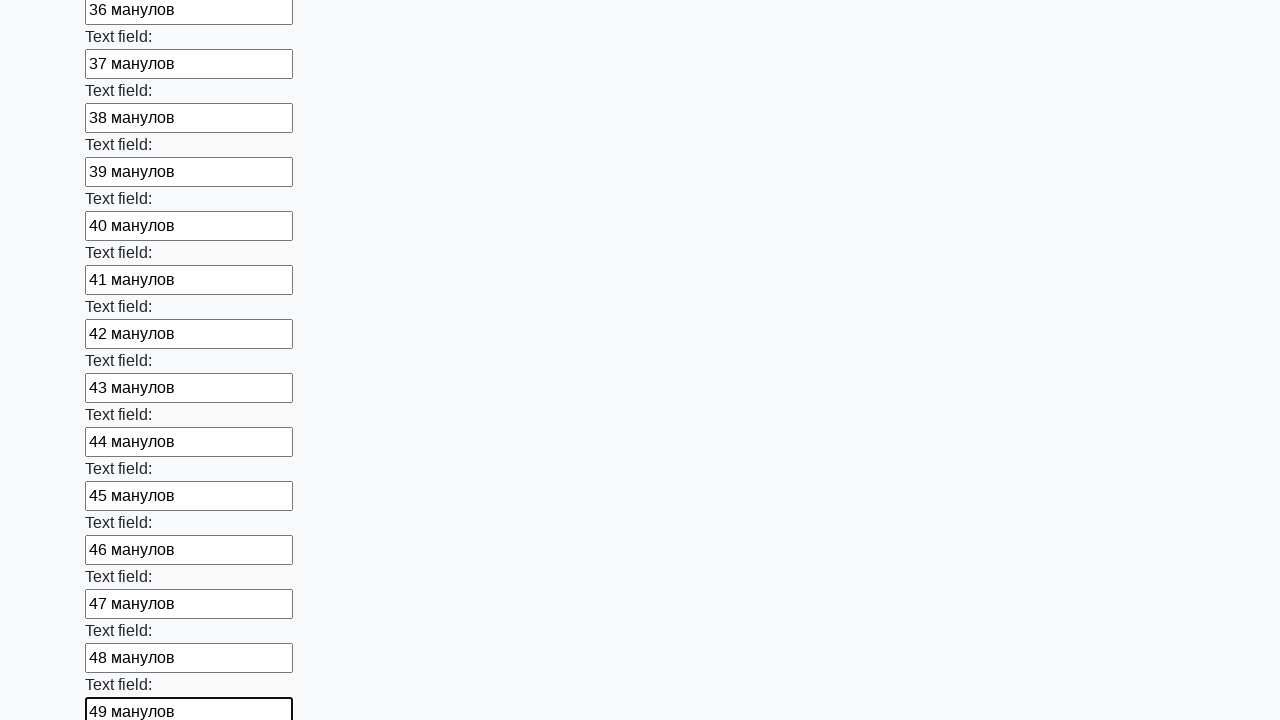

Filled input field 50 with value '50 манулов' on div.first_block input[type='text'] >> nth=49
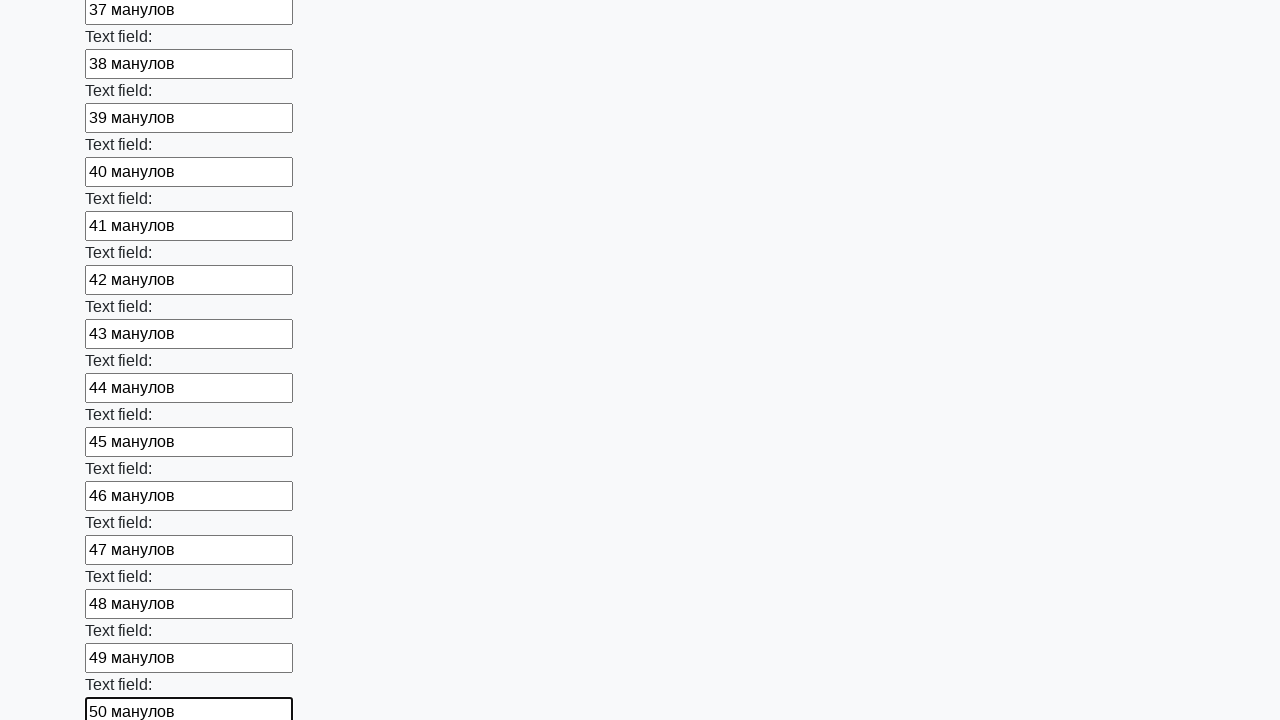

Filled input field 51 with value '51 манулов' on div.first_block input[type='text'] >> nth=50
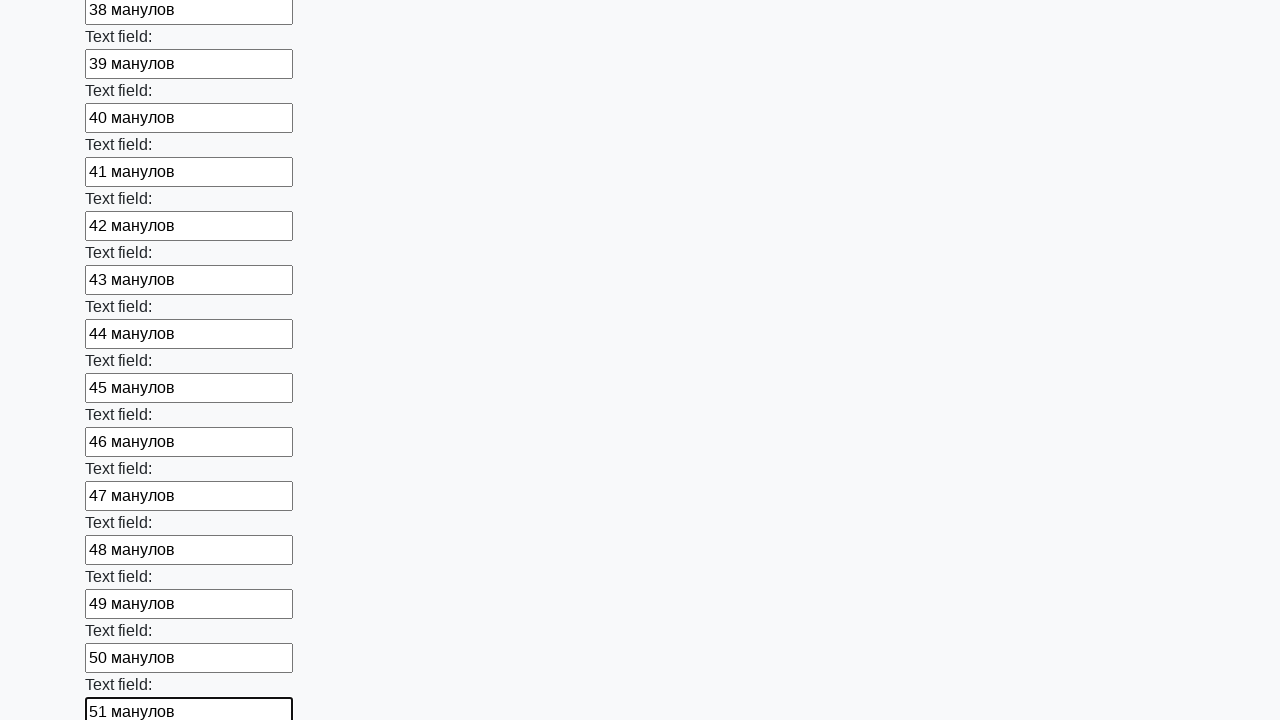

Filled input field 52 with value '52 манулов' on div.first_block input[type='text'] >> nth=51
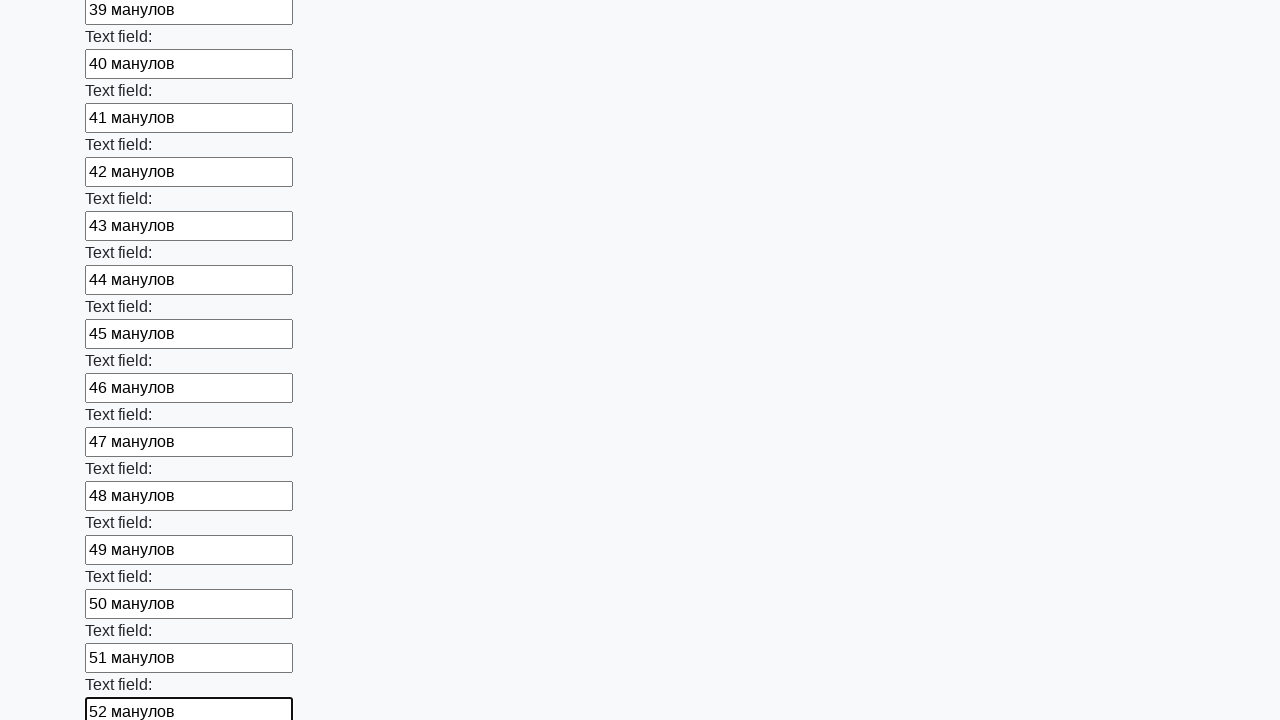

Filled input field 53 with value '53 манулов' on div.first_block input[type='text'] >> nth=52
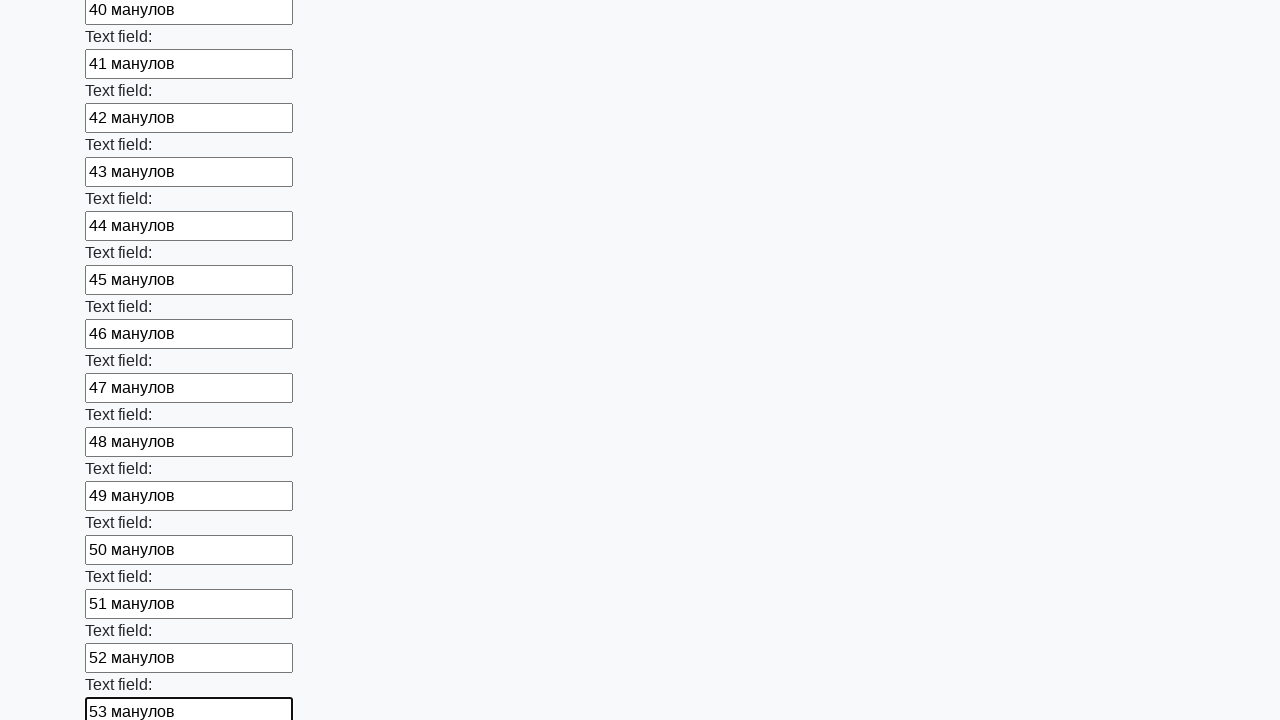

Filled input field 54 with value '54 манулов' on div.first_block input[type='text'] >> nth=53
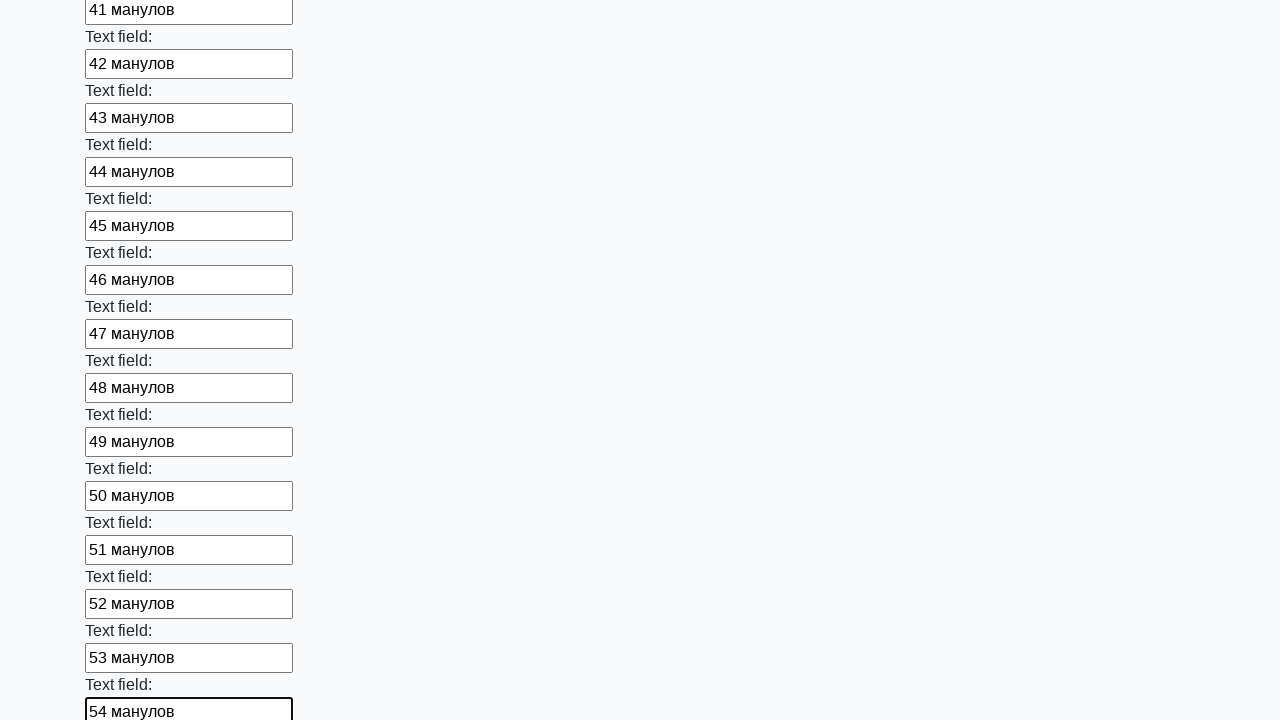

Filled input field 55 with value '55 манулов' on div.first_block input[type='text'] >> nth=54
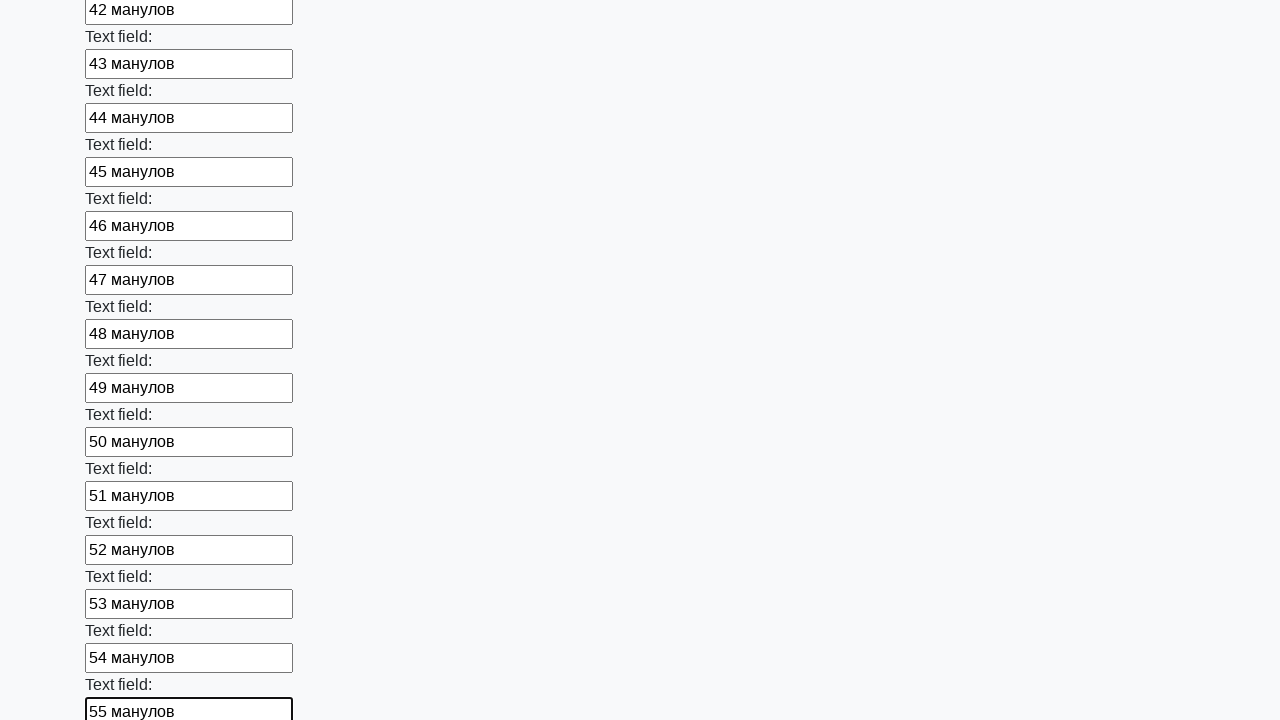

Filled input field 56 with value '56 манулов' on div.first_block input[type='text'] >> nth=55
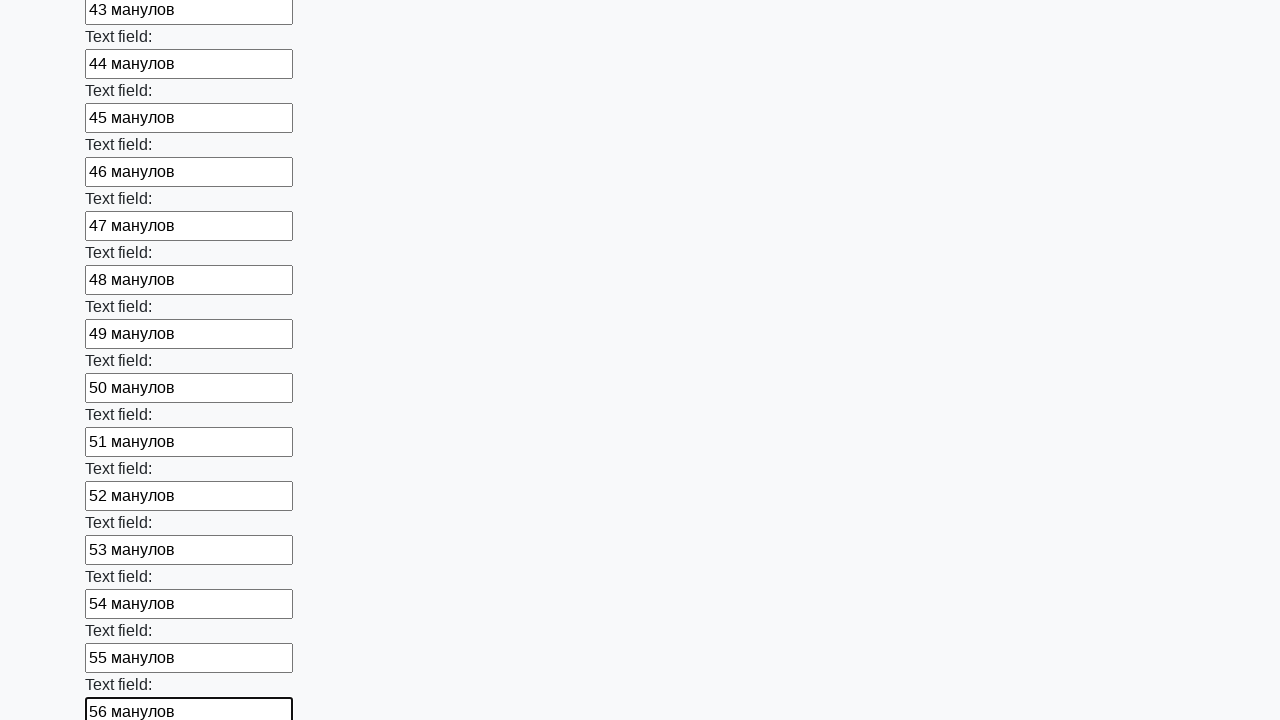

Filled input field 57 with value '57 манулов' on div.first_block input[type='text'] >> nth=56
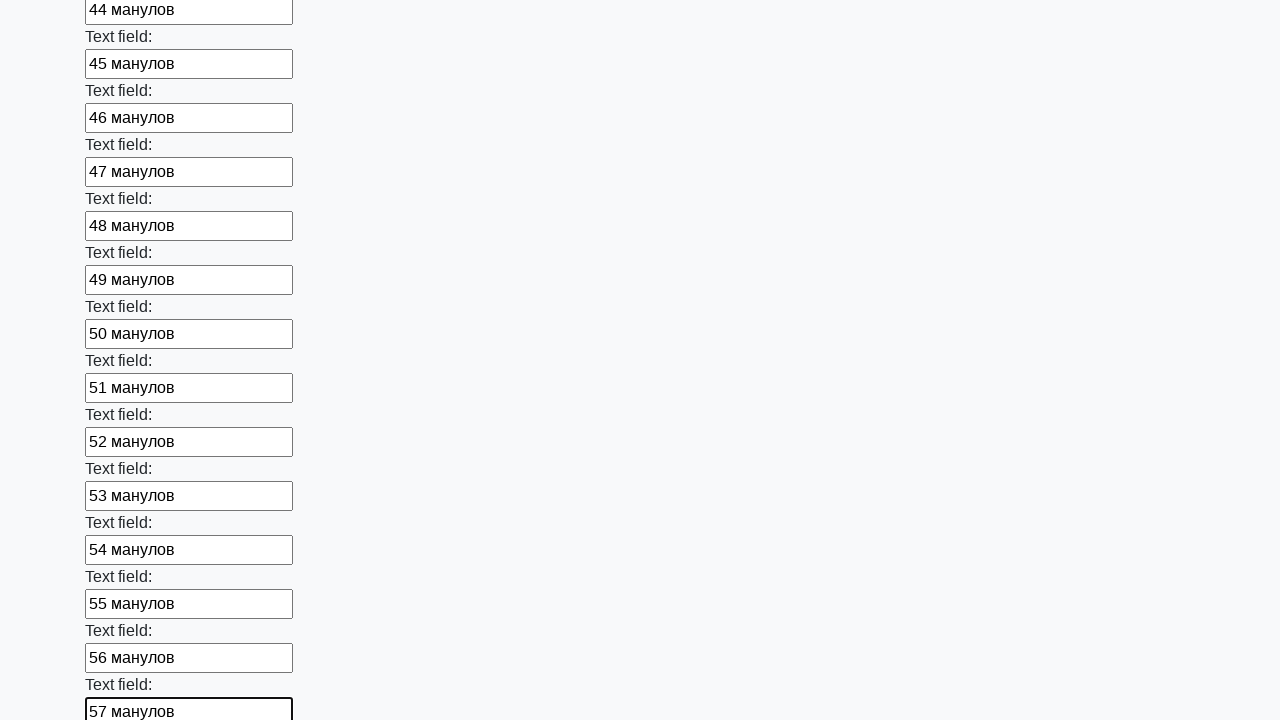

Filled input field 58 with value '58 манулов' on div.first_block input[type='text'] >> nth=57
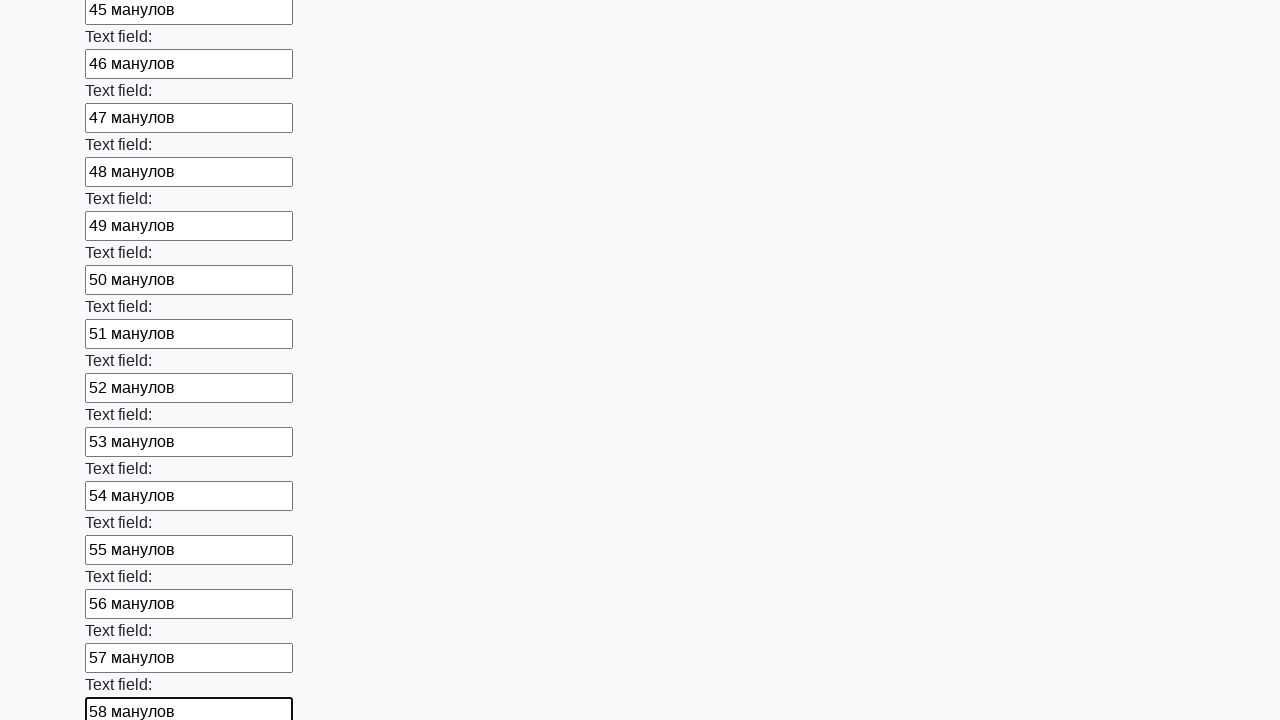

Filled input field 59 with value '59 манулов' on div.first_block input[type='text'] >> nth=58
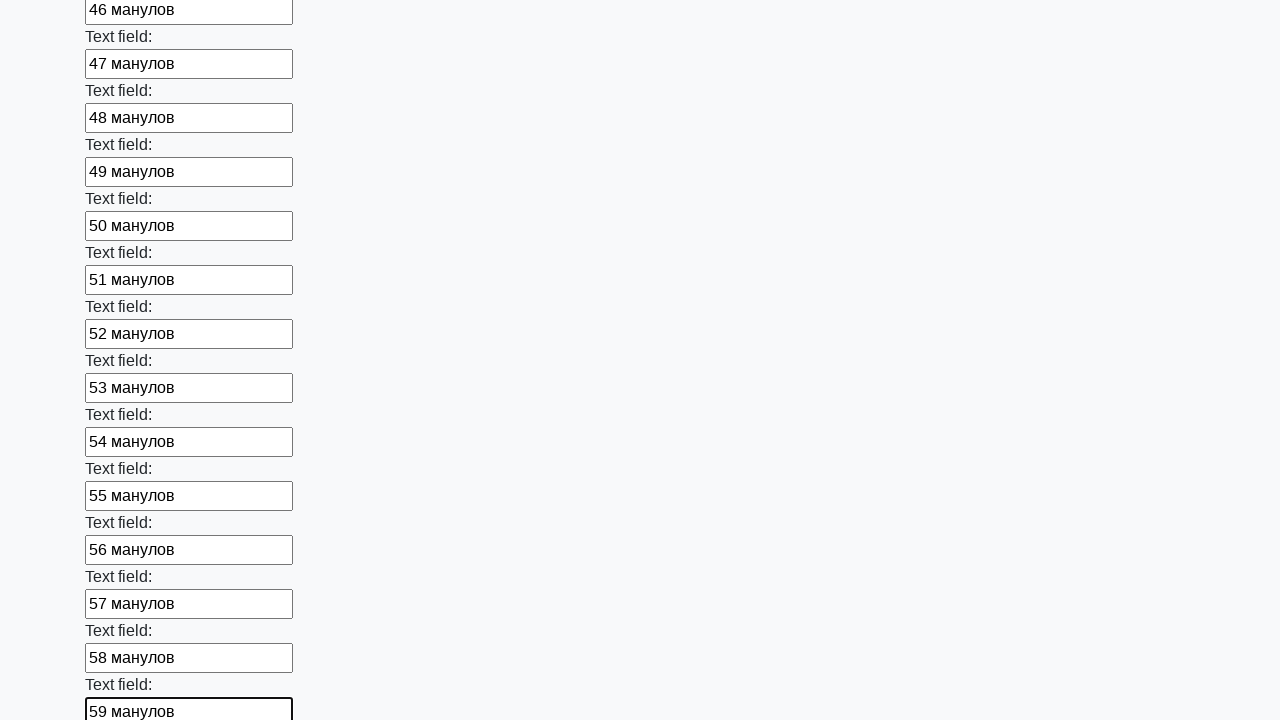

Filled input field 60 with value '60 манулов' on div.first_block input[type='text'] >> nth=59
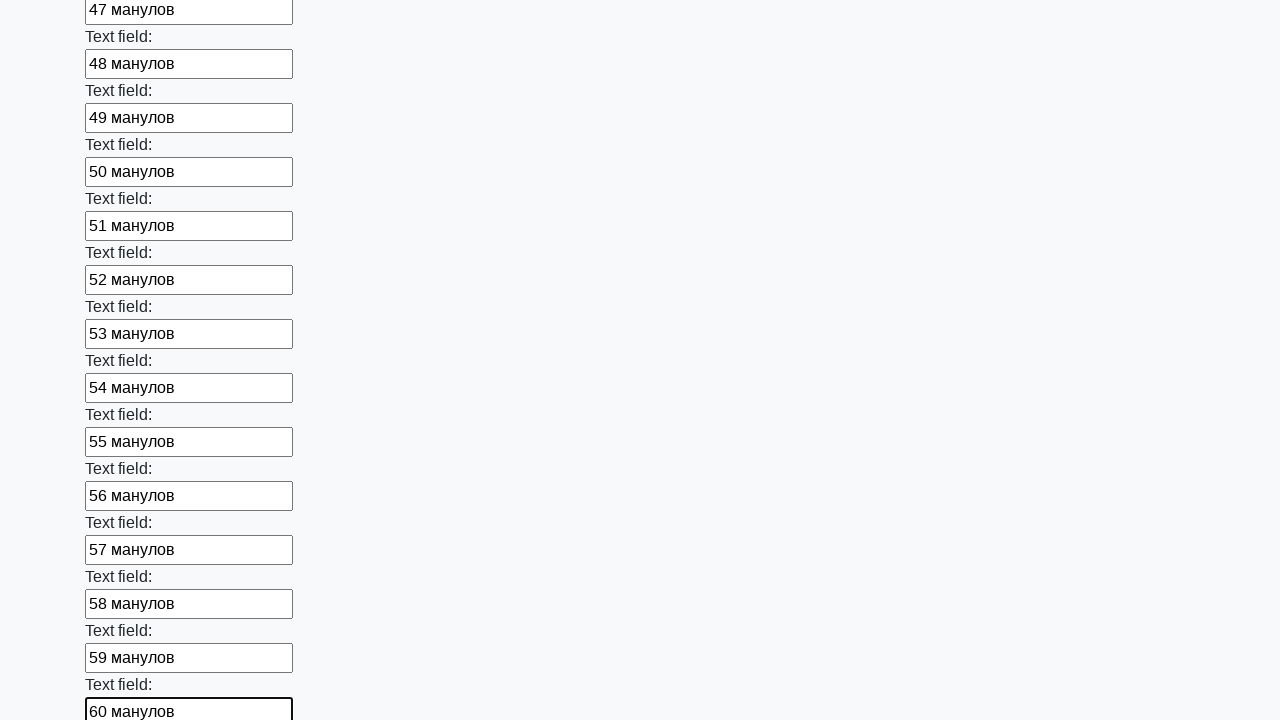

Filled input field 61 with value '61 манулов' on div.first_block input[type='text'] >> nth=60
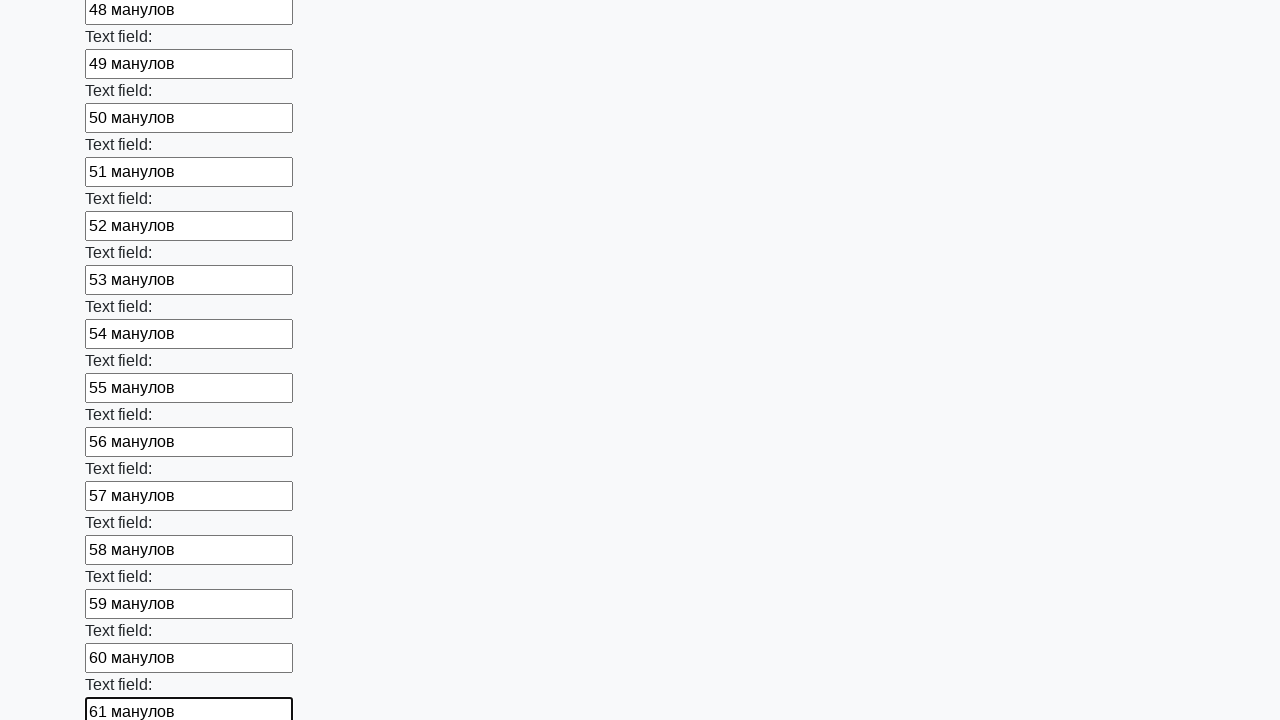

Filled input field 62 with value '62 манулов' on div.first_block input[type='text'] >> nth=61
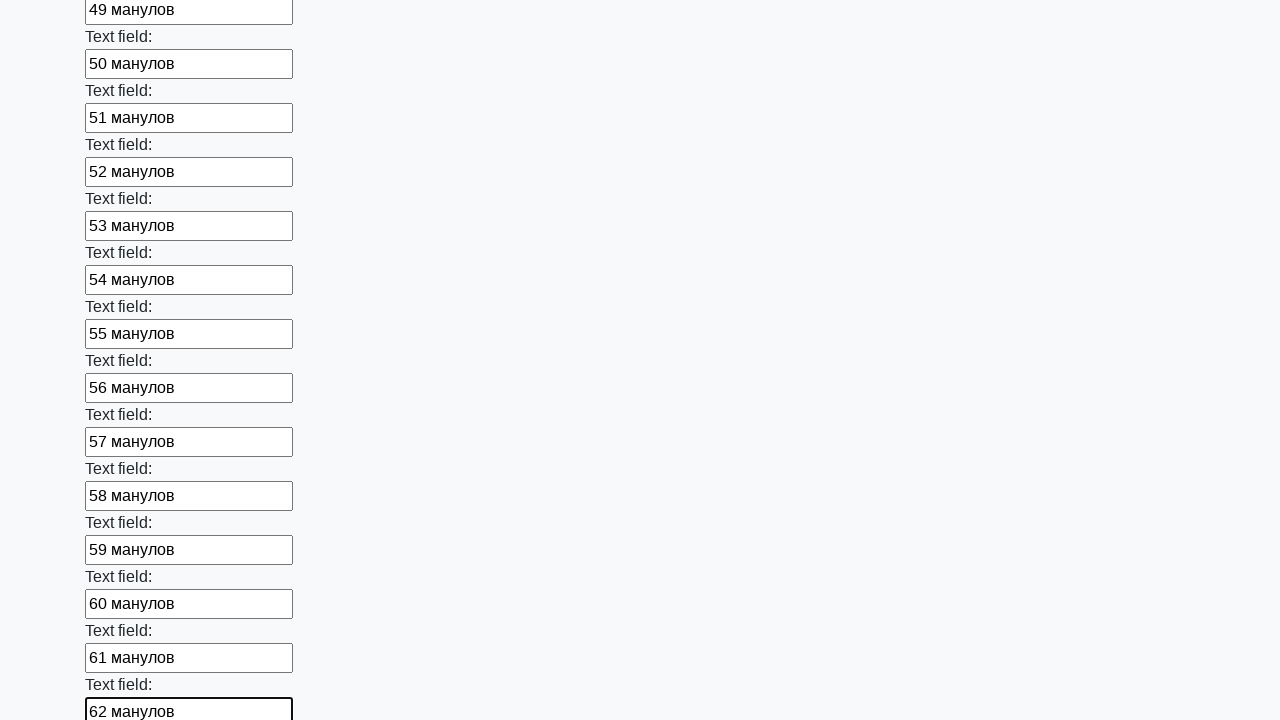

Filled input field 63 with value '63 манулов' on div.first_block input[type='text'] >> nth=62
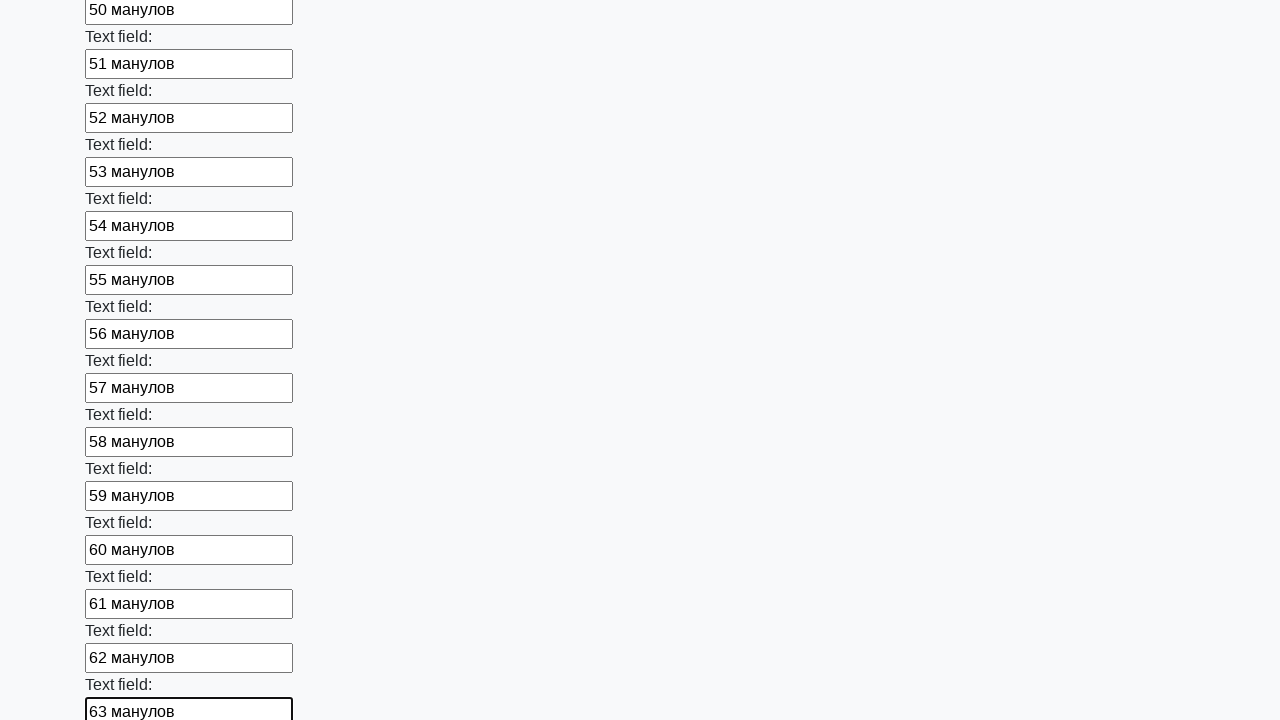

Filled input field 64 with value '64 манулов' on div.first_block input[type='text'] >> nth=63
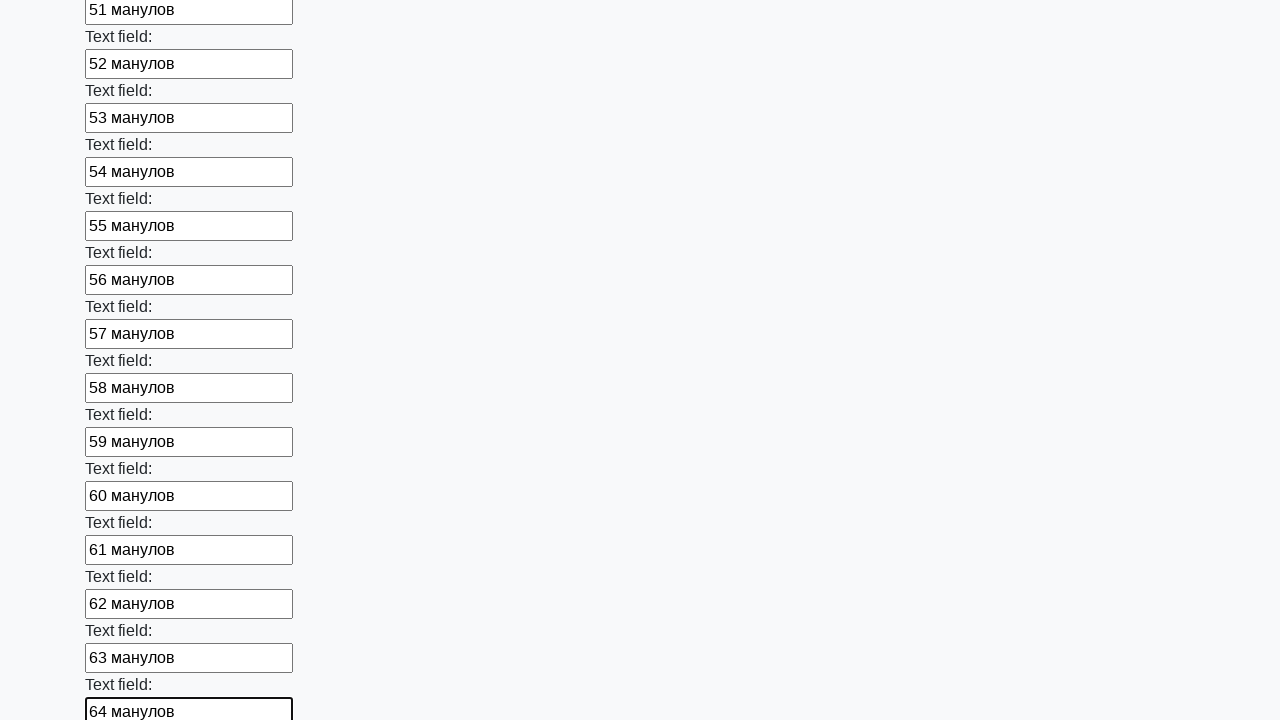

Filled input field 65 with value '65 манулов' on div.first_block input[type='text'] >> nth=64
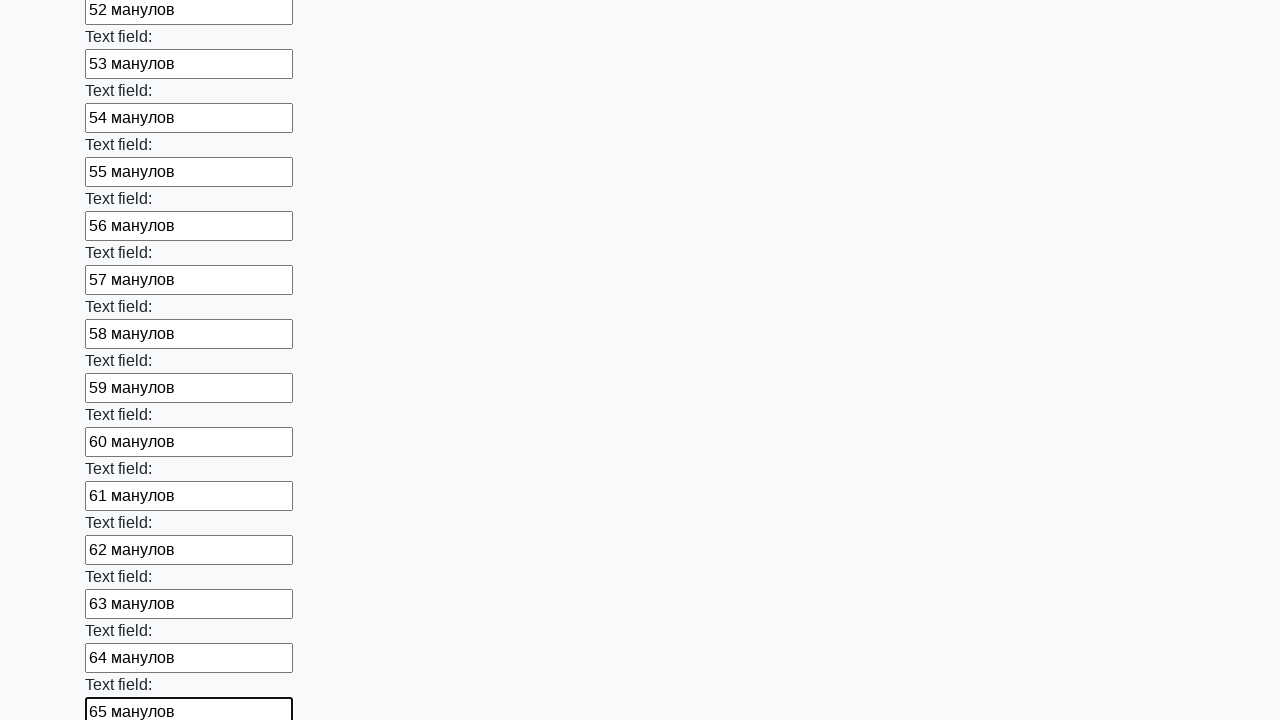

Filled input field 66 with value '66 манулов' on div.first_block input[type='text'] >> nth=65
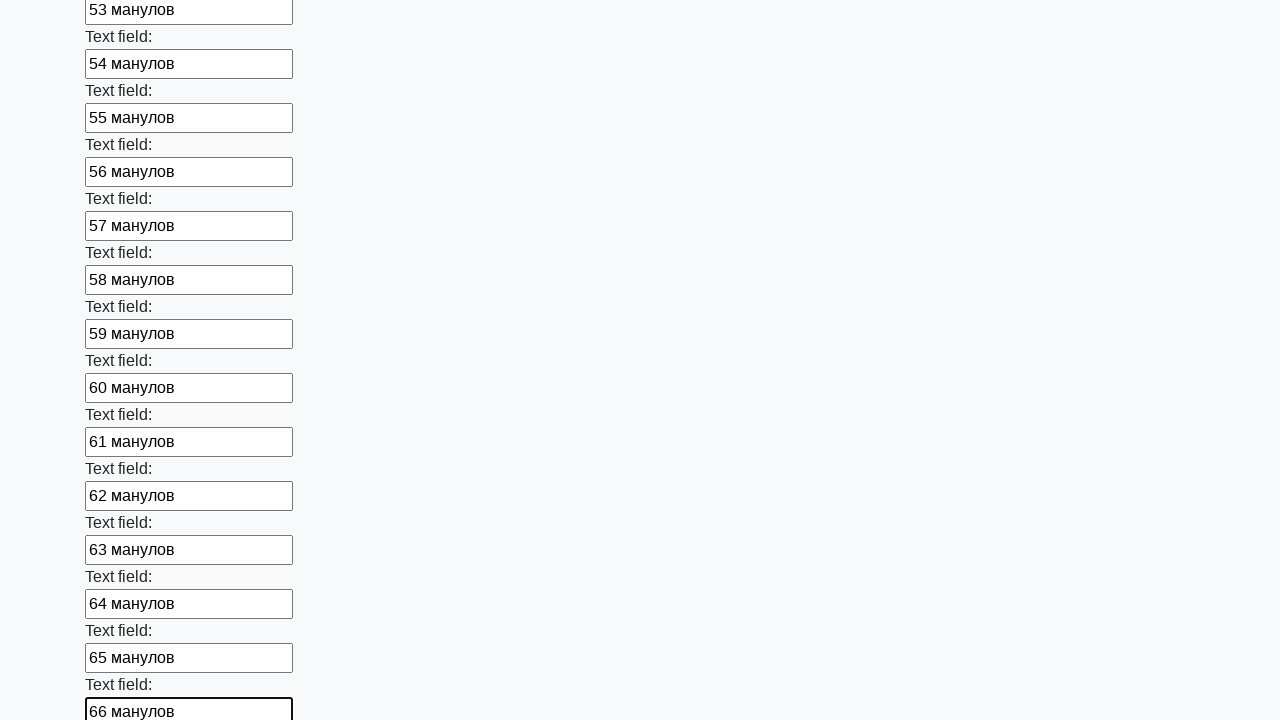

Filled input field 67 with value '67 манулов' on div.first_block input[type='text'] >> nth=66
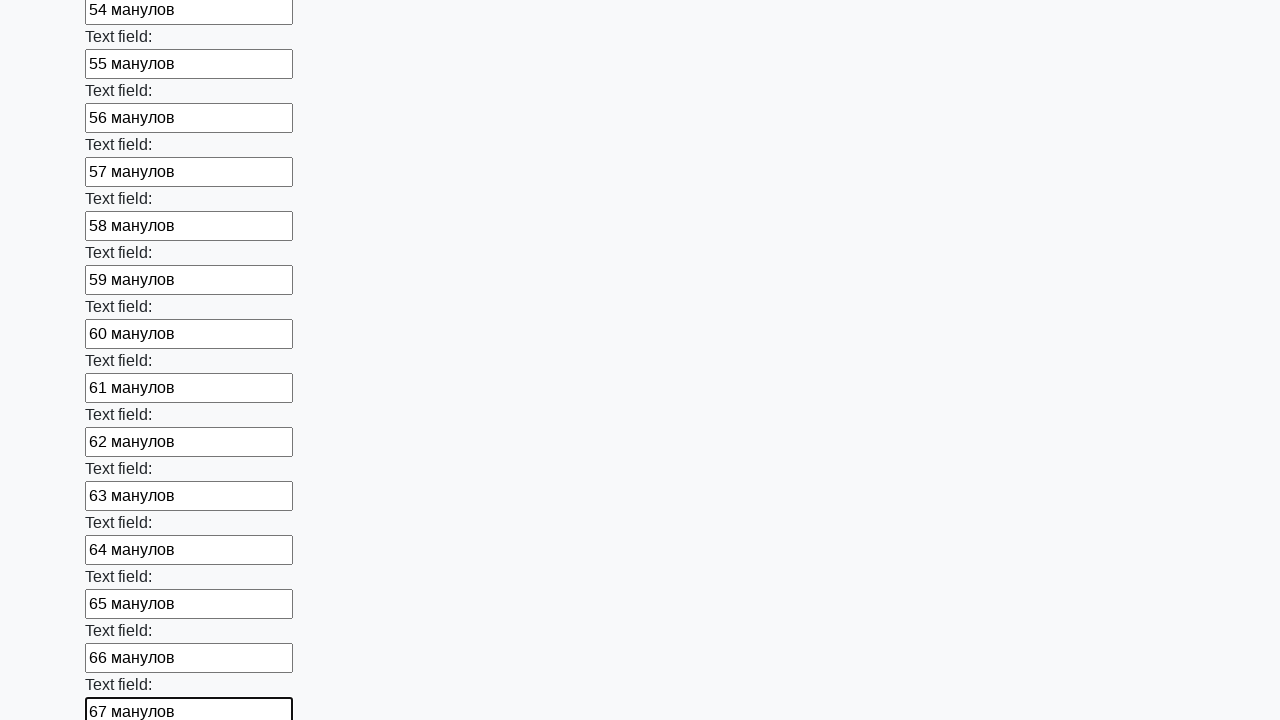

Filled input field 68 with value '68 манулов' on div.first_block input[type='text'] >> nth=67
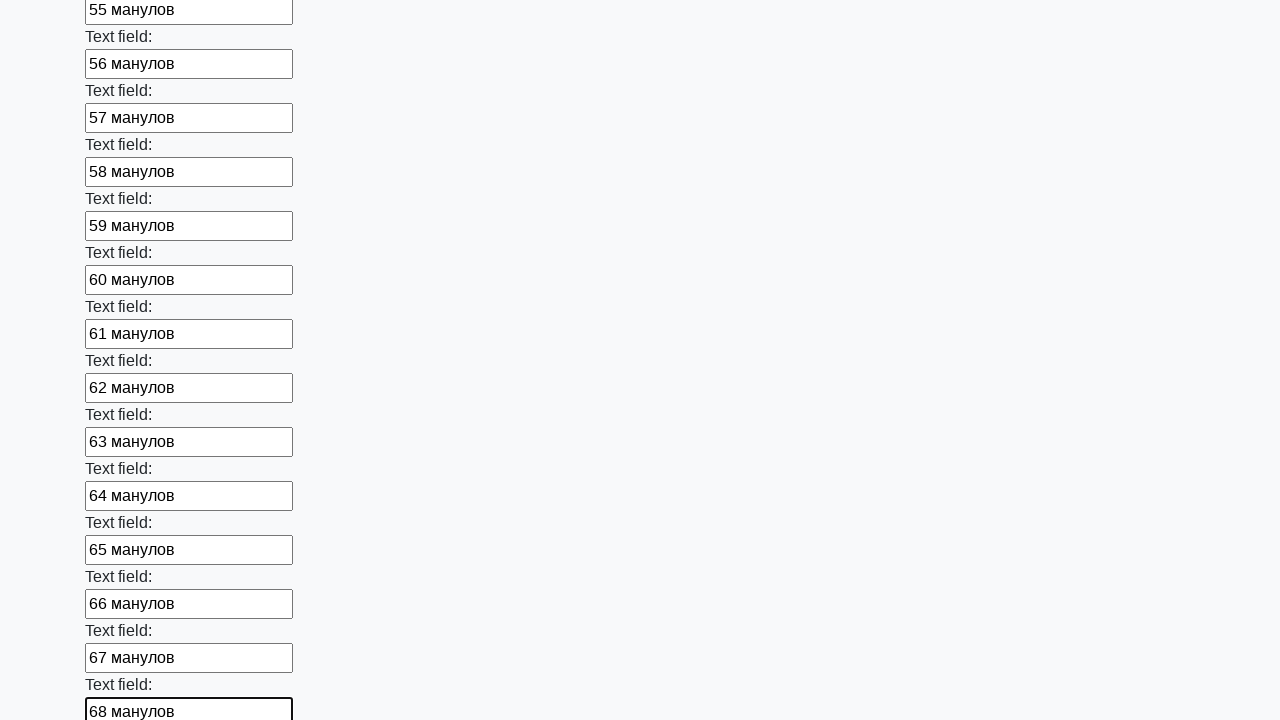

Filled input field 69 with value '69 манулов' on div.first_block input[type='text'] >> nth=68
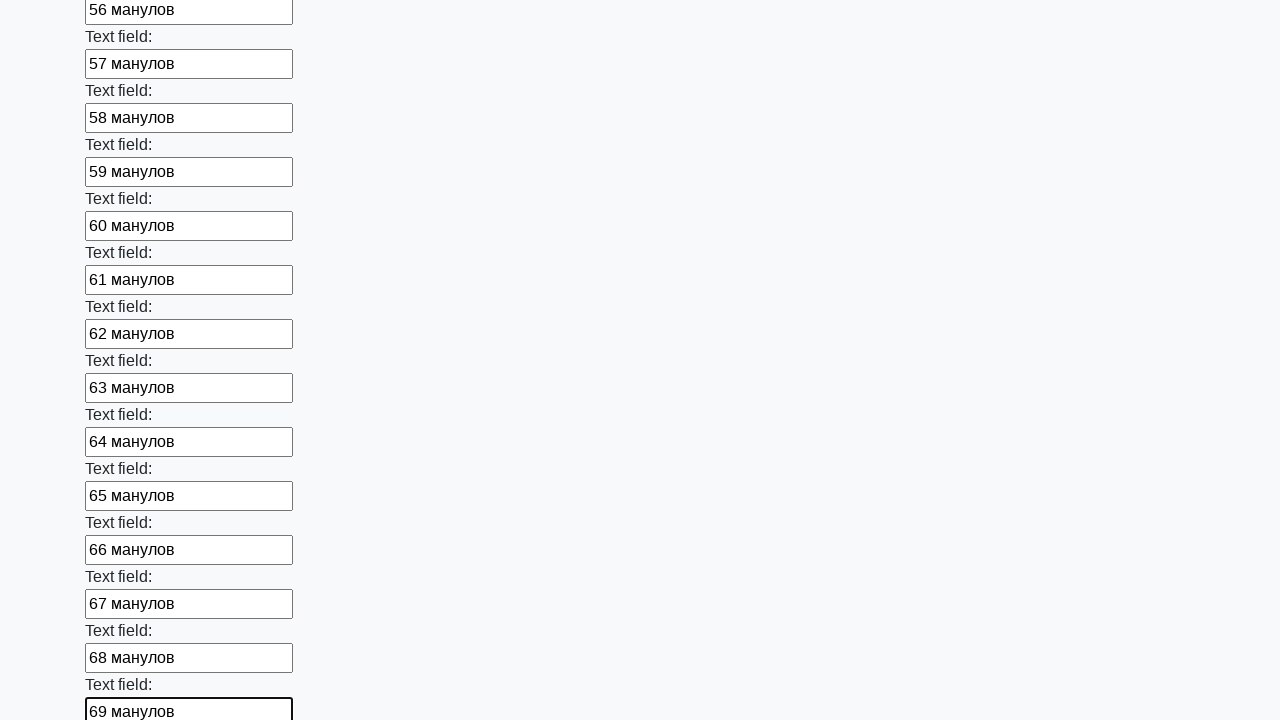

Filled input field 70 with value '70 манулов' on div.first_block input[type='text'] >> nth=69
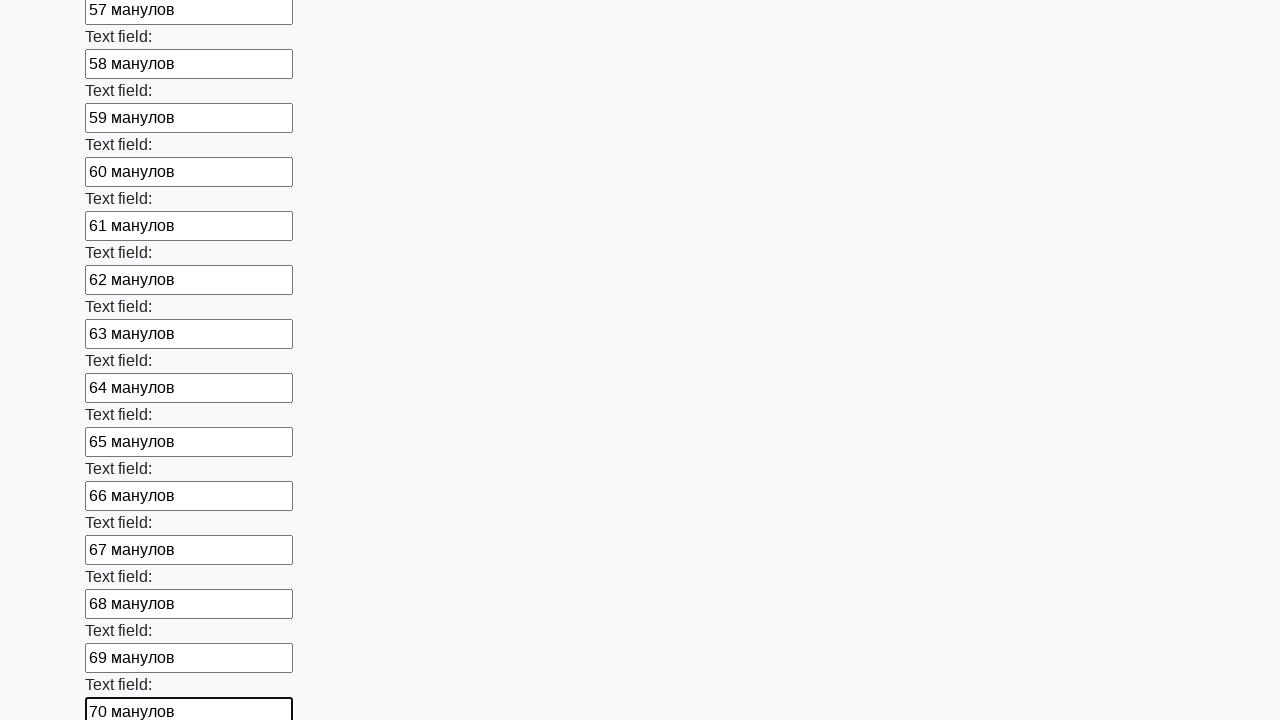

Filled input field 71 with value '71 манулов' on div.first_block input[type='text'] >> nth=70
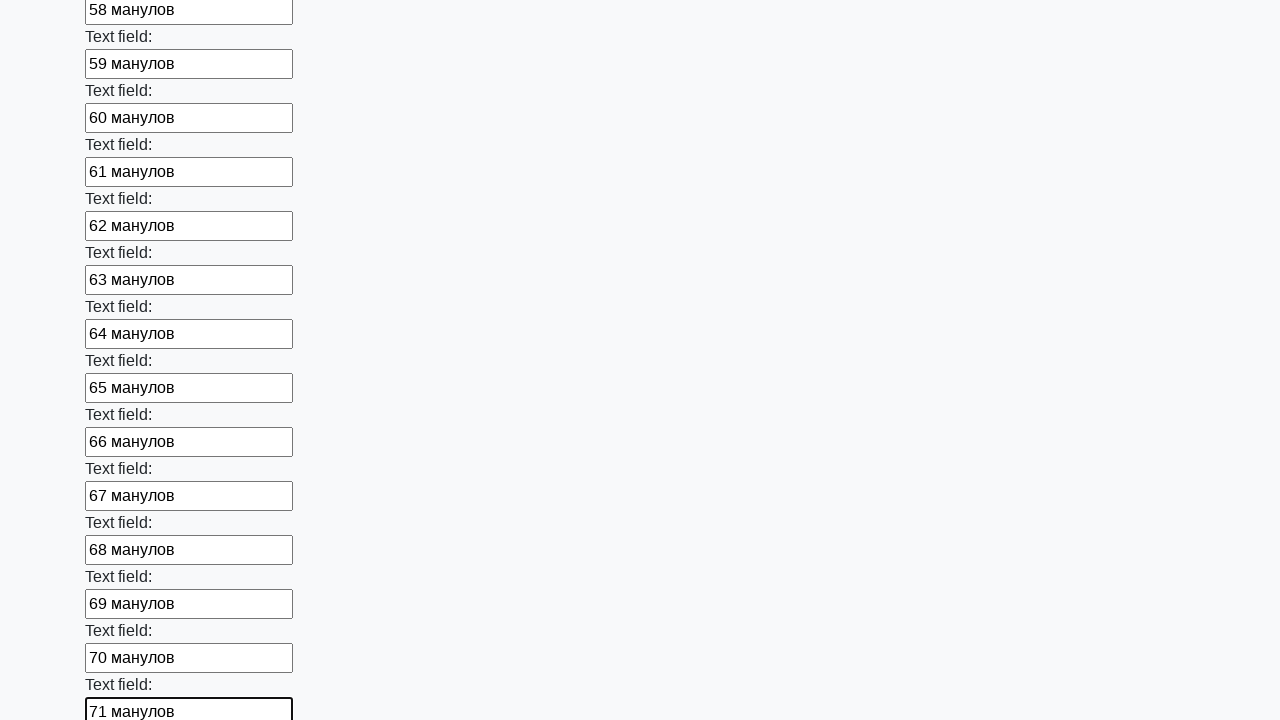

Filled input field 72 with value '72 манулов' on div.first_block input[type='text'] >> nth=71
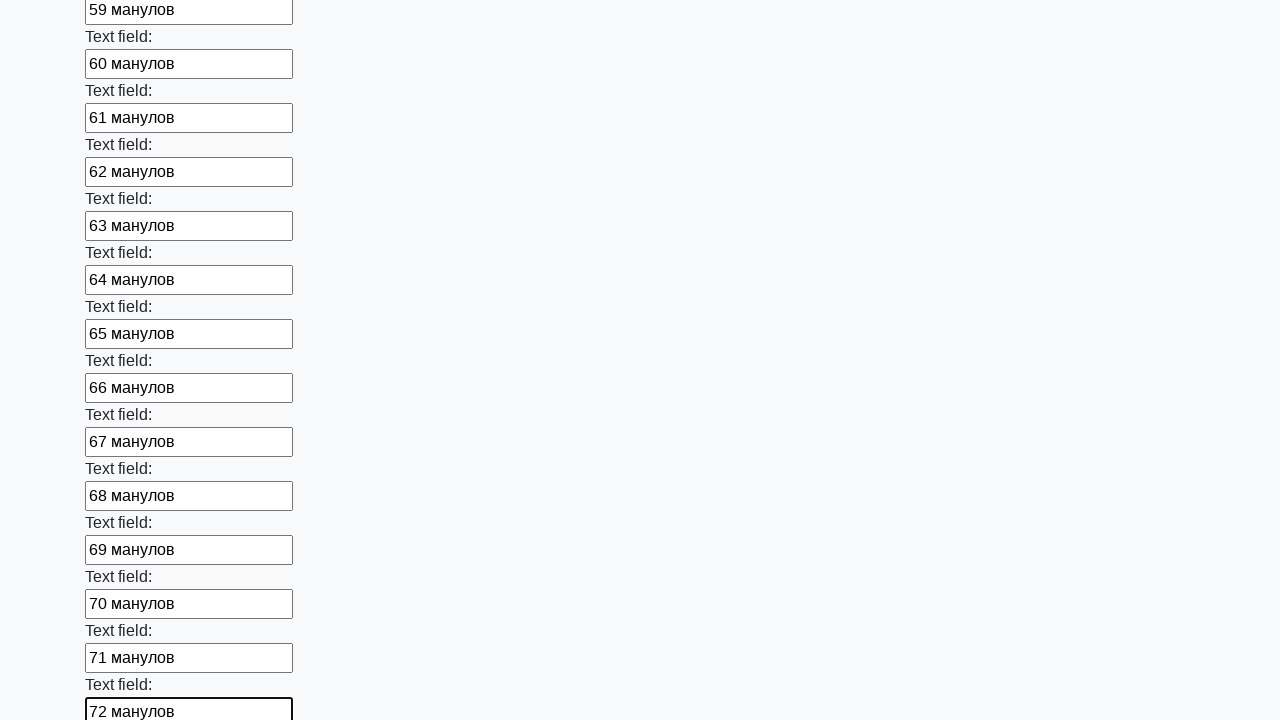

Filled input field 73 with value '73 манулов' on div.first_block input[type='text'] >> nth=72
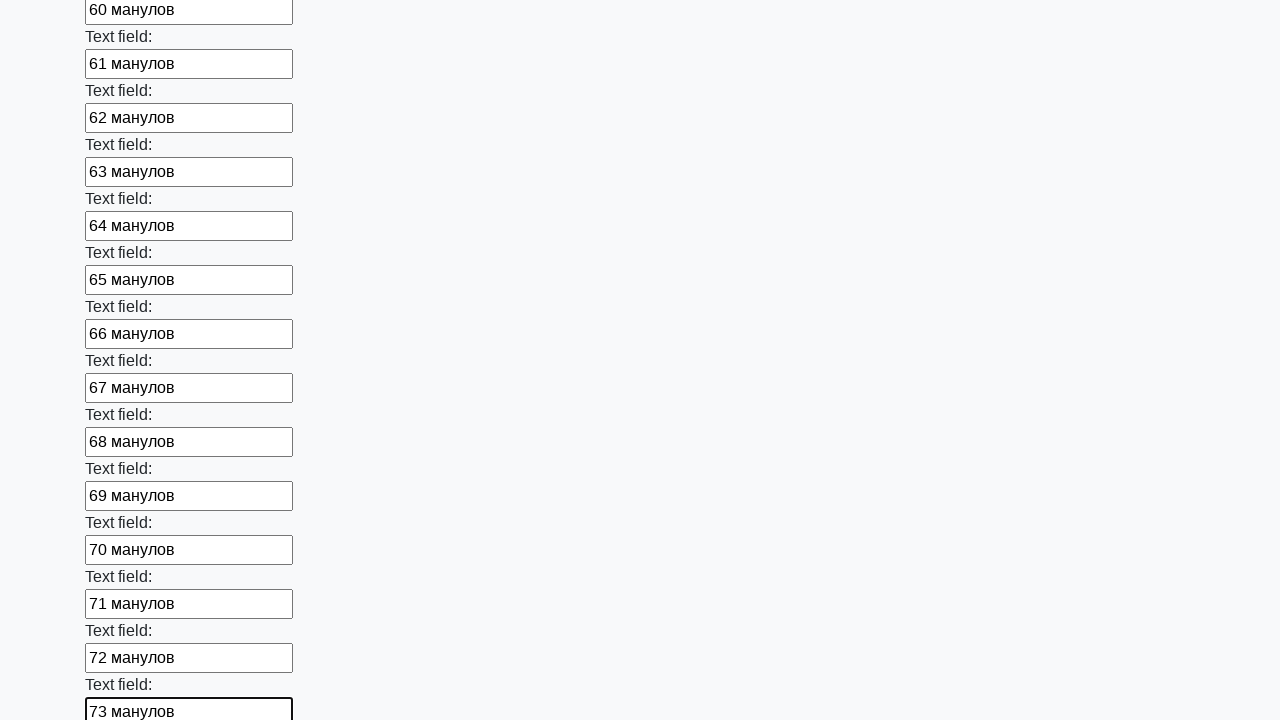

Filled input field 74 with value '74 манулов' on div.first_block input[type='text'] >> nth=73
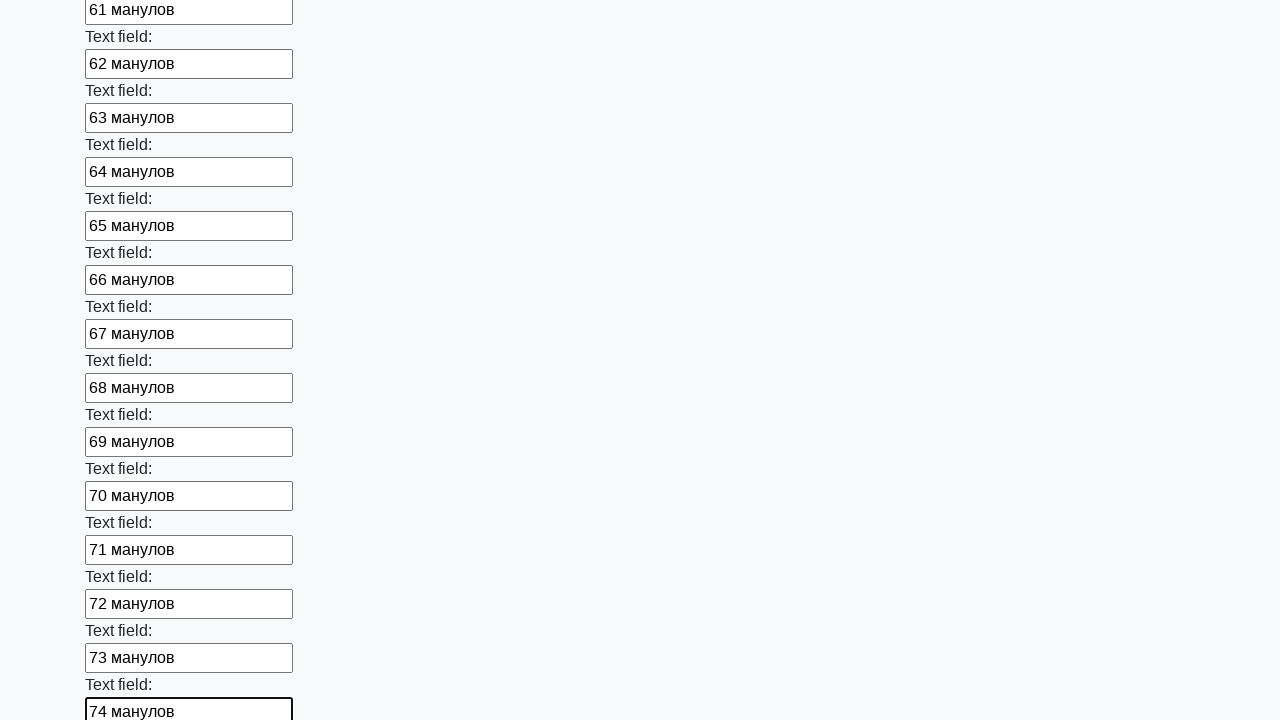

Filled input field 75 with value '75 манулов' on div.first_block input[type='text'] >> nth=74
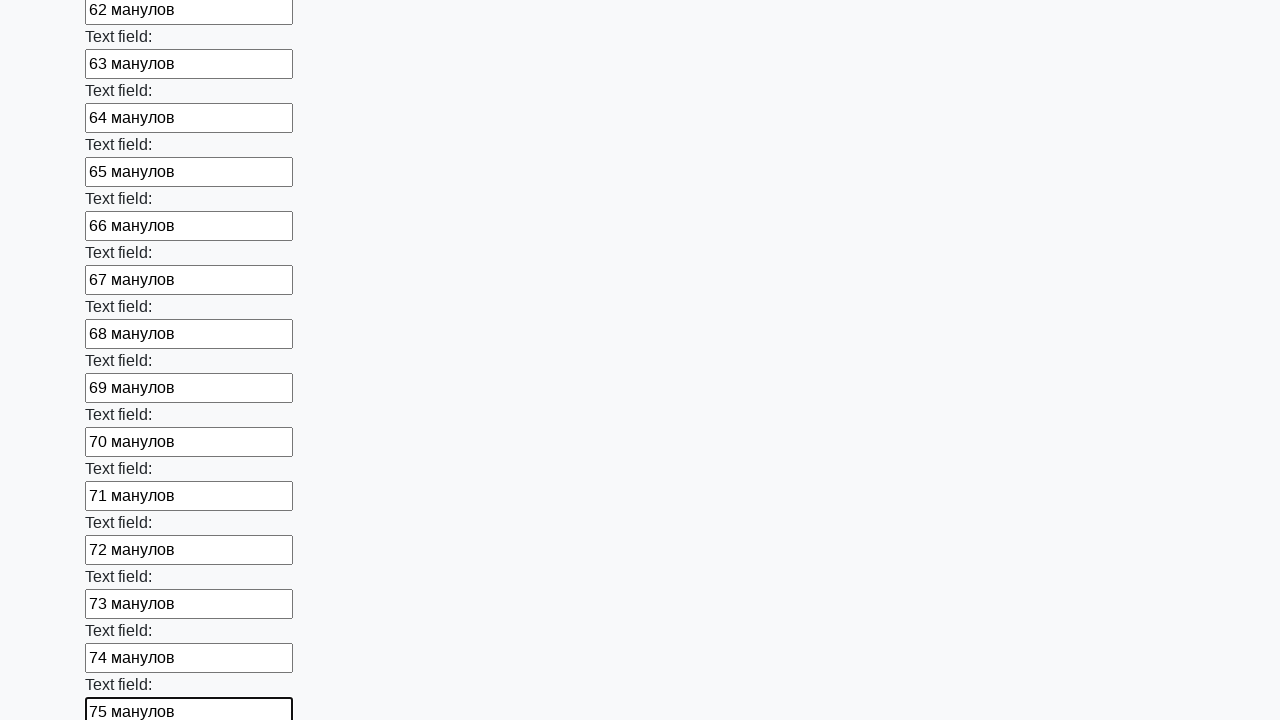

Filled input field 76 with value '76 манулов' on div.first_block input[type='text'] >> nth=75
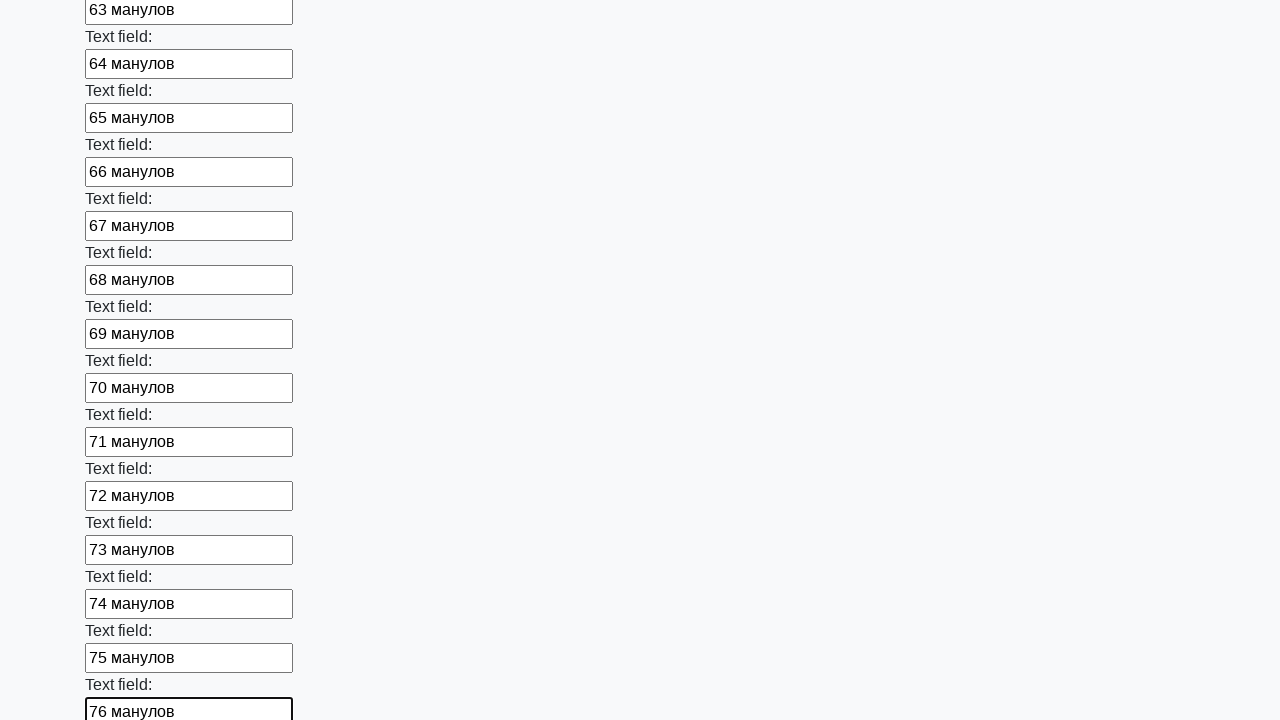

Filled input field 77 with value '77 манулов' on div.first_block input[type='text'] >> nth=76
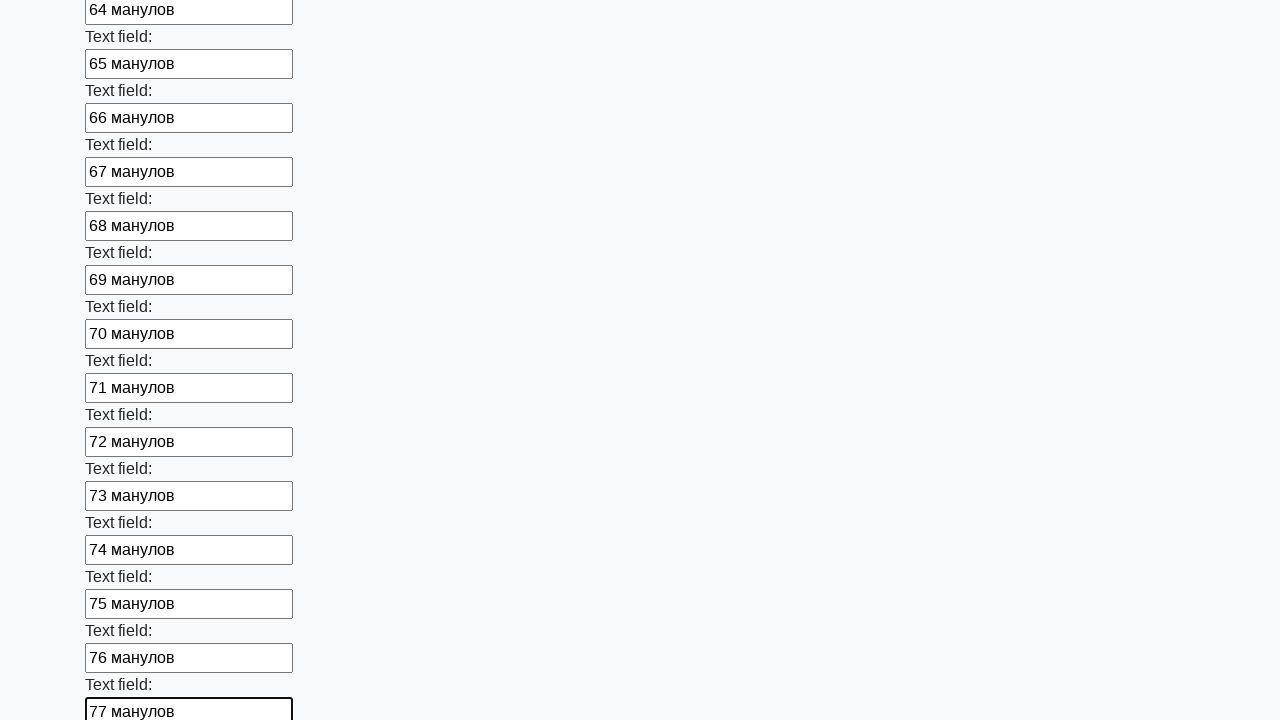

Filled input field 78 with value '78 манулов' on div.first_block input[type='text'] >> nth=77
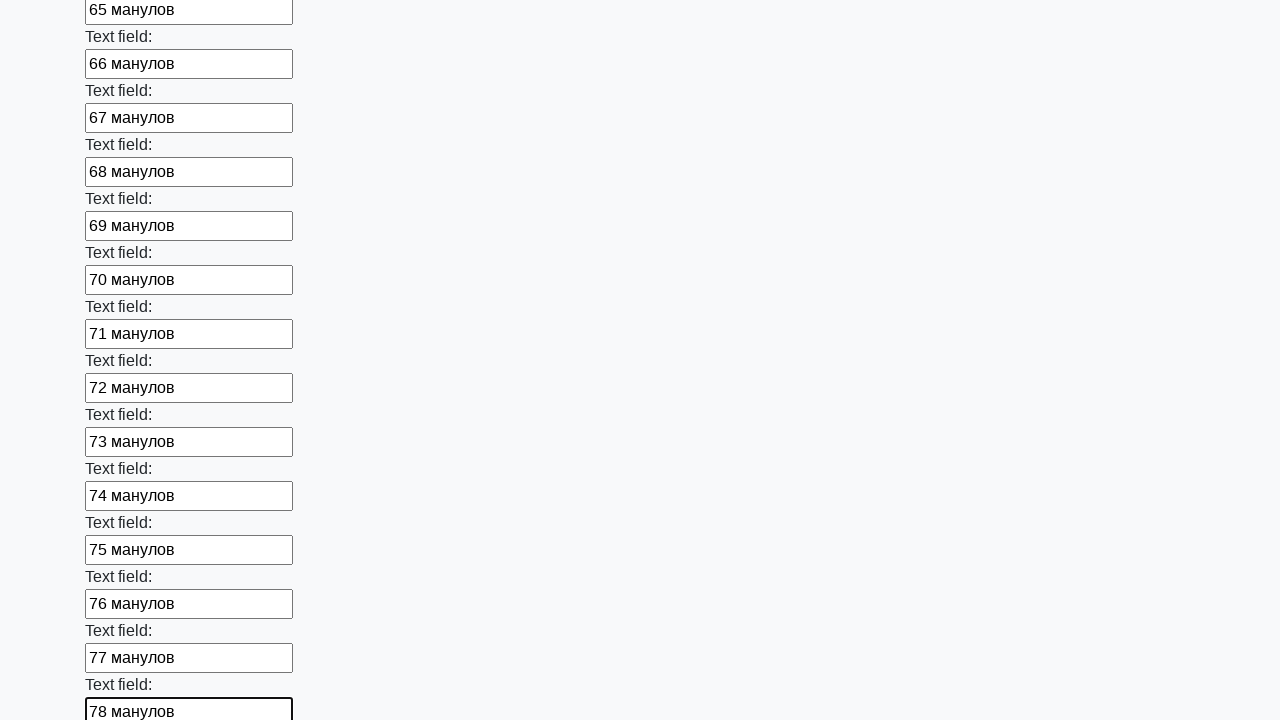

Filled input field 79 with value '79 манулов' on div.first_block input[type='text'] >> nth=78
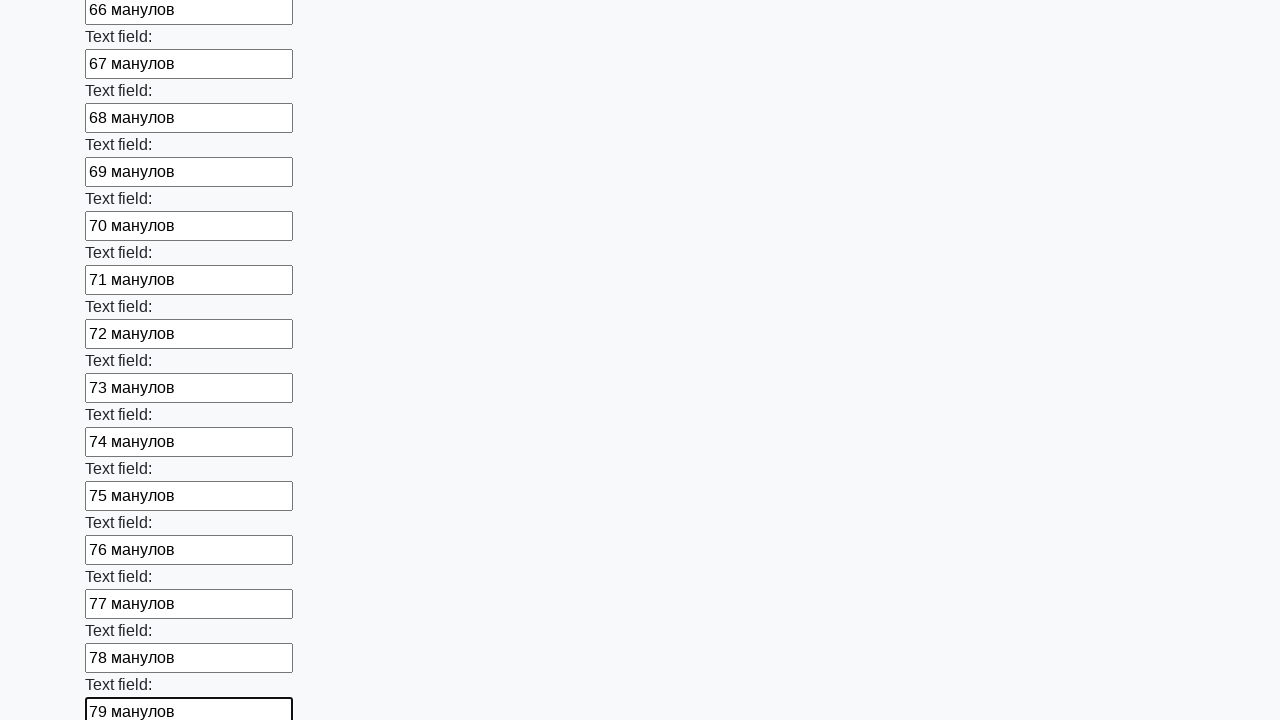

Filled input field 80 with value '80 манулов' on div.first_block input[type='text'] >> nth=79
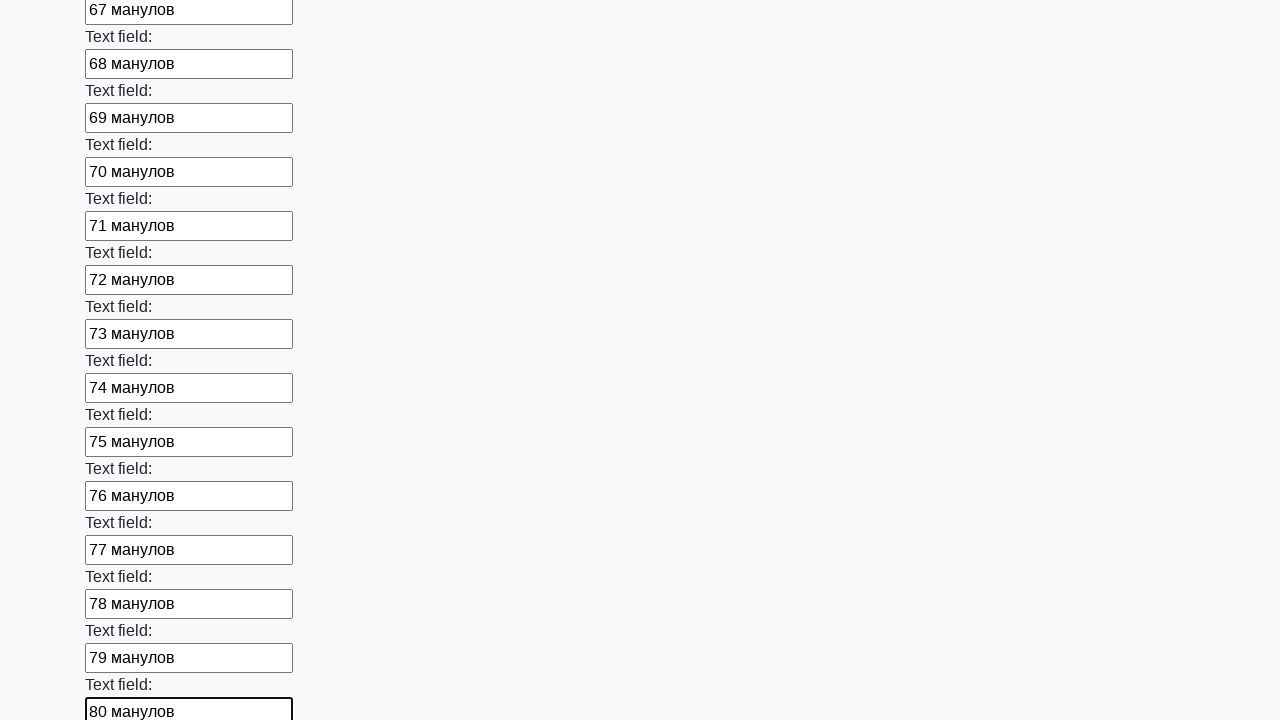

Filled input field 81 with value '81 манулов' on div.first_block input[type='text'] >> nth=80
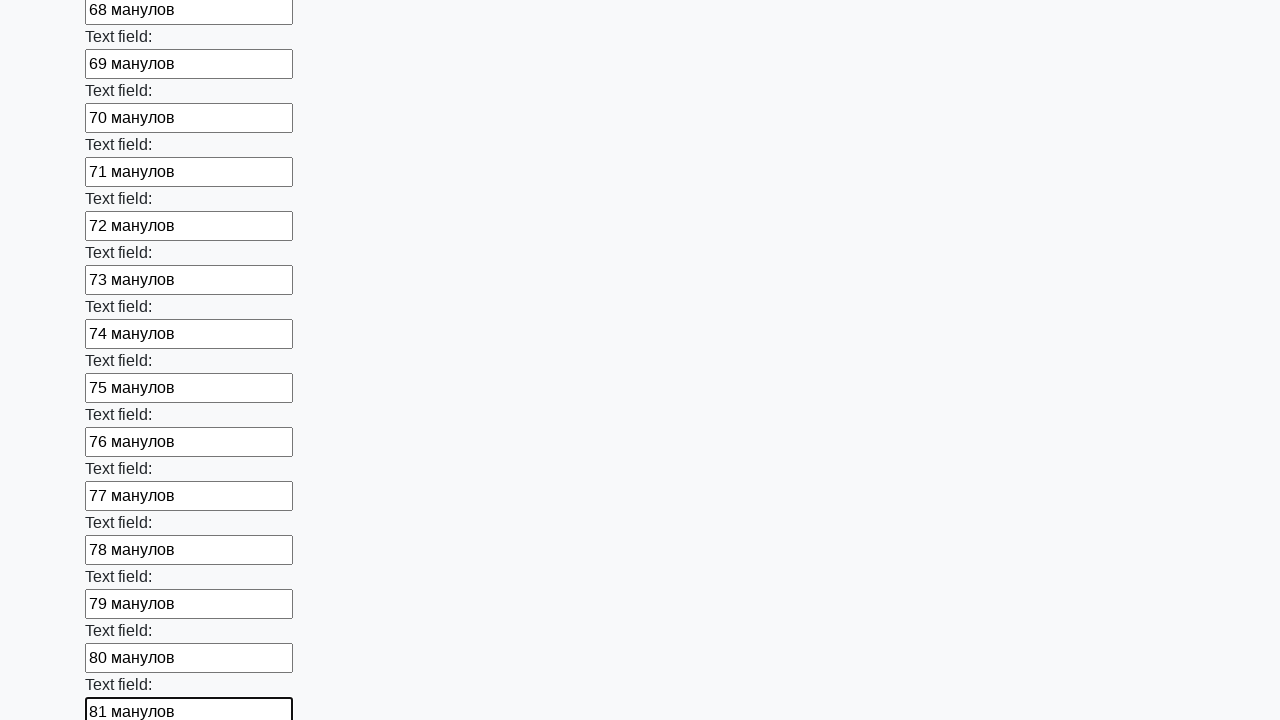

Filled input field 82 with value '82 манулов' on div.first_block input[type='text'] >> nth=81
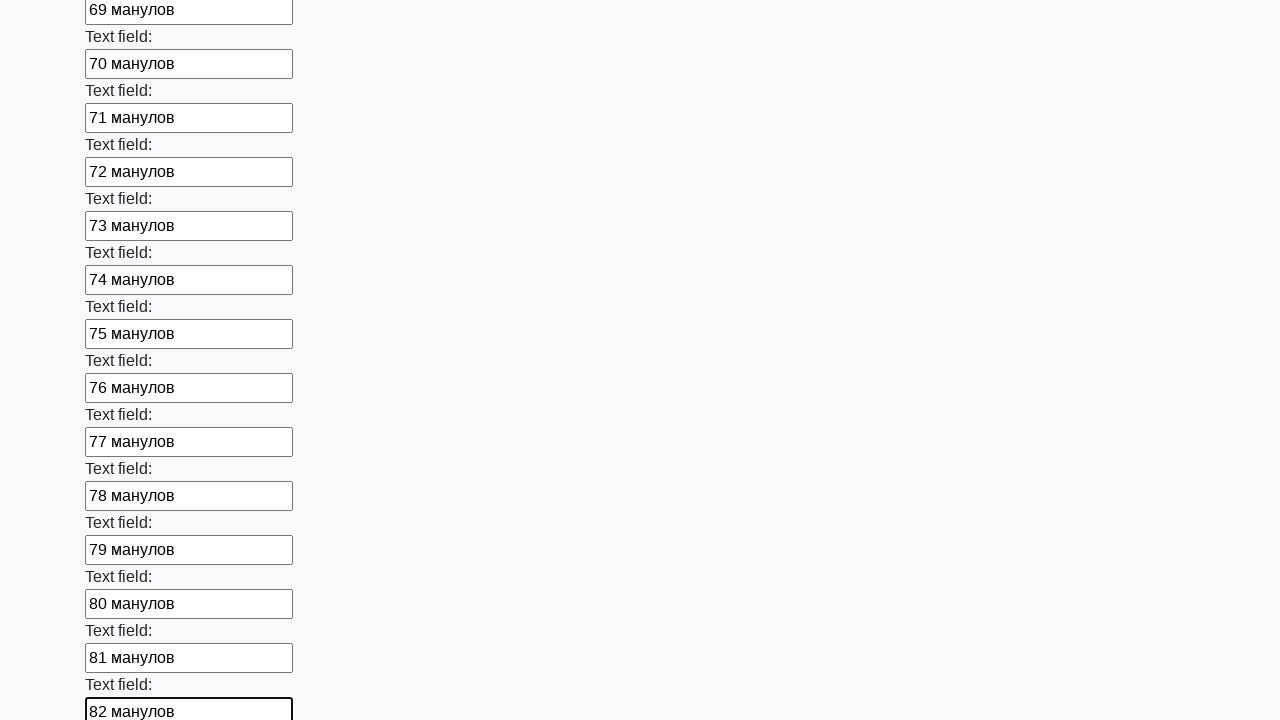

Filled input field 83 with value '83 манулов' on div.first_block input[type='text'] >> nth=82
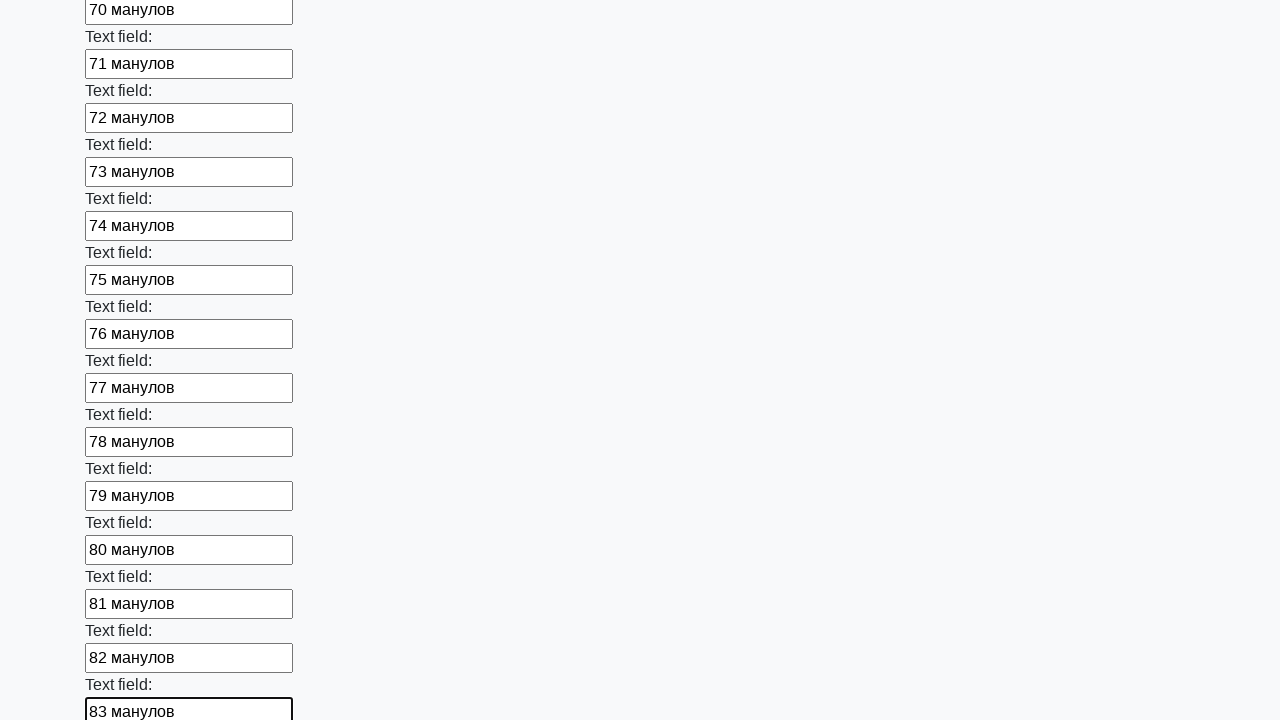

Filled input field 84 with value '84 манулов' on div.first_block input[type='text'] >> nth=83
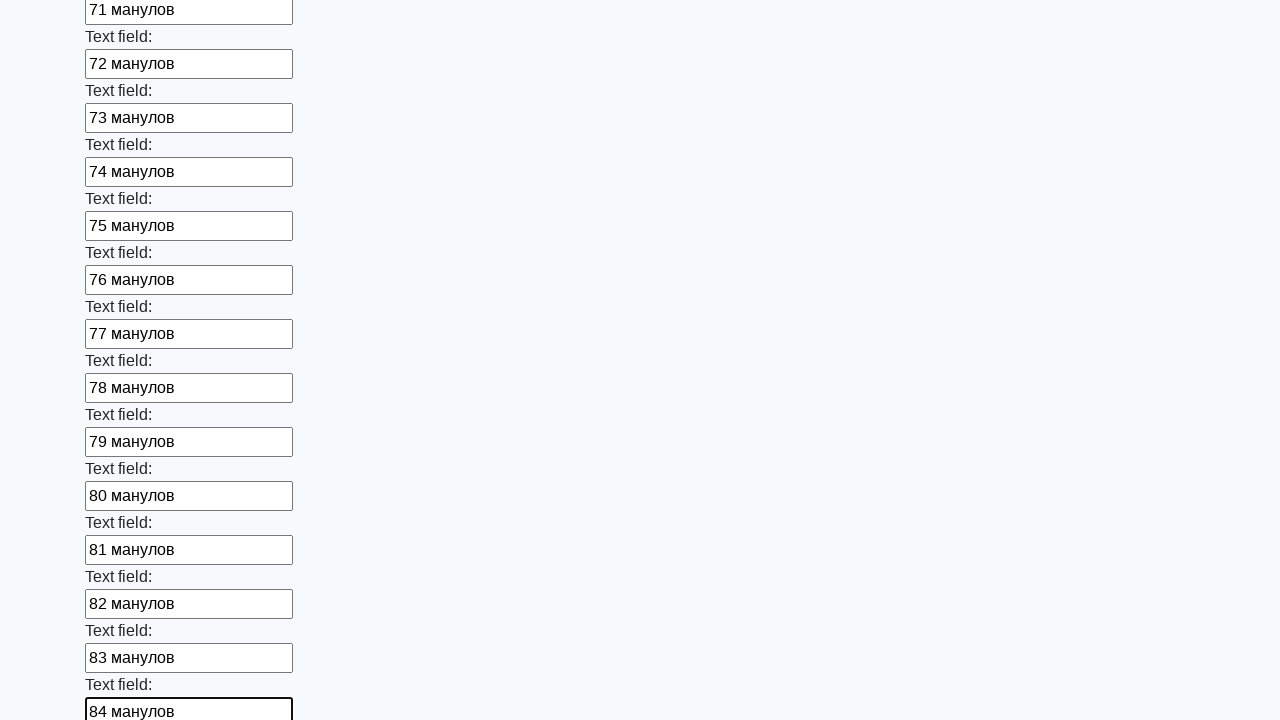

Filled input field 85 with value '85 манулов' on div.first_block input[type='text'] >> nth=84
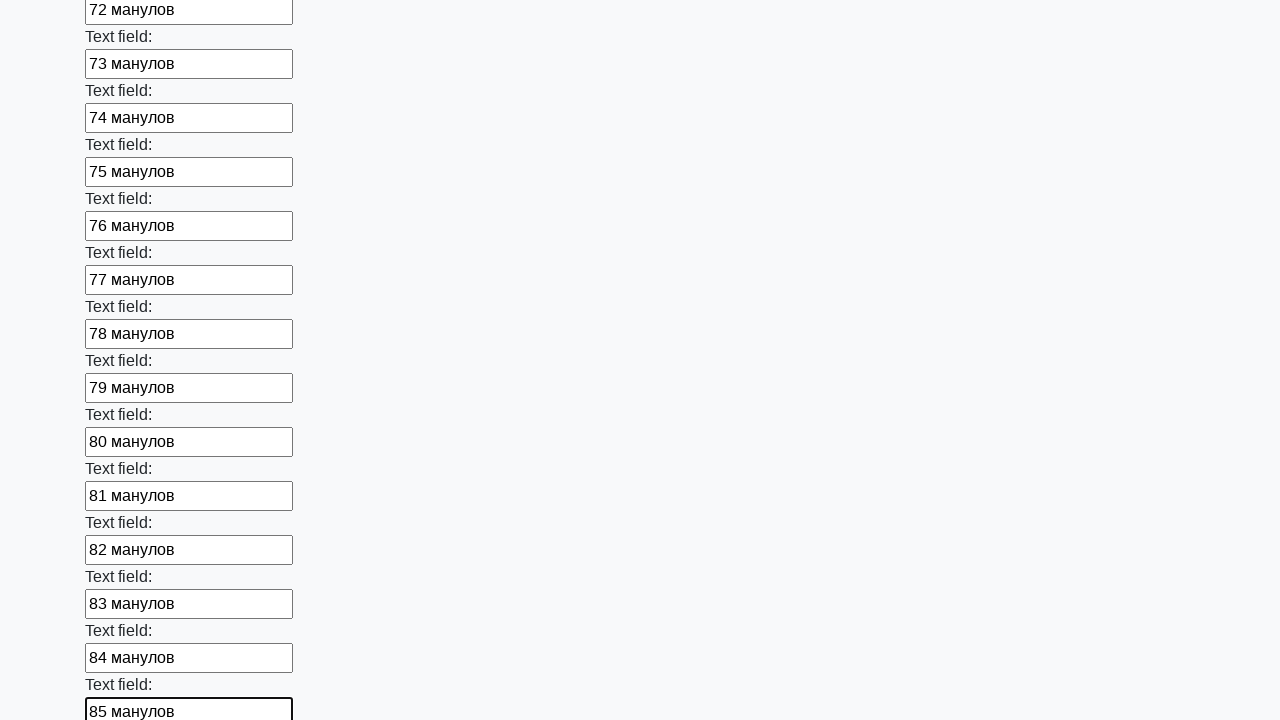

Filled input field 86 with value '86 манулов' on div.first_block input[type='text'] >> nth=85
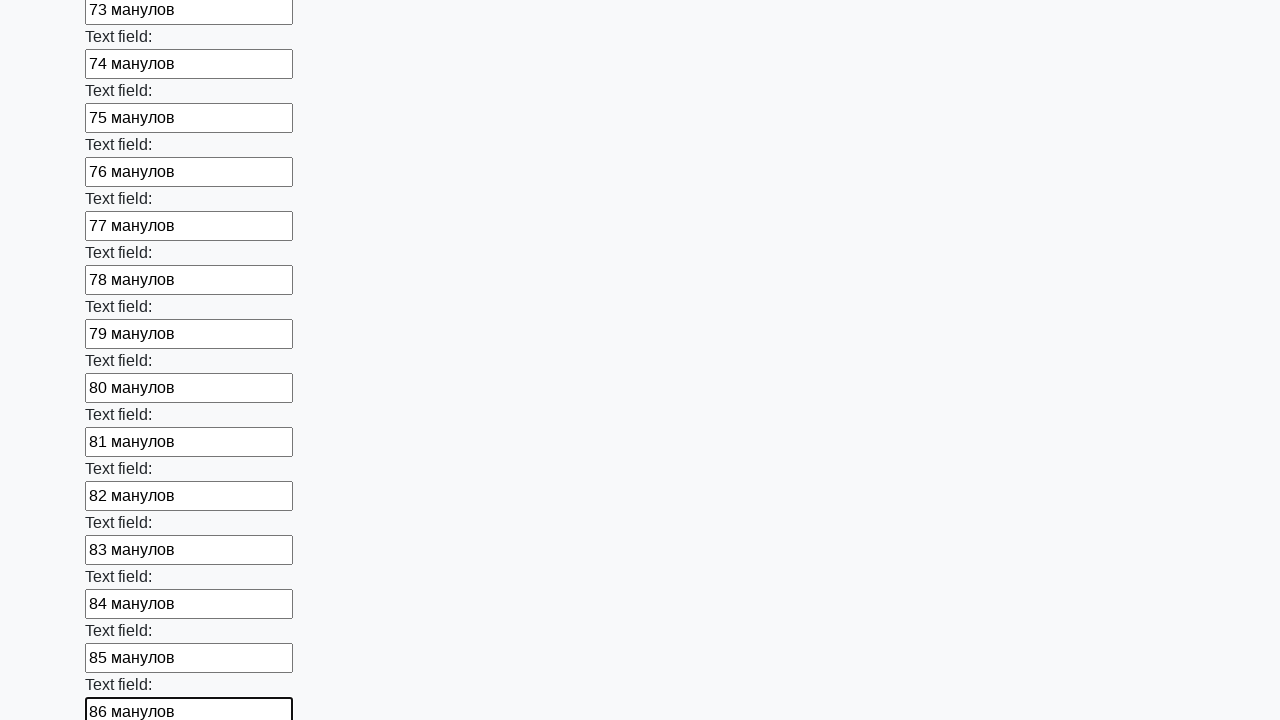

Filled input field 87 with value '87 манулов' on div.first_block input[type='text'] >> nth=86
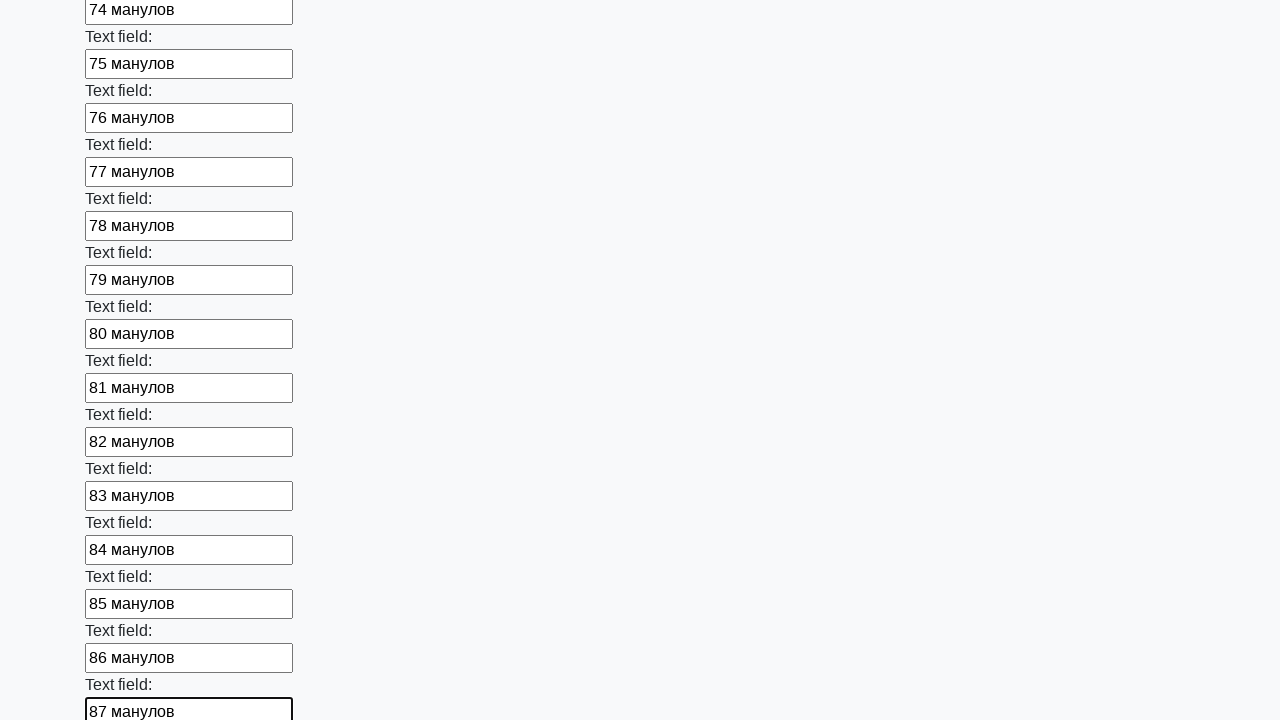

Filled input field 88 with value '88 манулов' on div.first_block input[type='text'] >> nth=87
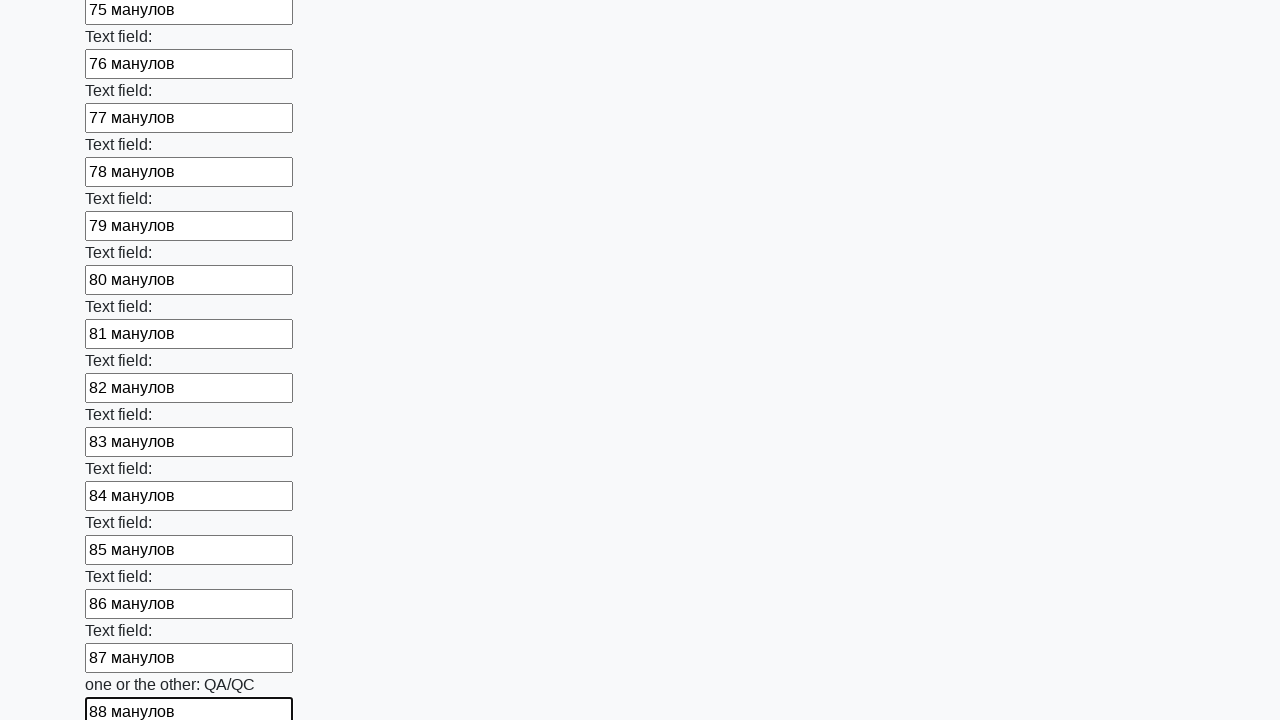

Filled input field 89 with value '89 манулов' on div.first_block input[type='text'] >> nth=88
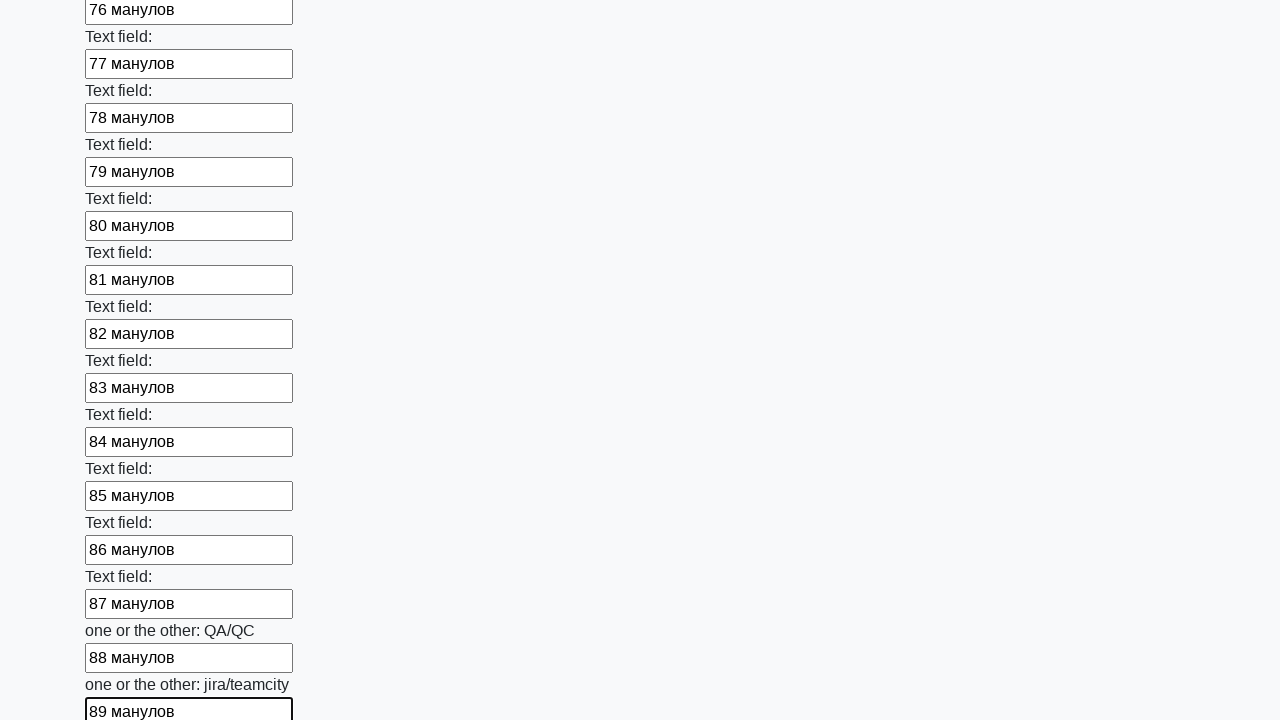

Filled input field 90 with value '90 манулов' on div.first_block input[type='text'] >> nth=89
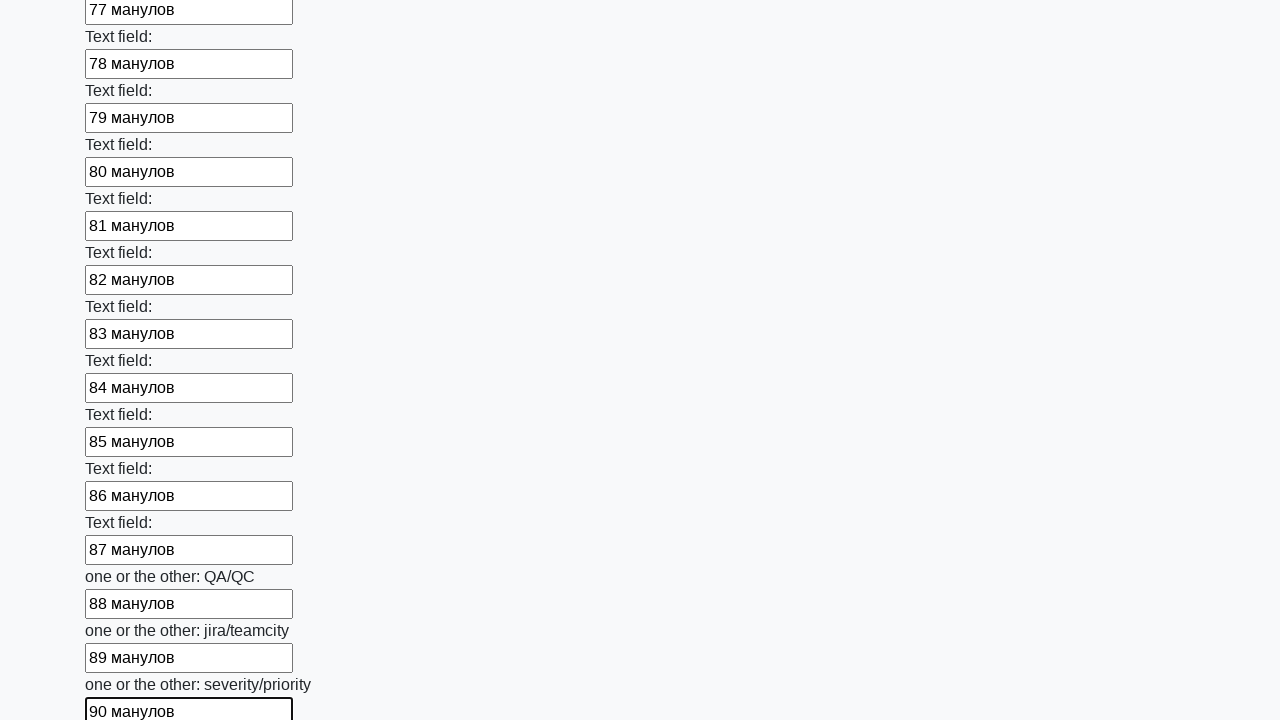

Filled input field 91 with value '91 манулов' on div.first_block input[type='text'] >> nth=90
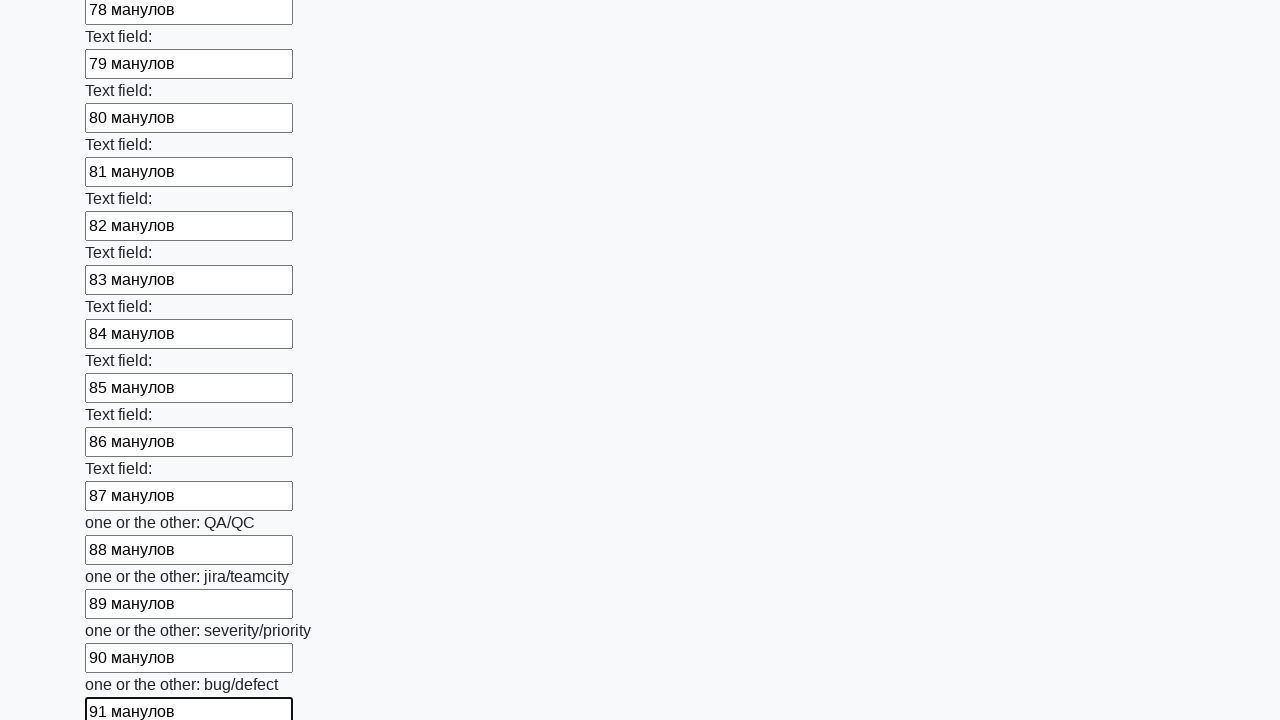

Filled input field 92 with value '92 манулов' on div.first_block input[type='text'] >> nth=91
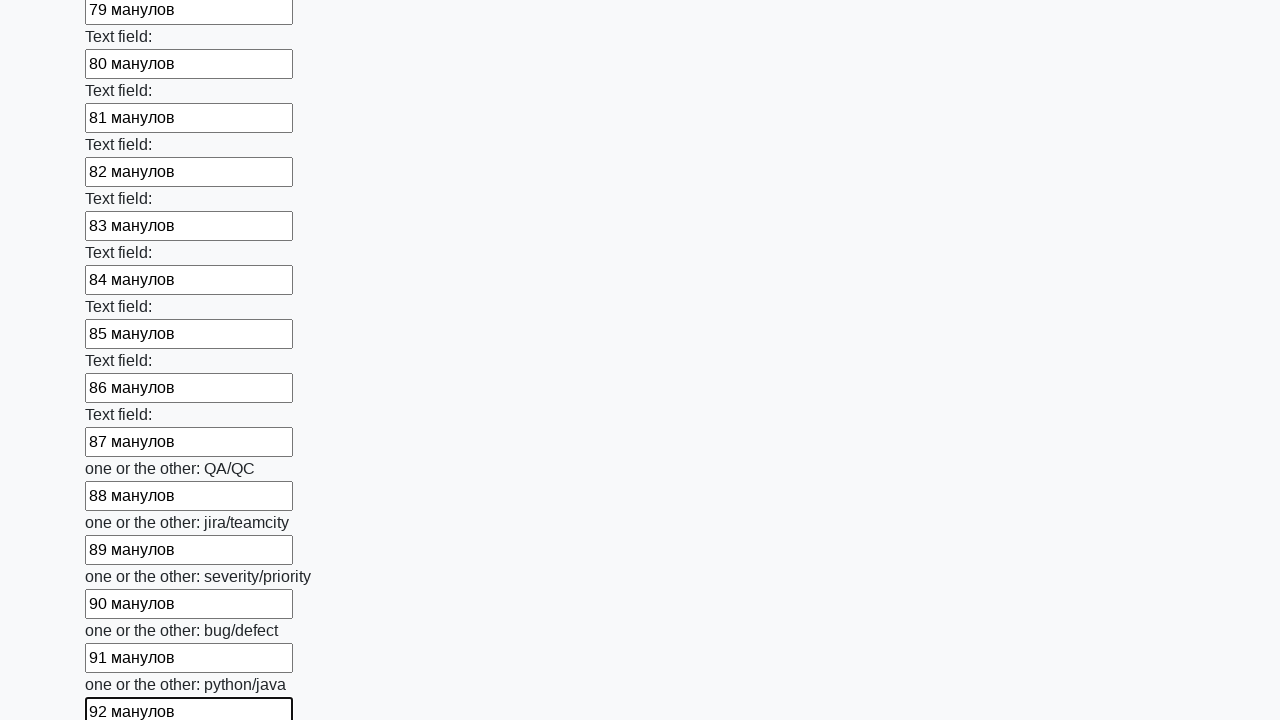

Filled input field 93 with value '93 манулов' on div.first_block input[type='text'] >> nth=92
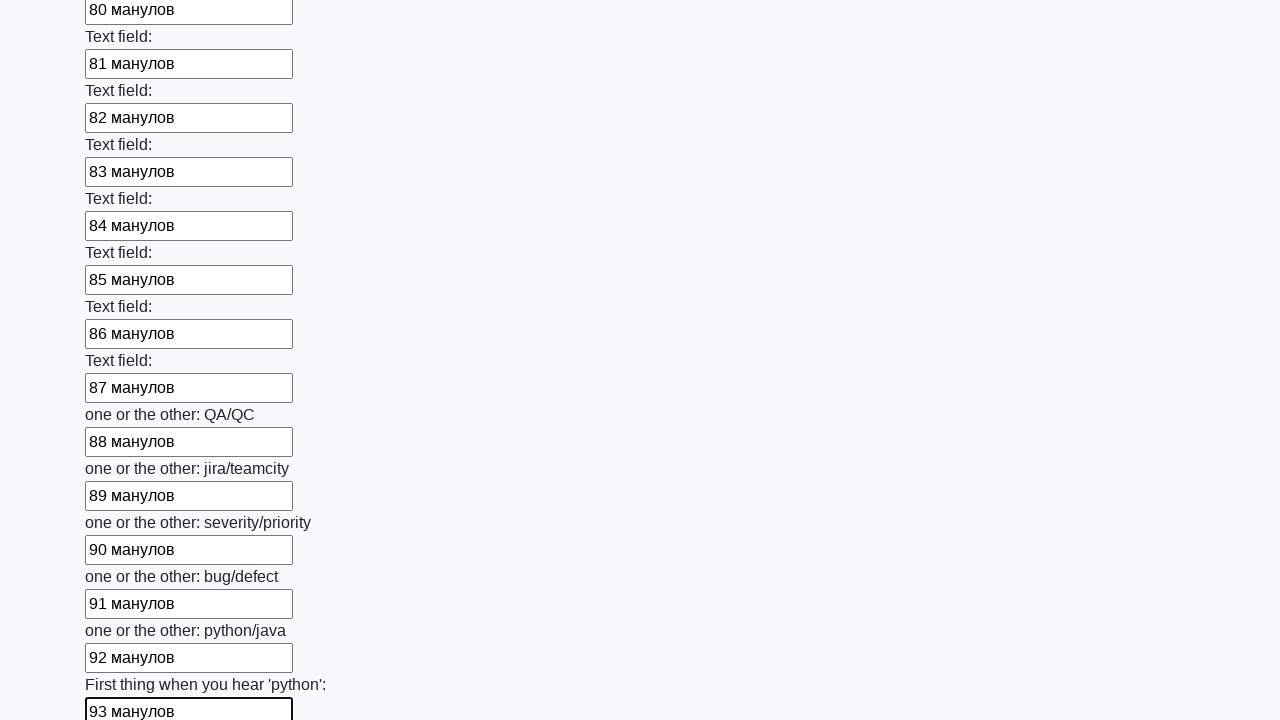

Filled input field 94 with value '94 манулов' on div.first_block input[type='text'] >> nth=93
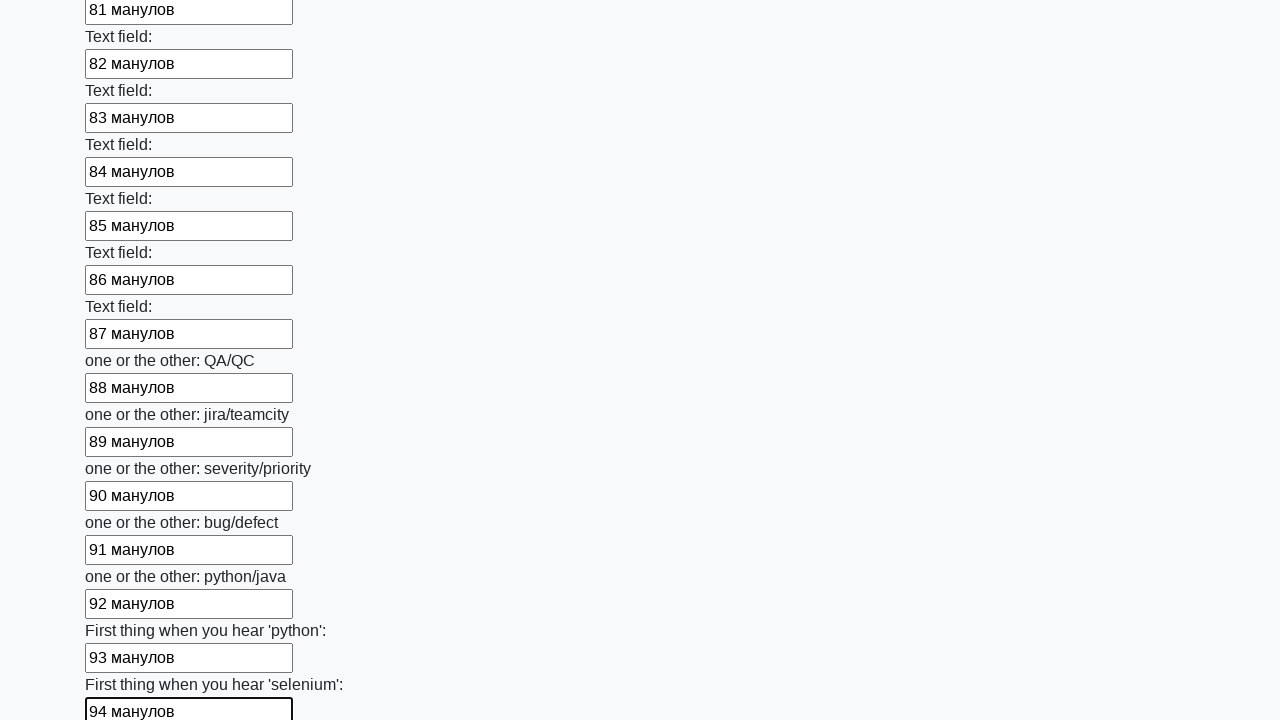

Filled input field 95 with value '95 манулов' on div.first_block input[type='text'] >> nth=94
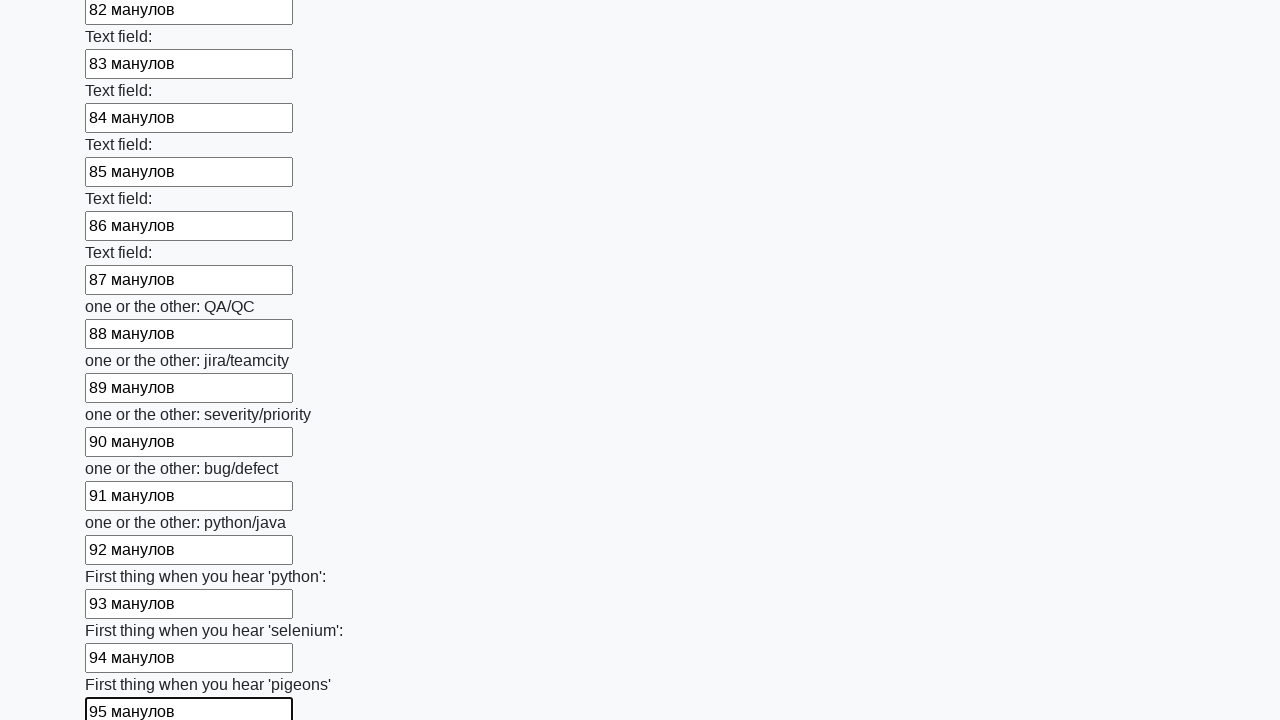

Filled input field 96 with value '96 манулов' on div.first_block input[type='text'] >> nth=95
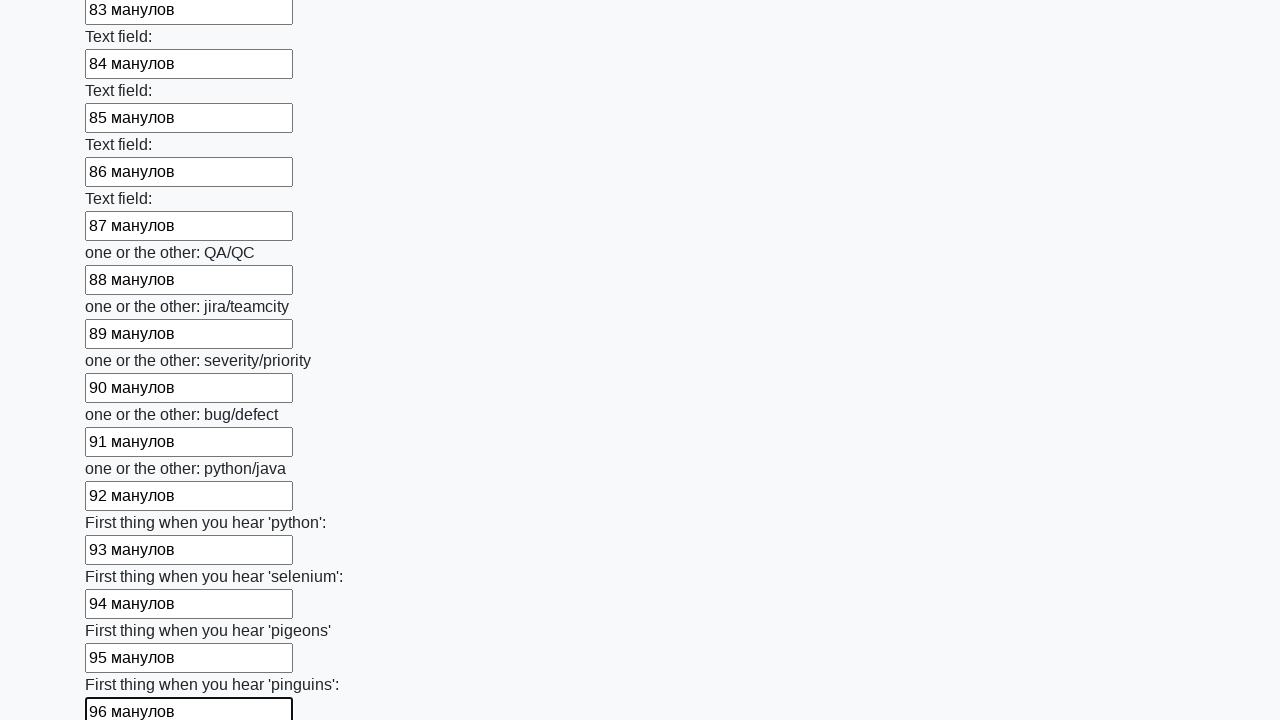

Filled input field 97 with value '97 манулов' on div.first_block input[type='text'] >> nth=96
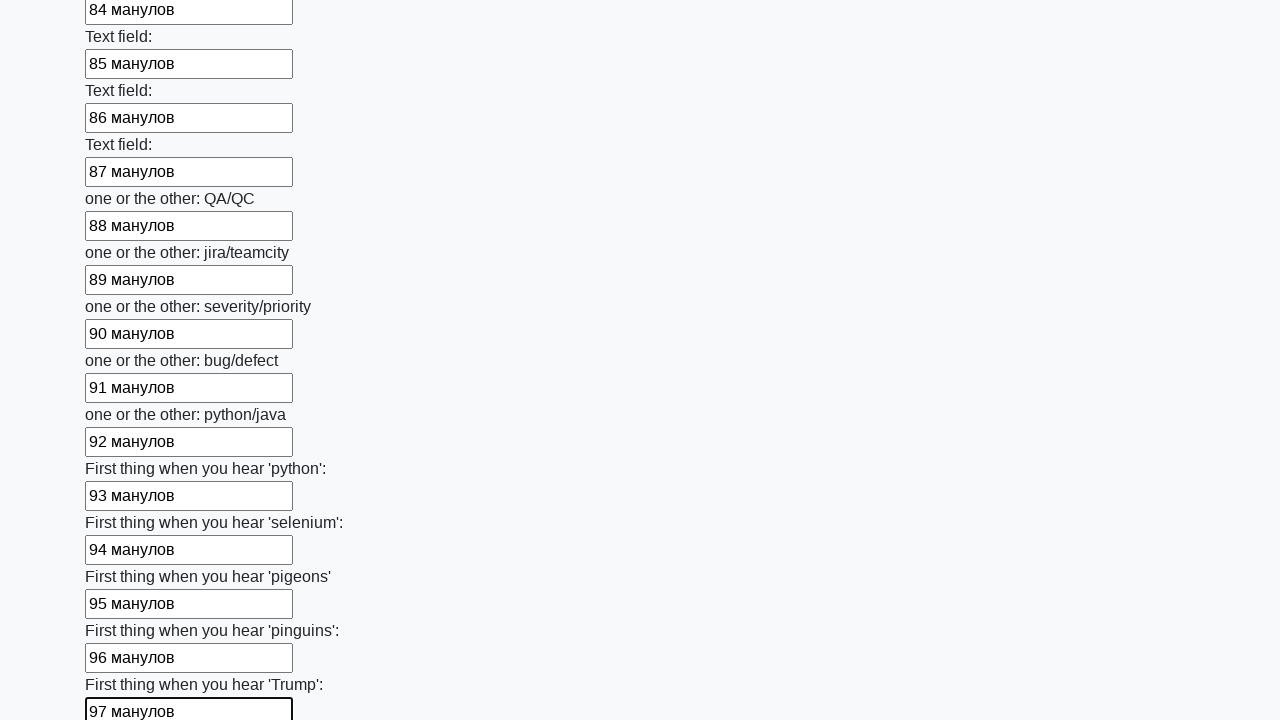

Filled input field 98 with value '98 манулов' on div.first_block input[type='text'] >> nth=97
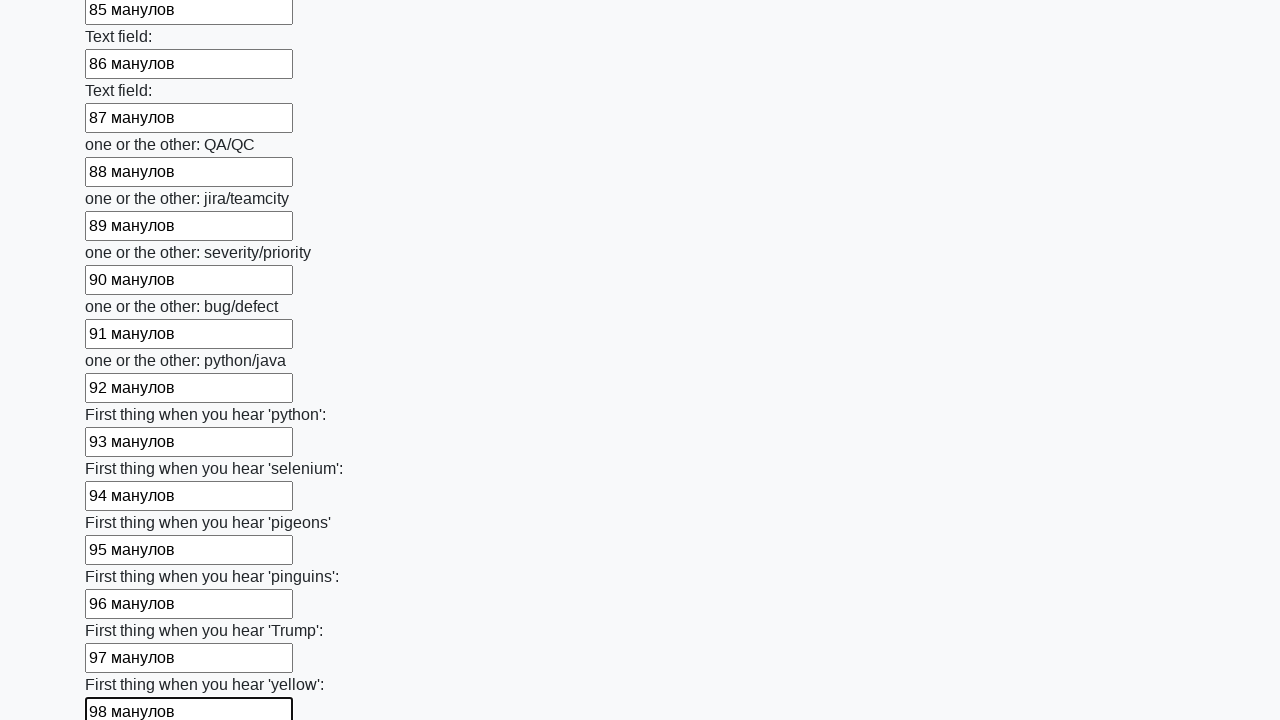

Filled input field 99 with value '99 манулов' on div.first_block input[type='text'] >> nth=98
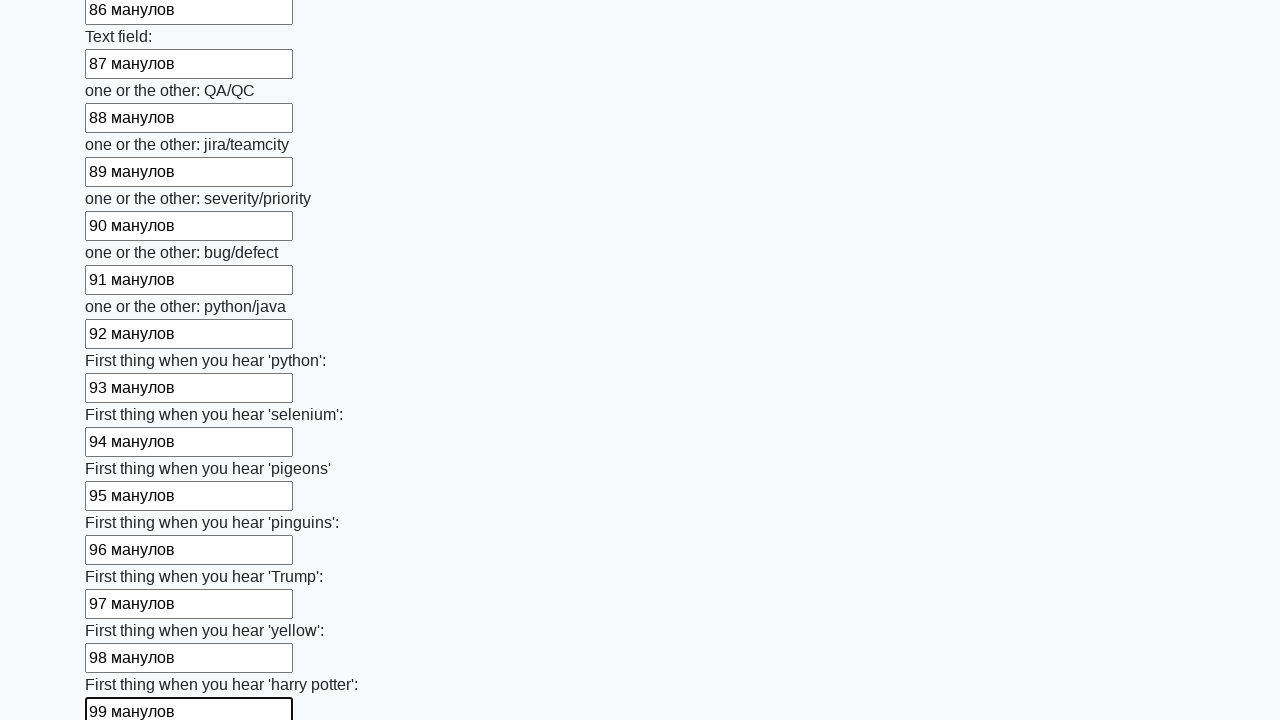

Filled input field 100 with value '100 манулов' on div.first_block input[type='text'] >> nth=99
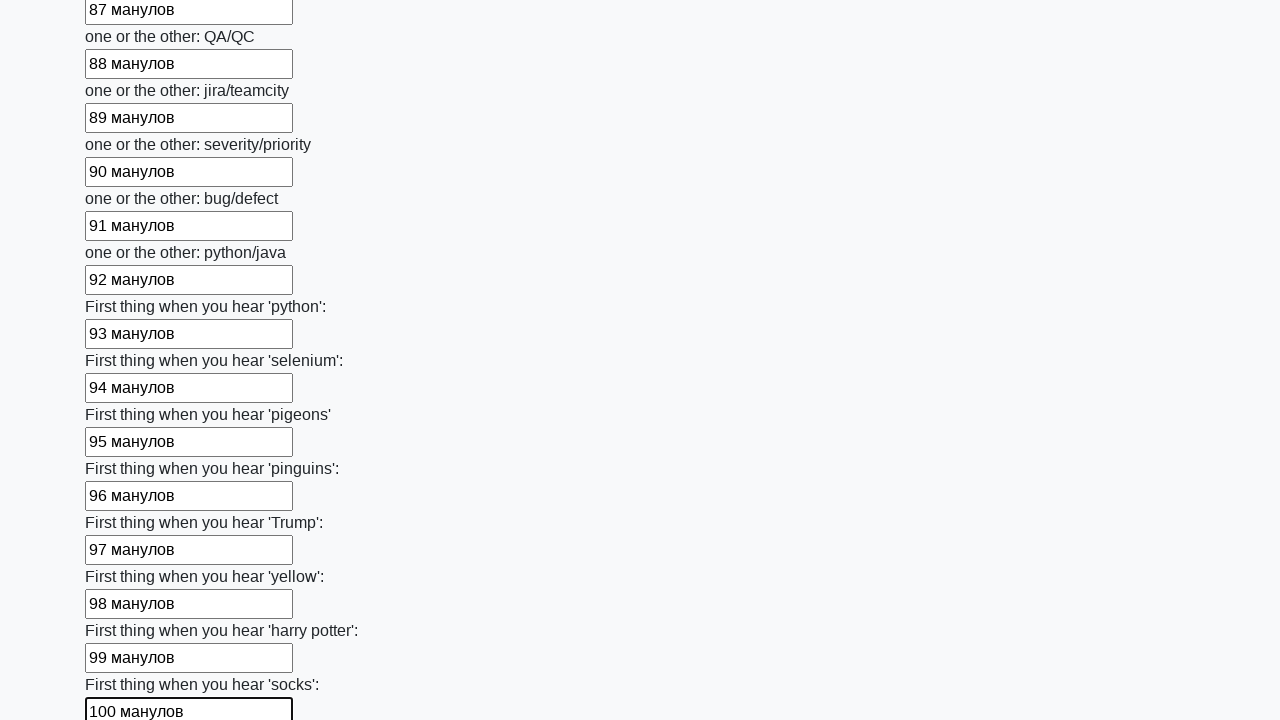

Clicked the submit button to submit the form at (123, 611) on button.btn
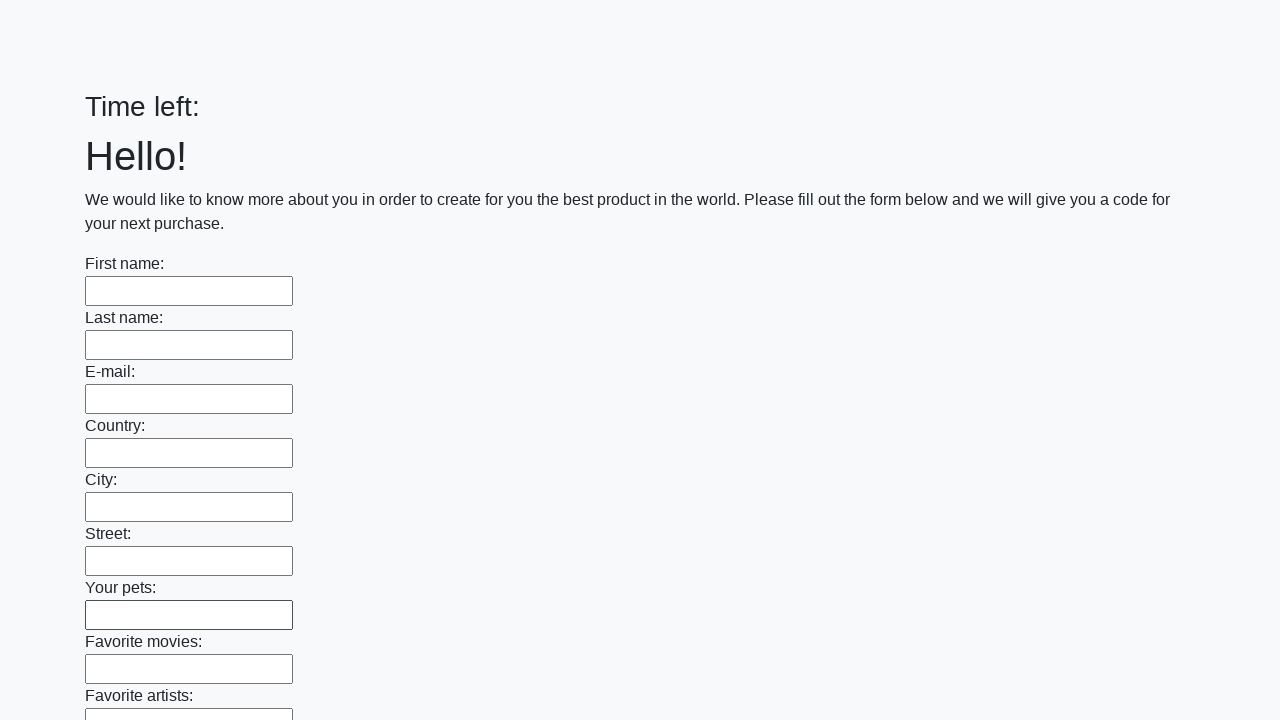

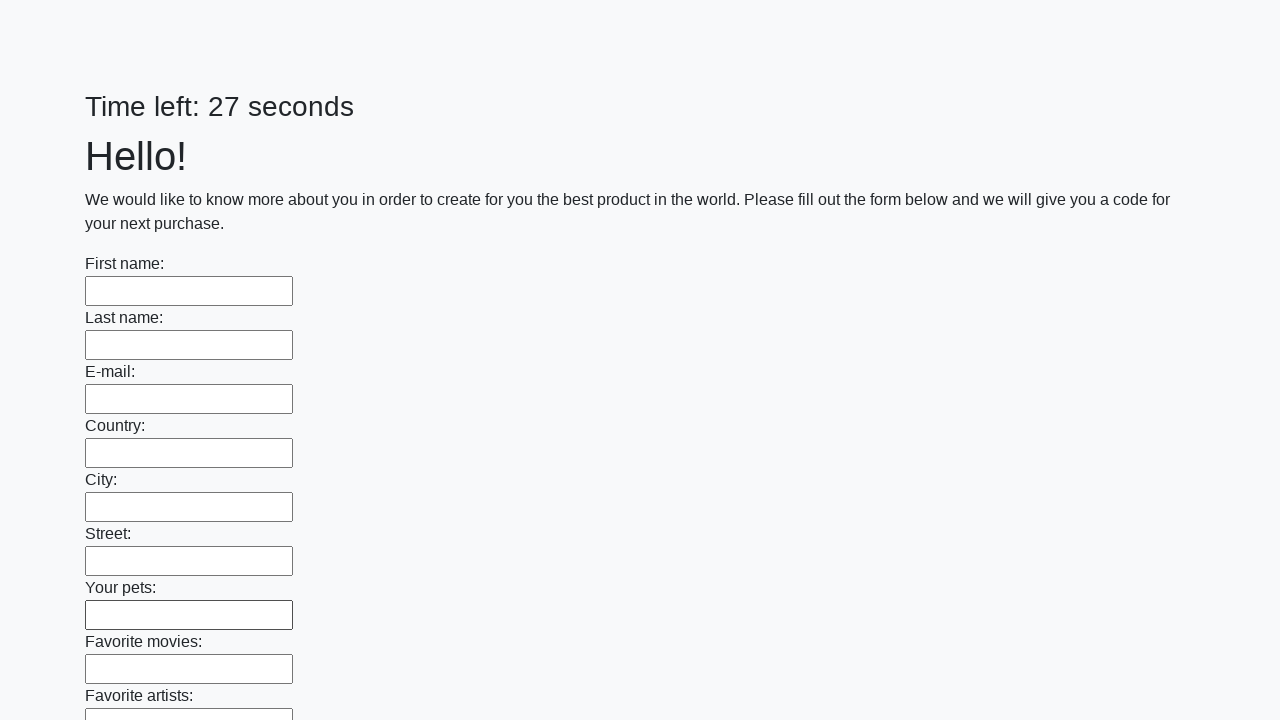